Tests the Challenging DOM page by verifying button colors, validating table structure and content, and highlighting elements on the page

Starting URL: https://the-internet.herokuapp.com/challenging_dom

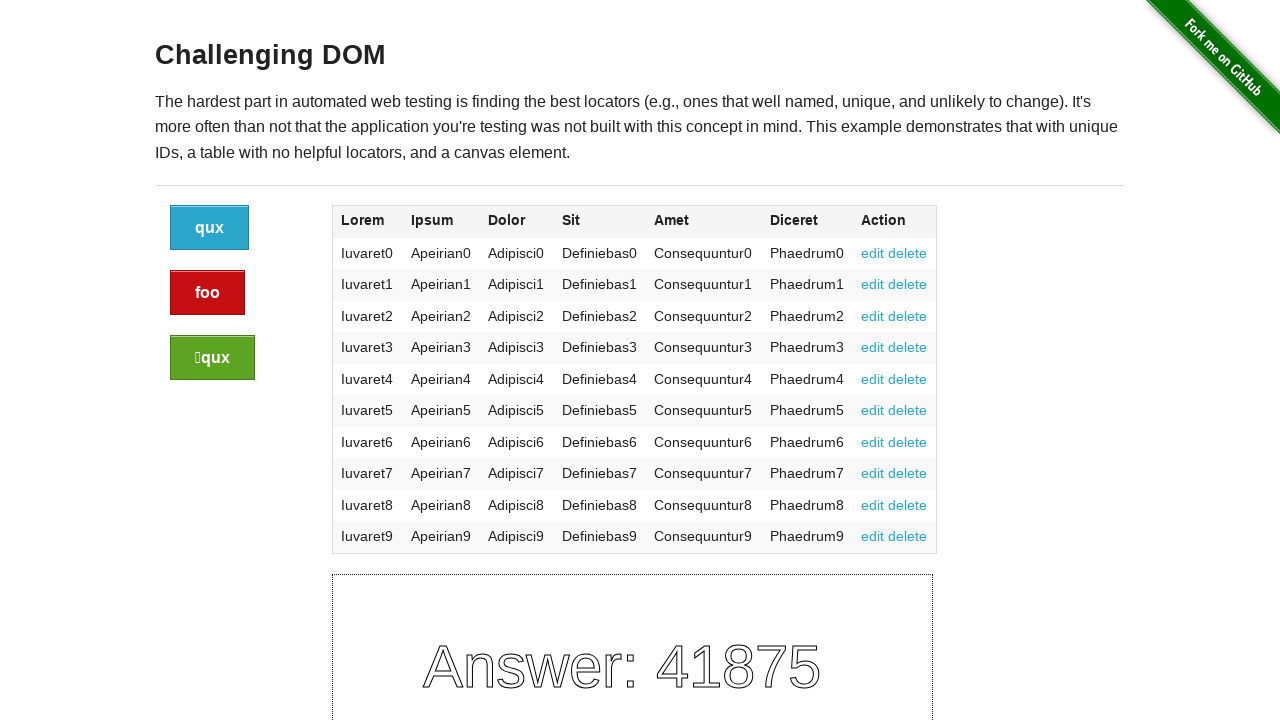

Waited for Challenging DOM heading to load
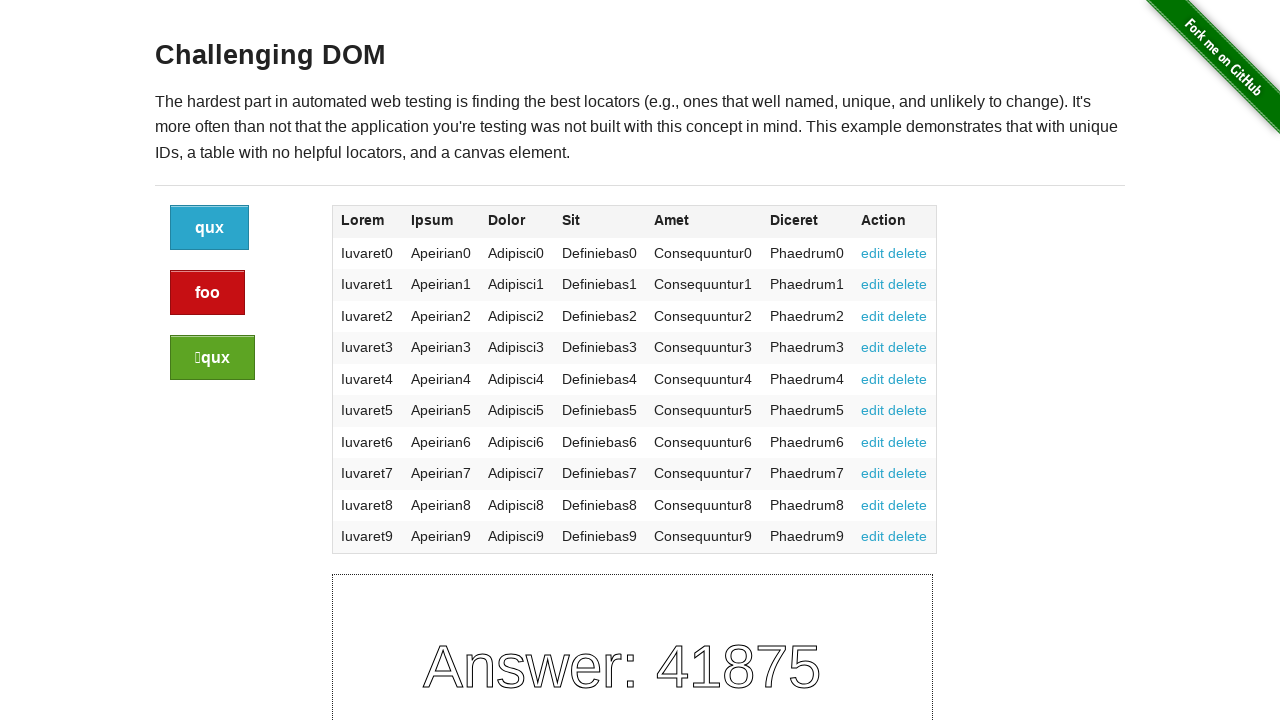

Located Challenging DOM heading element
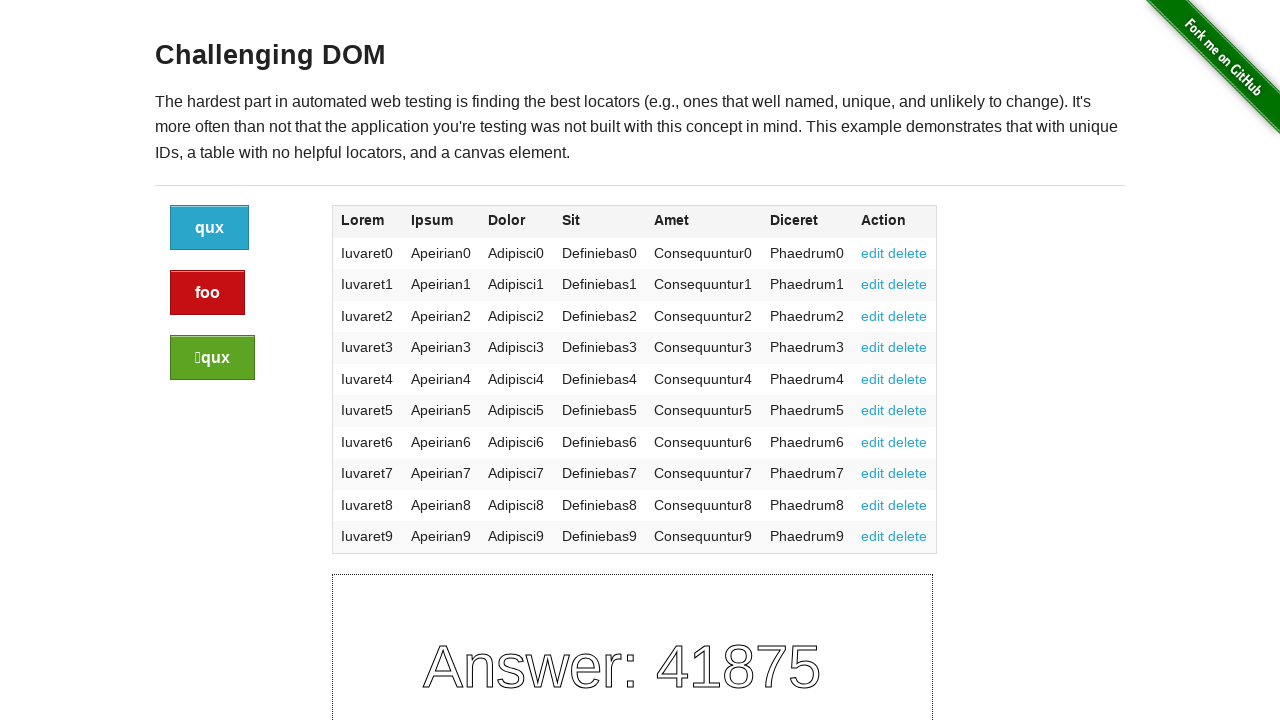

Applied yellow background and red border styling to heading
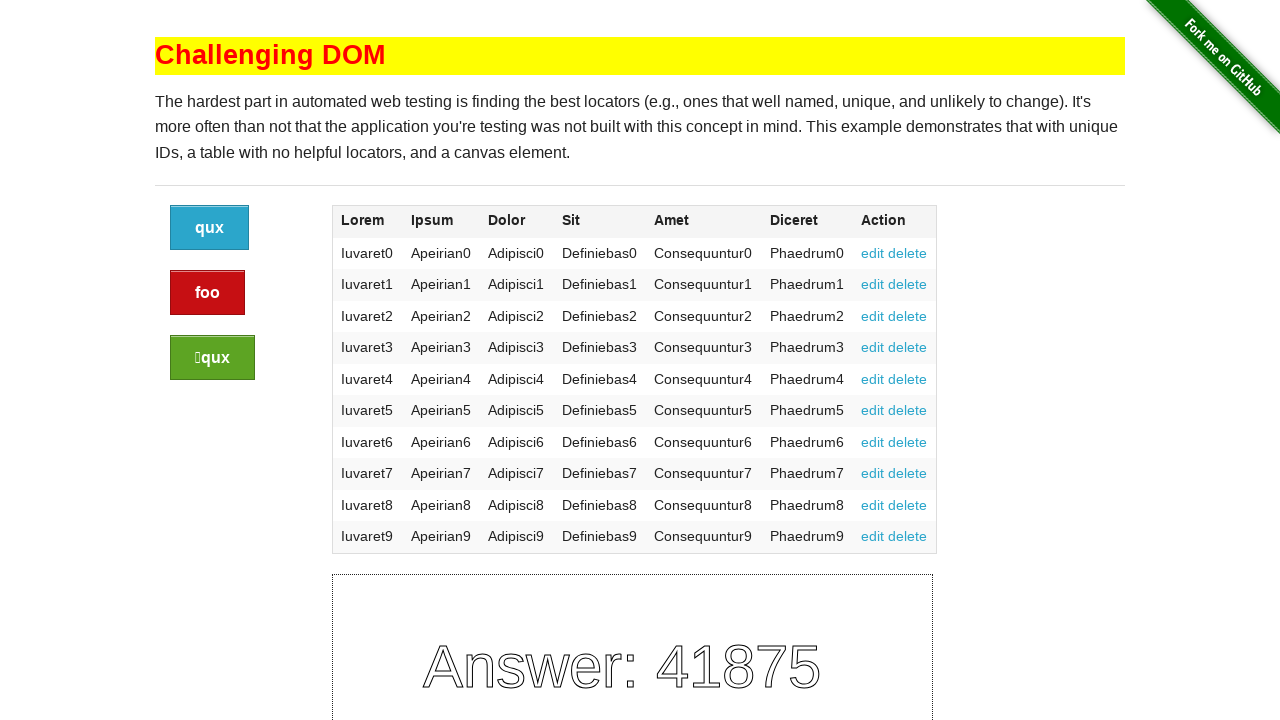

Retrieved background color of first button: rgb(43, 166, 203)
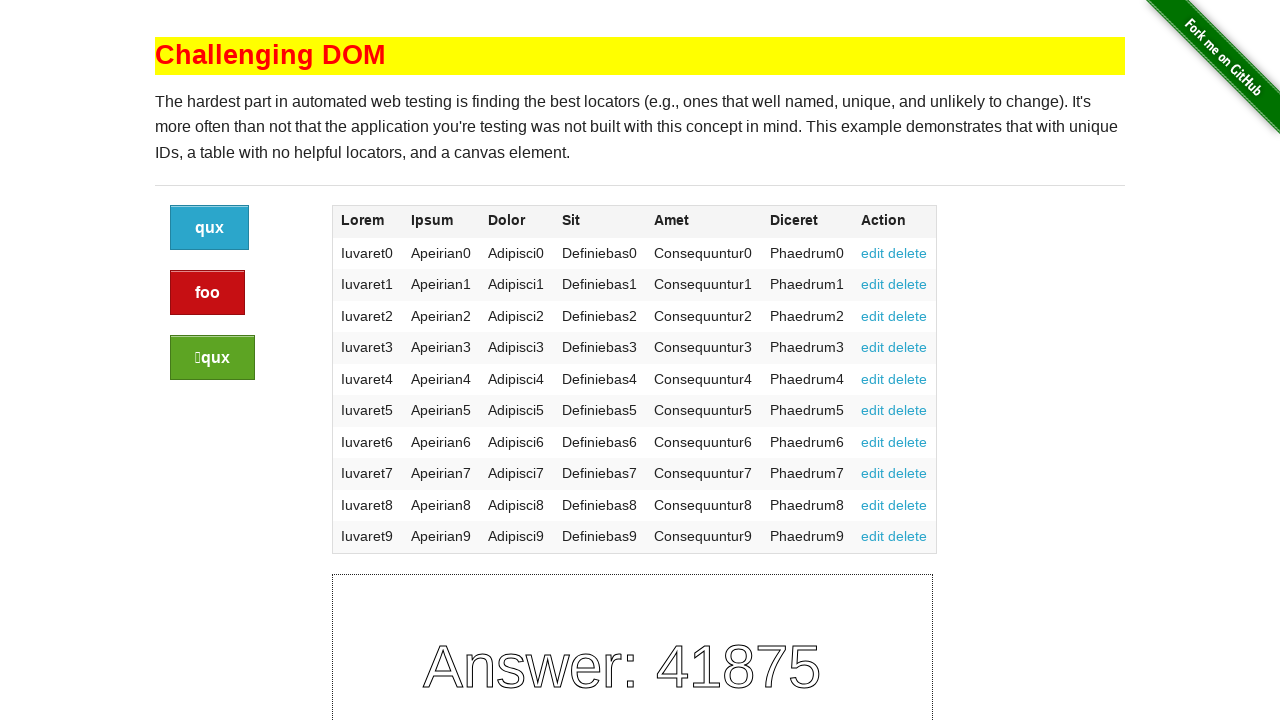

Retrieved background color of second button: rgb(198, 15, 19)
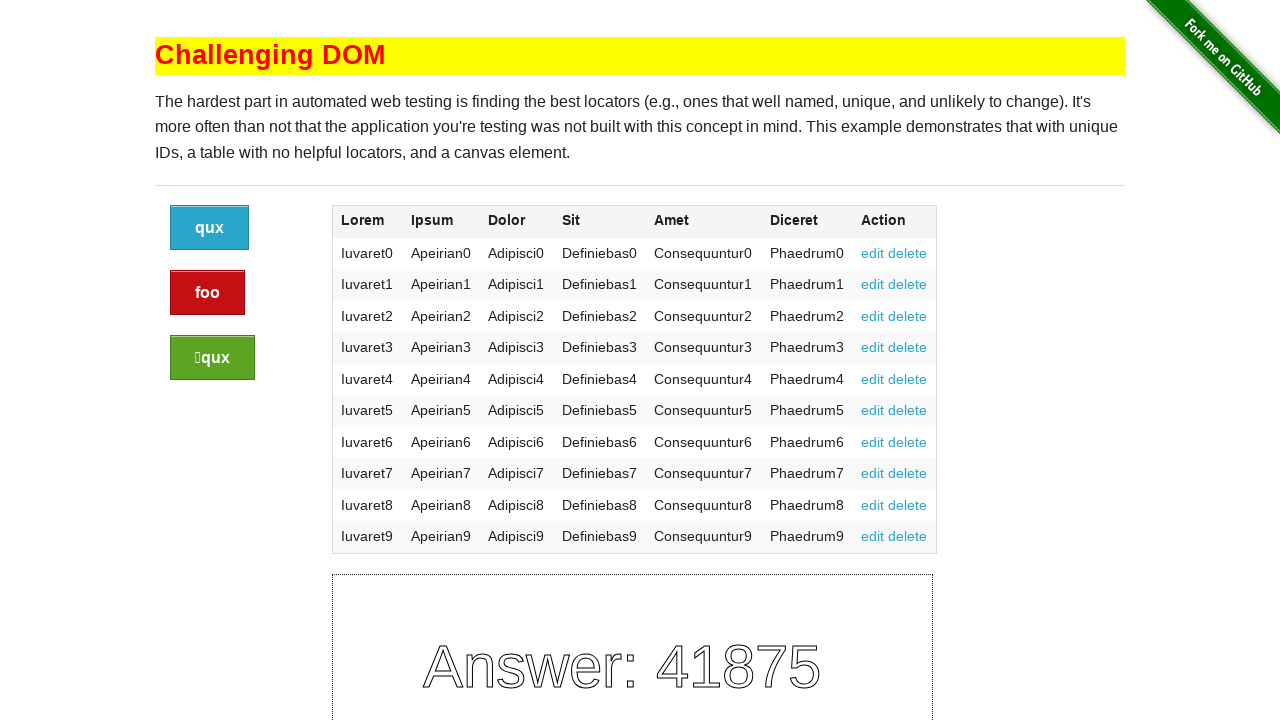

Retrieved background color of third button: rgb(93, 164, 35)
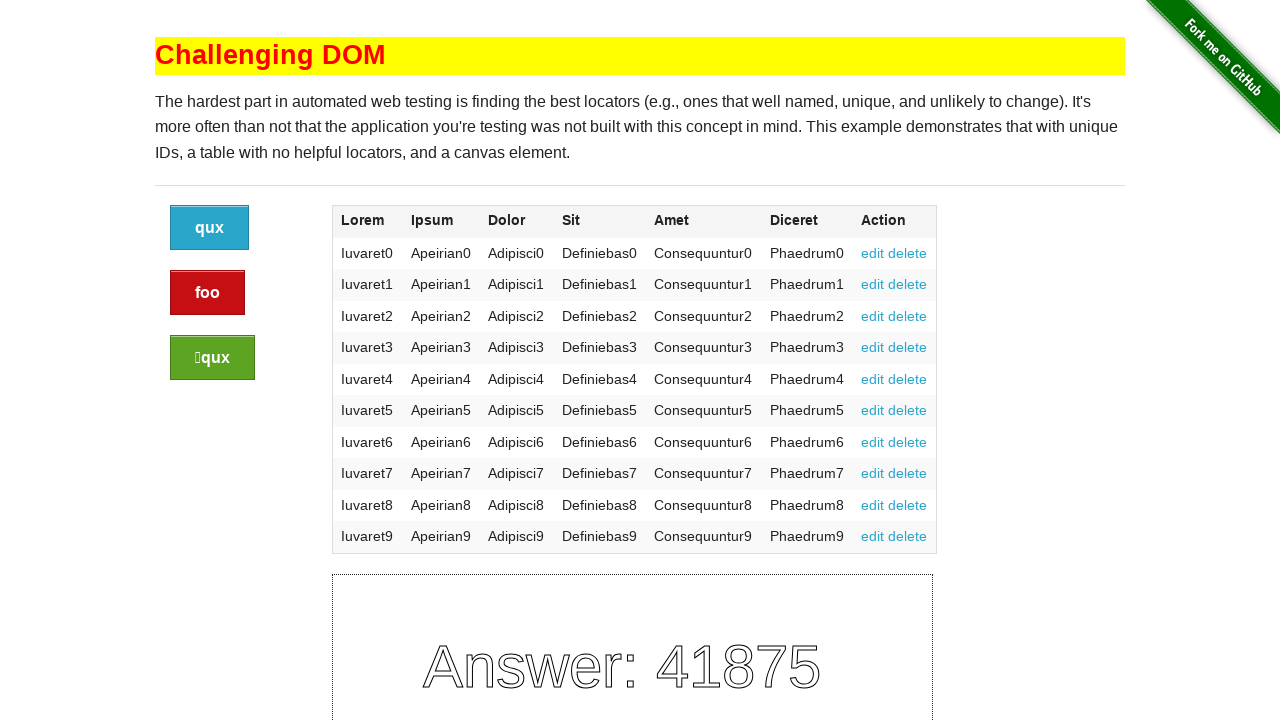

Located all table rows
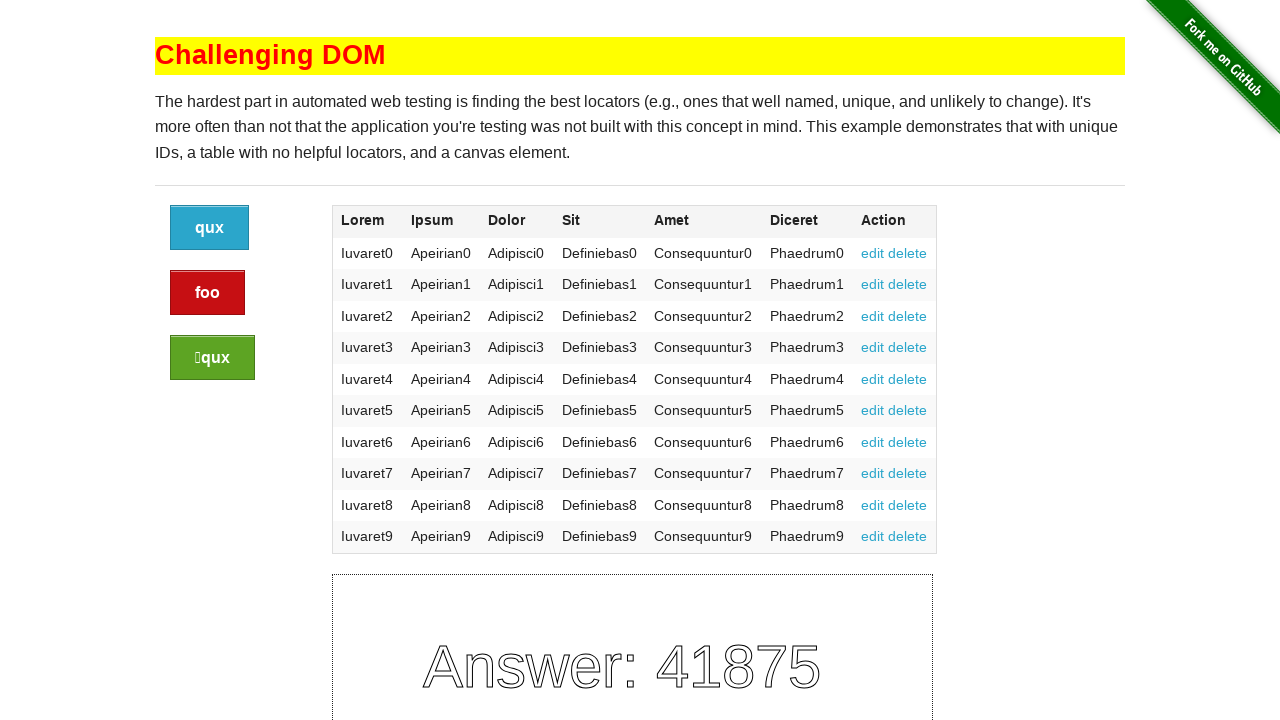

Located all table column headers
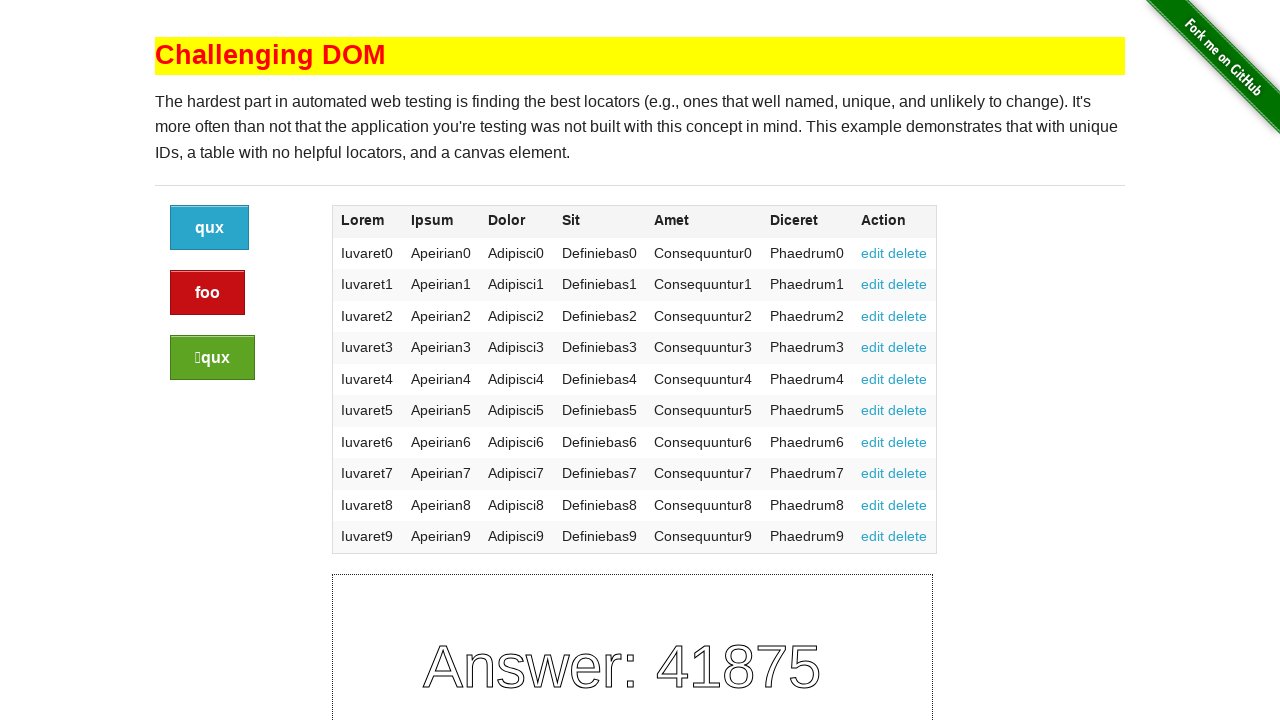

Table structure validated: 11 rows and 7 columns
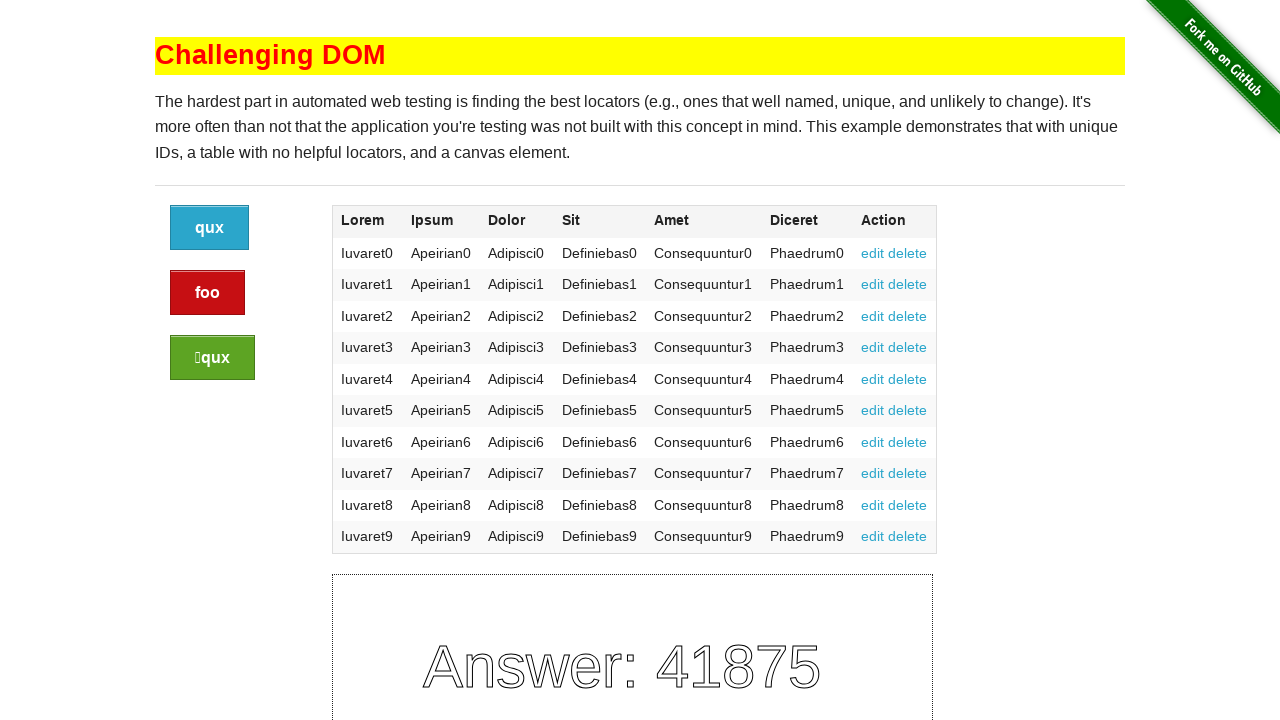

Validated table cell at row 1, column 1: 'Iuvaret0'
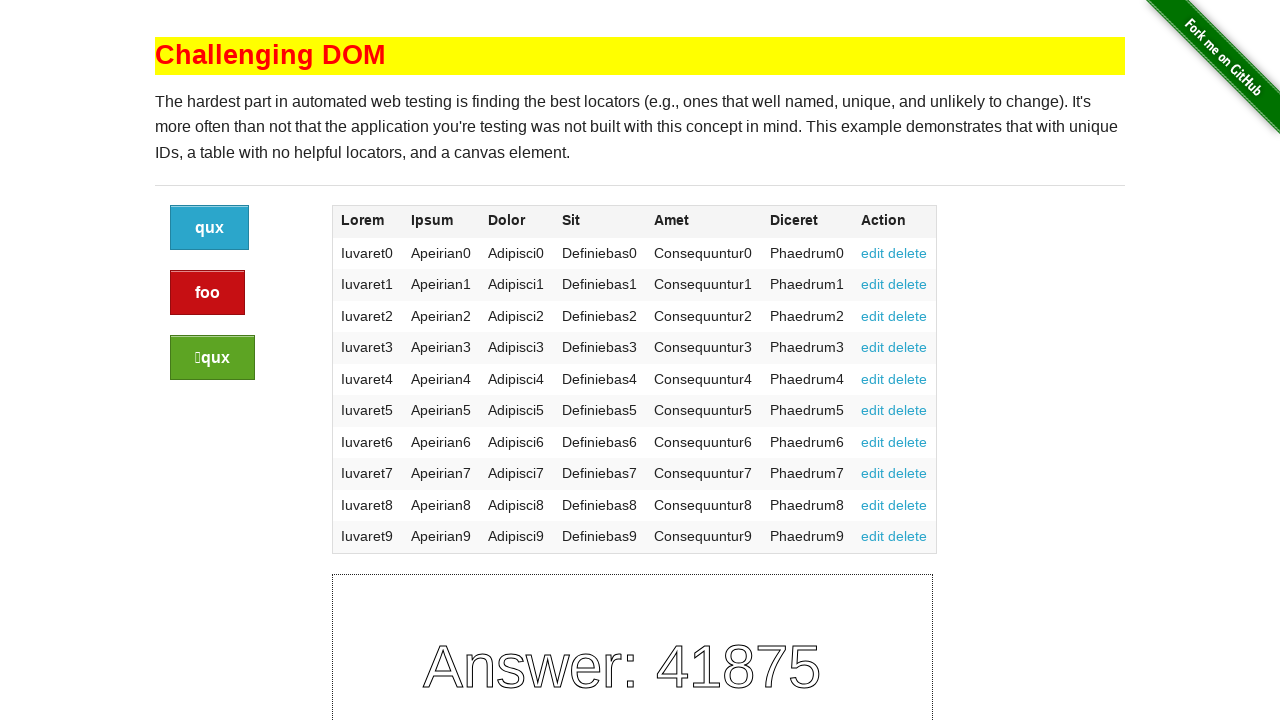

Validated table cell at row 1, column 2: 'Apeirian0'
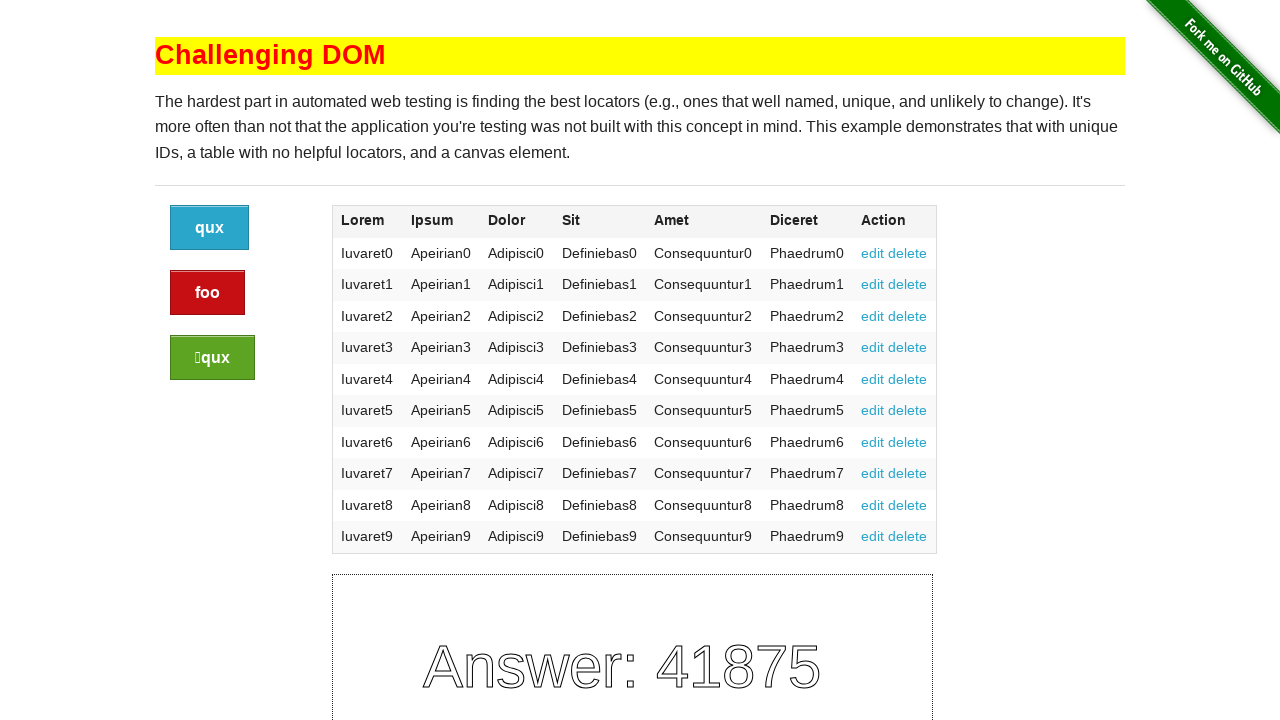

Validated table cell at row 1, column 3: 'Adipisci0'
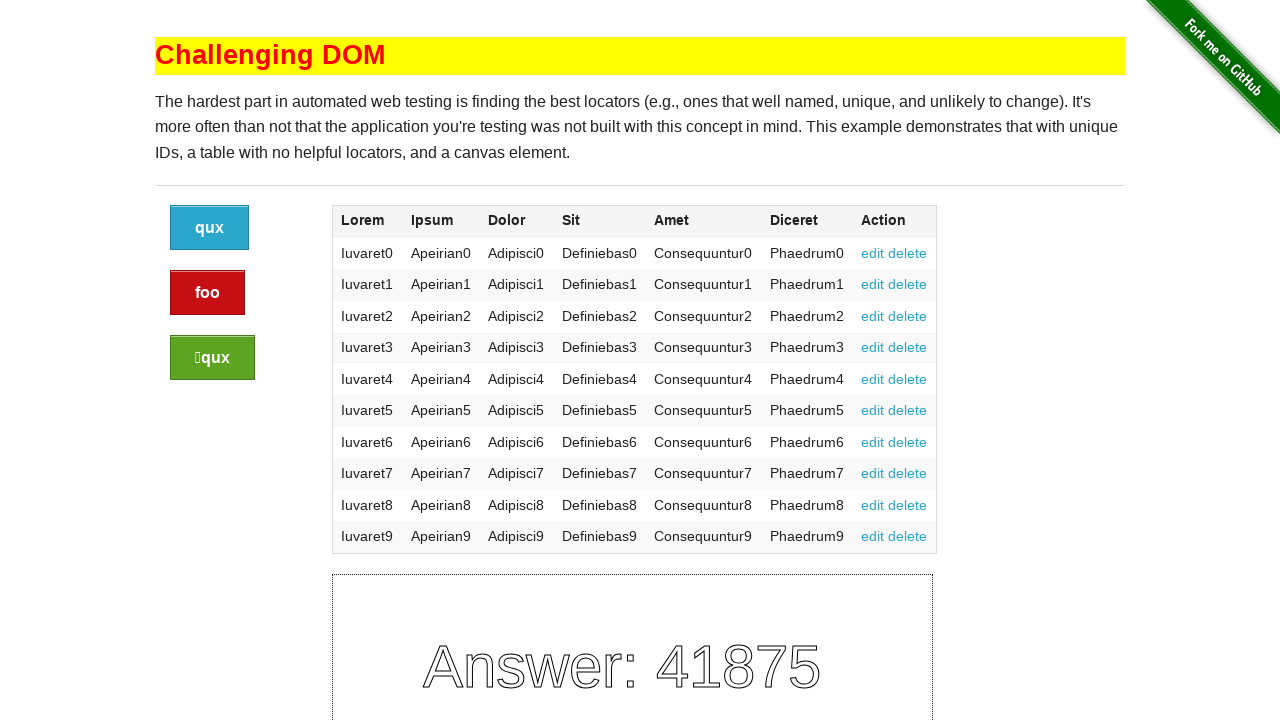

Validated table cell at row 1, column 4: 'Definiebas0'
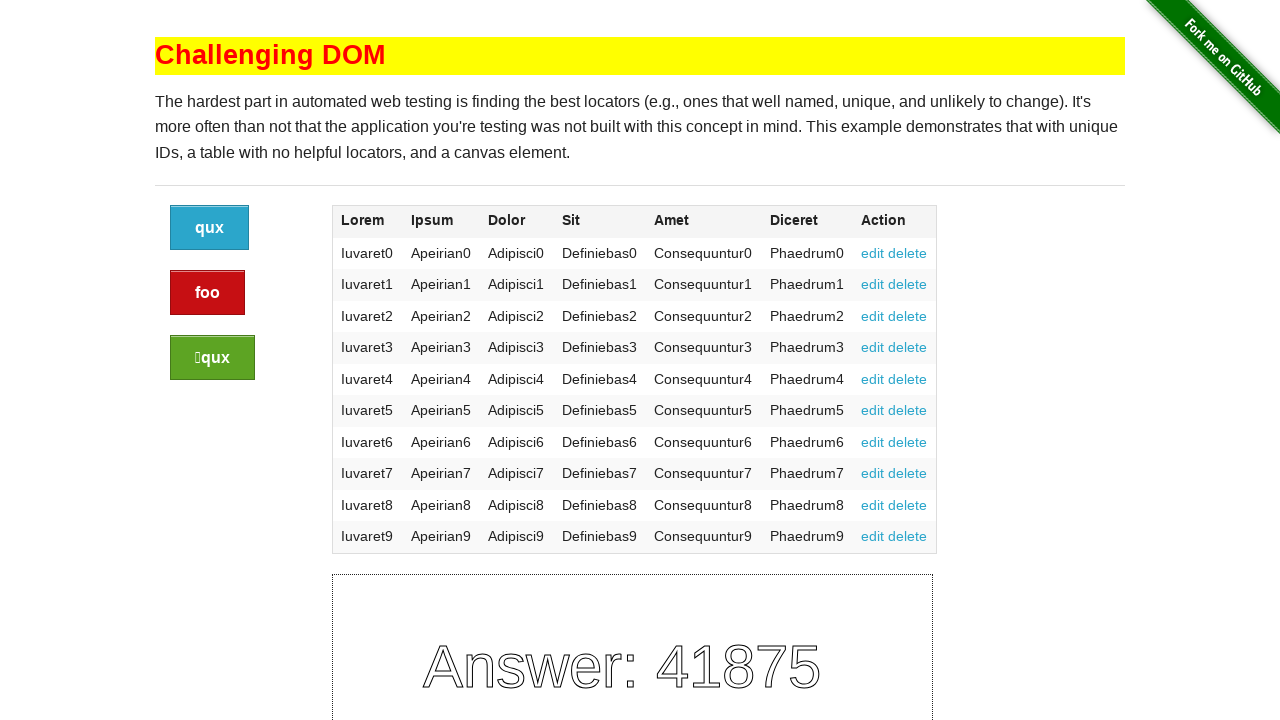

Validated table cell at row 1, column 5: 'Consequuntur0'
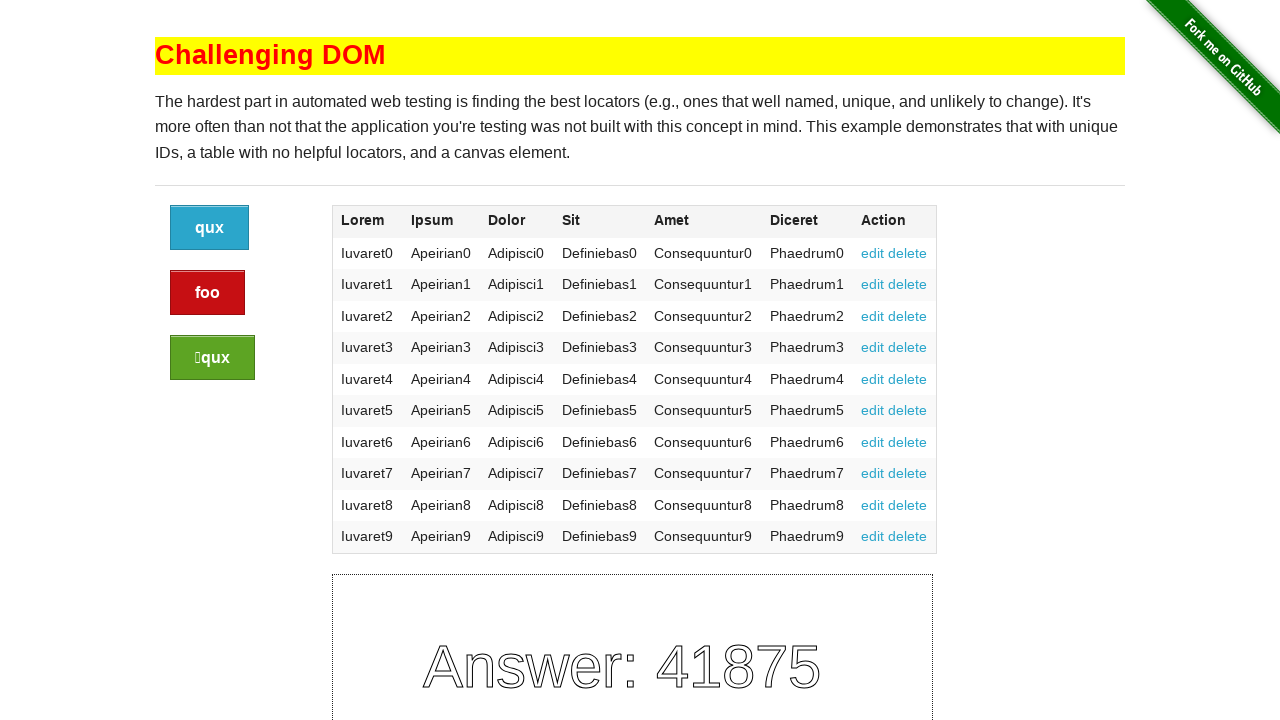

Validated table cell at row 1, column 6: 'Phaedrum0'
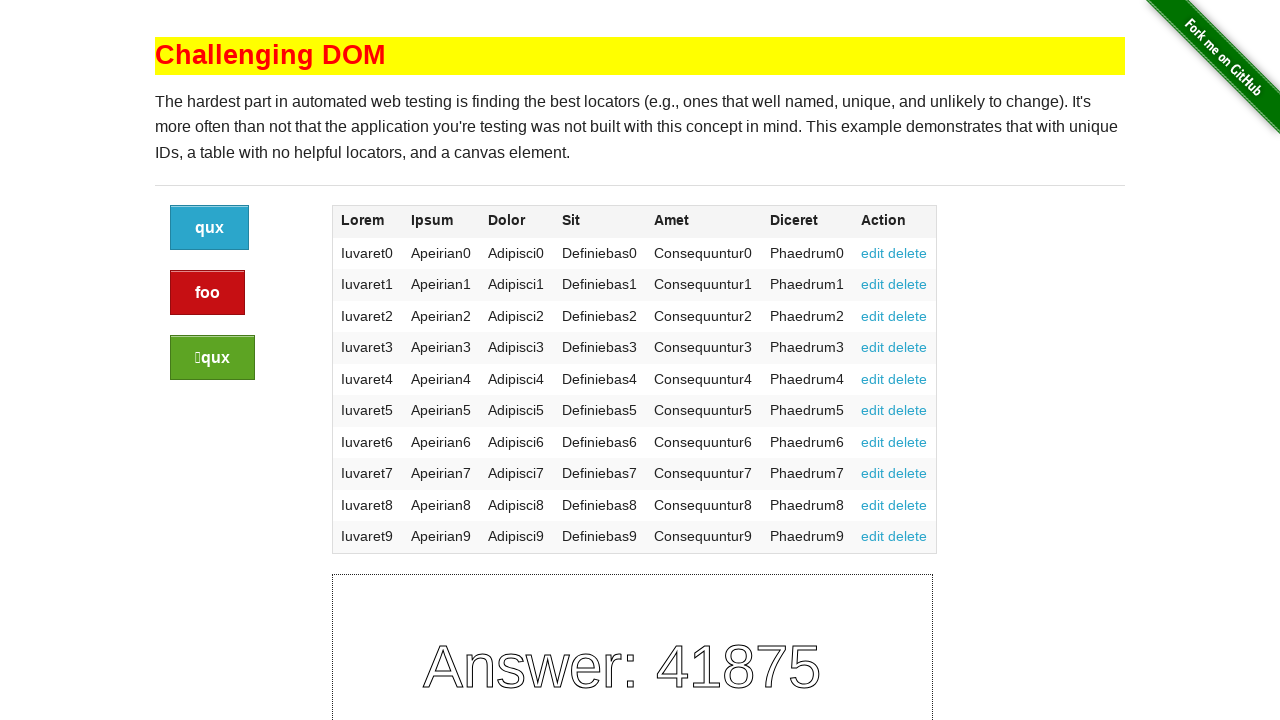

Validated table cell at row 1, column 7: '
                edit
                delete
              '
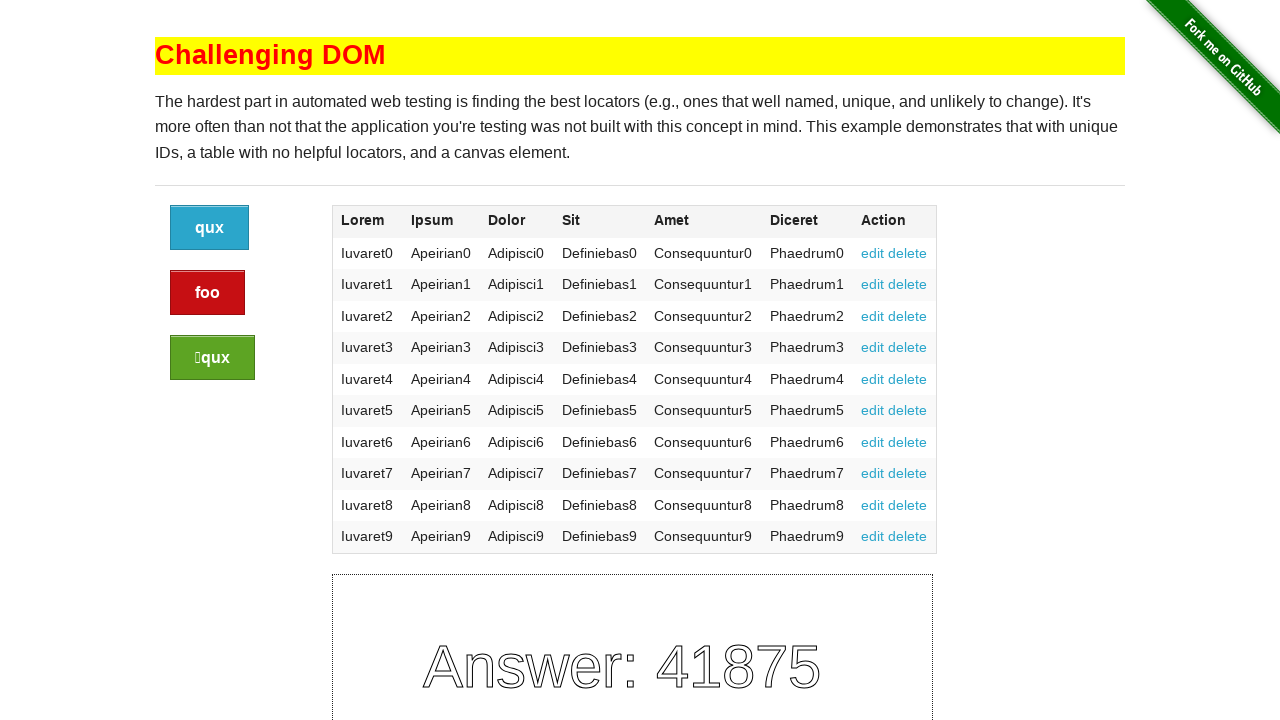

Validated table cell at row 2, column 1: 'Iuvaret1'
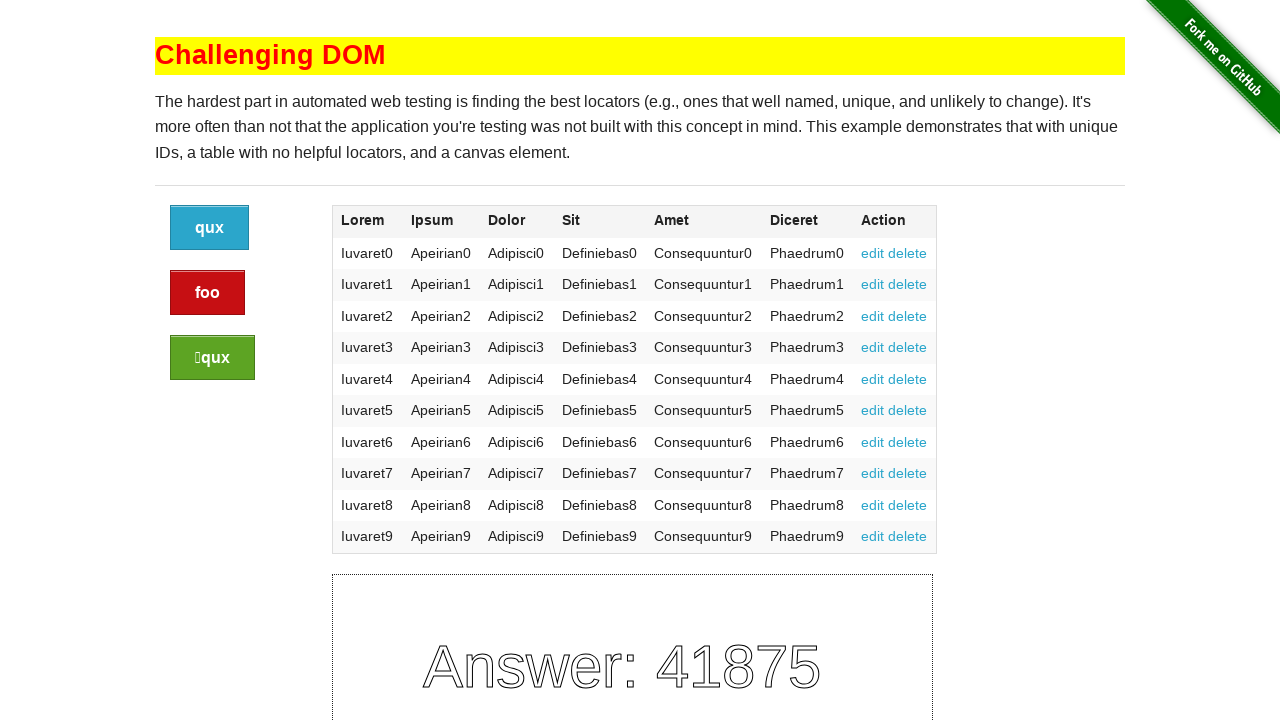

Validated table cell at row 2, column 2: 'Apeirian1'
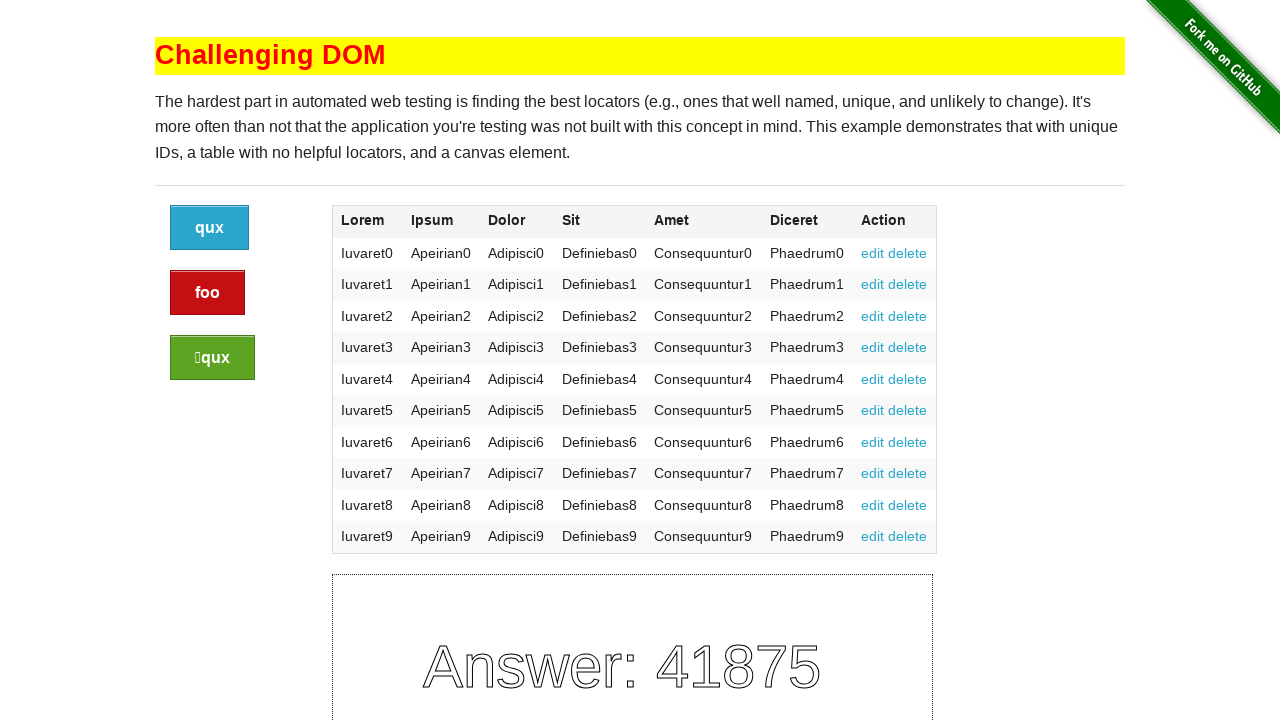

Validated table cell at row 2, column 3: 'Adipisci1'
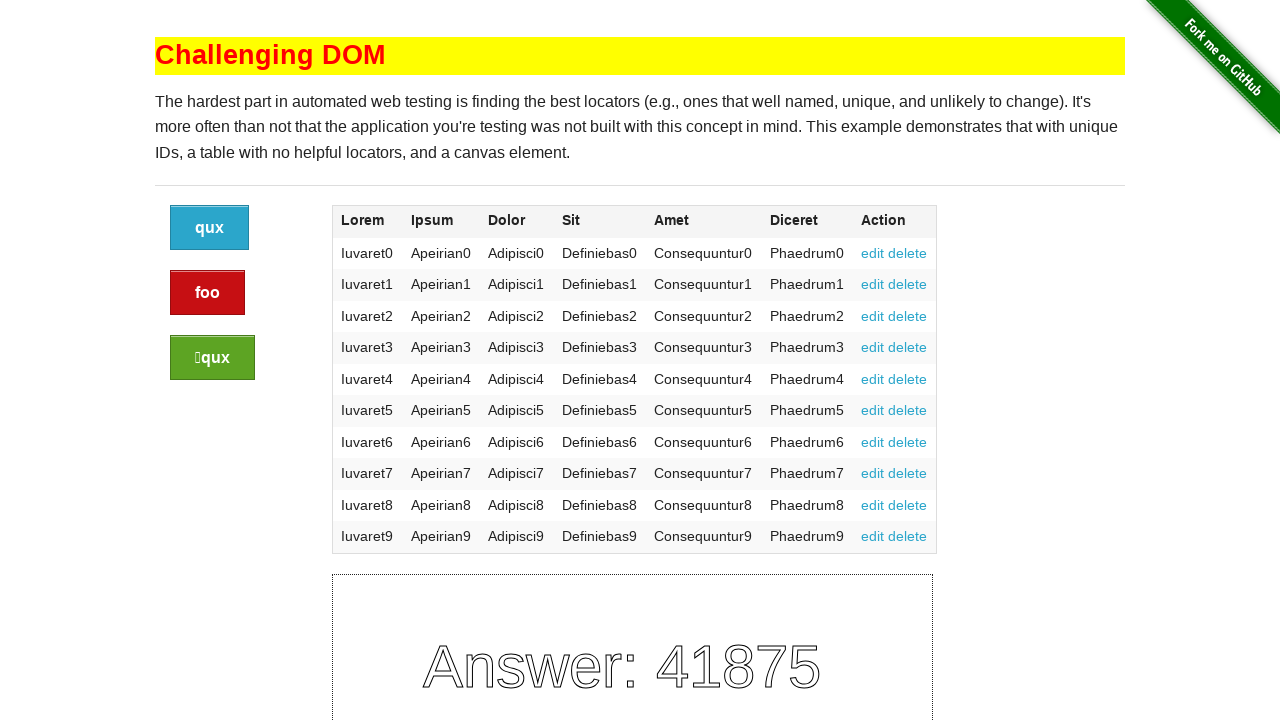

Validated table cell at row 2, column 4: 'Definiebas1'
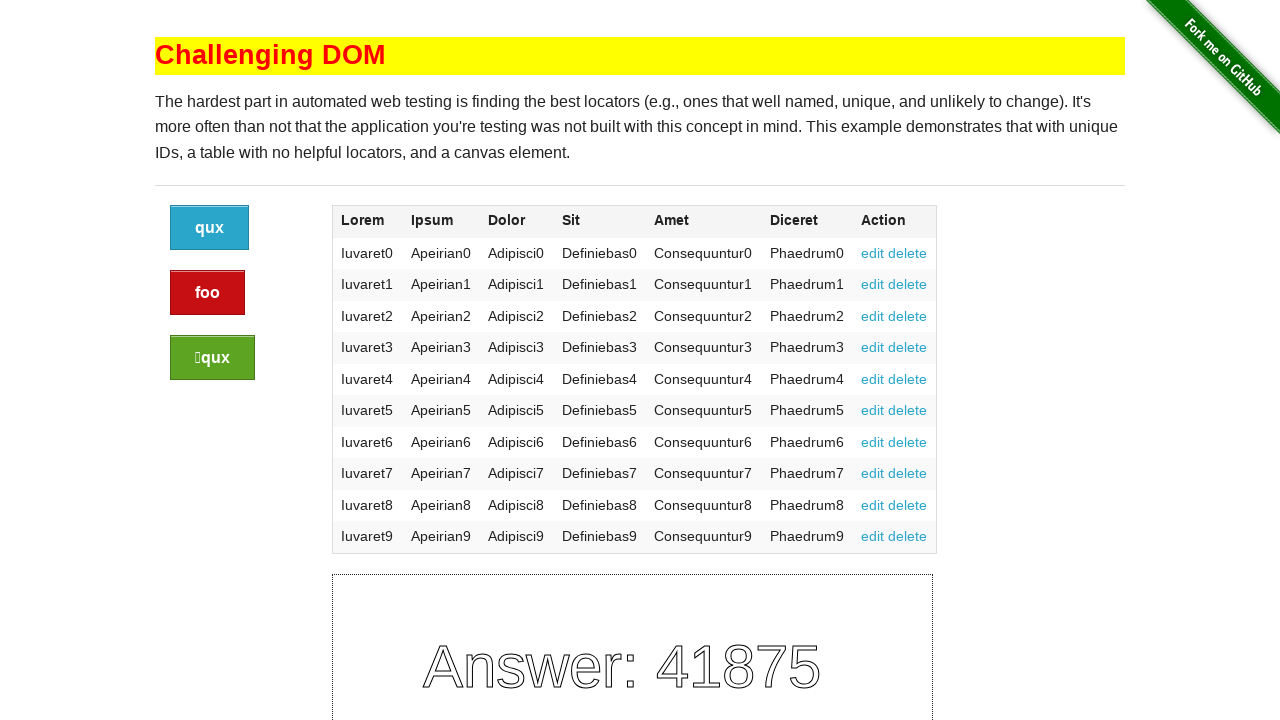

Validated table cell at row 2, column 5: 'Consequuntur1'
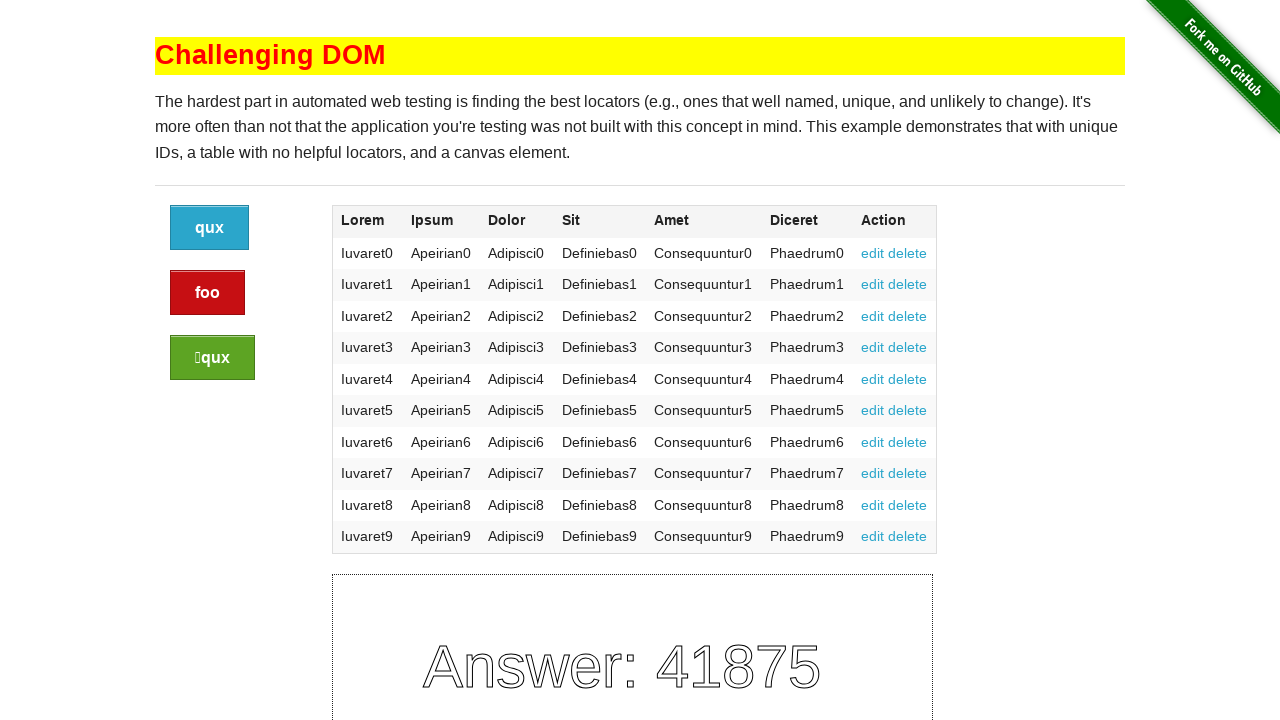

Validated table cell at row 2, column 6: 'Phaedrum1'
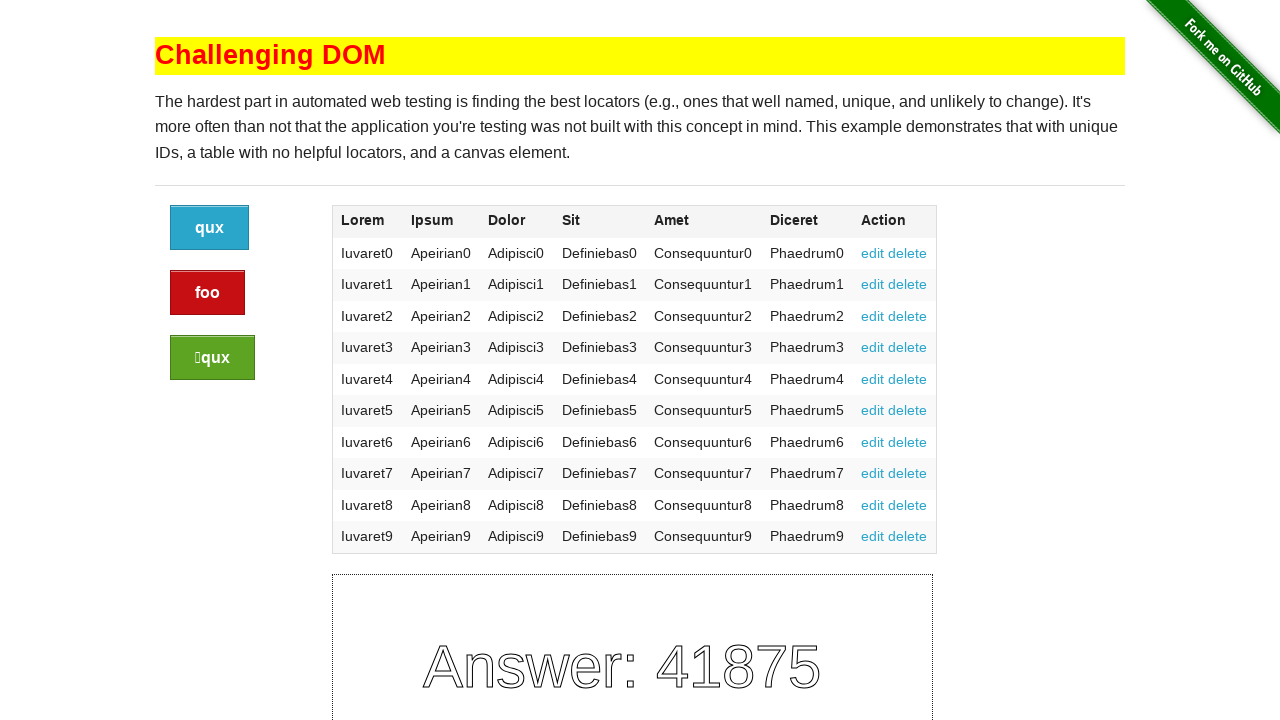

Validated table cell at row 2, column 7: '
                edit
                delete
              '
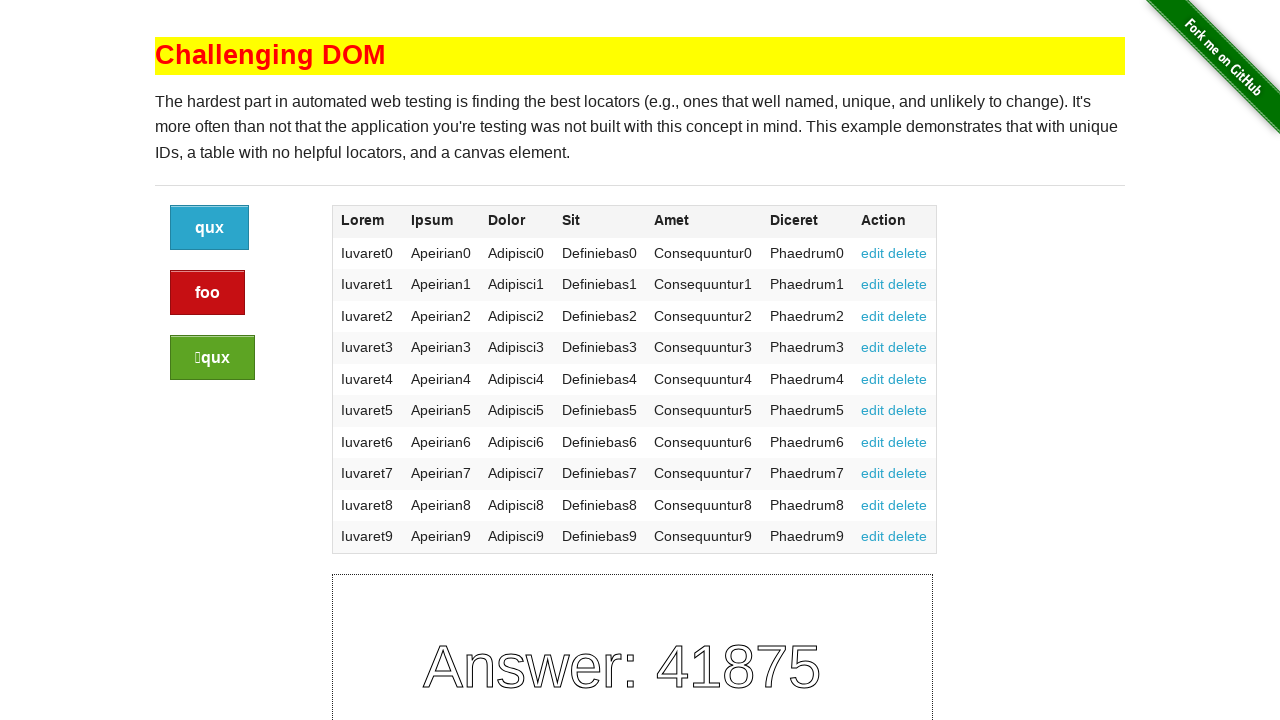

Validated table cell at row 3, column 1: 'Iuvaret2'
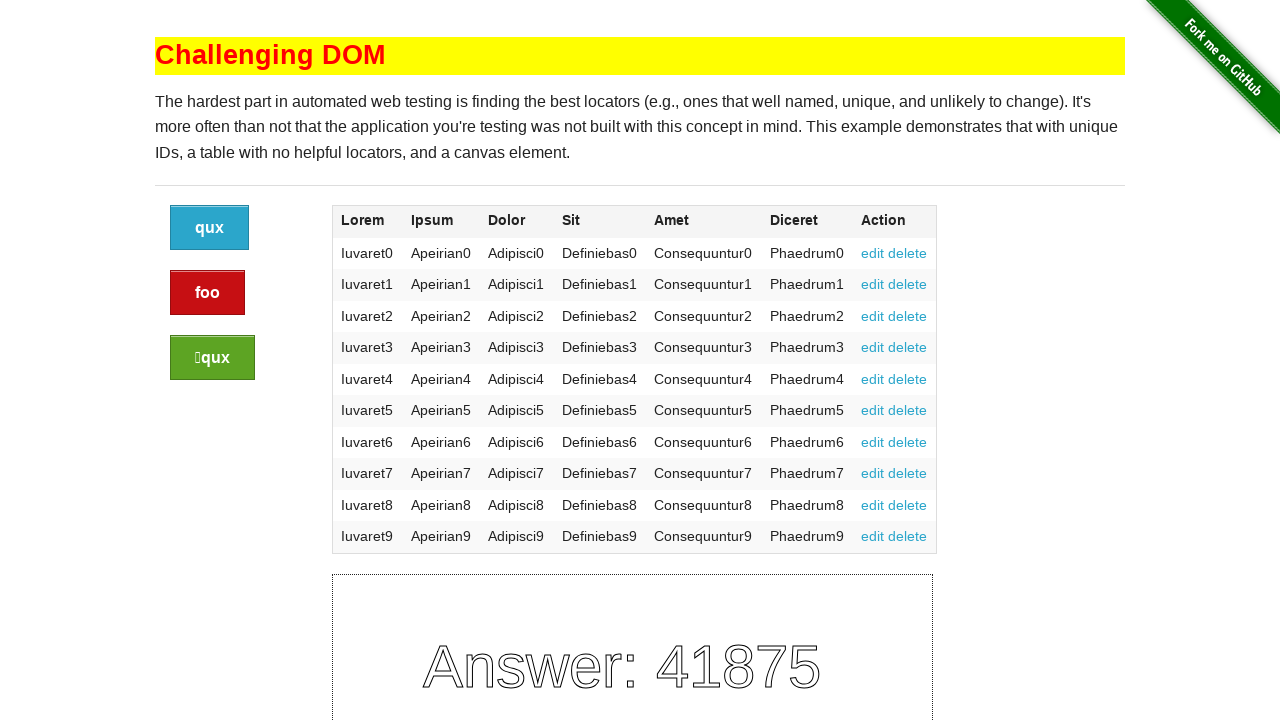

Validated table cell at row 3, column 2: 'Apeirian2'
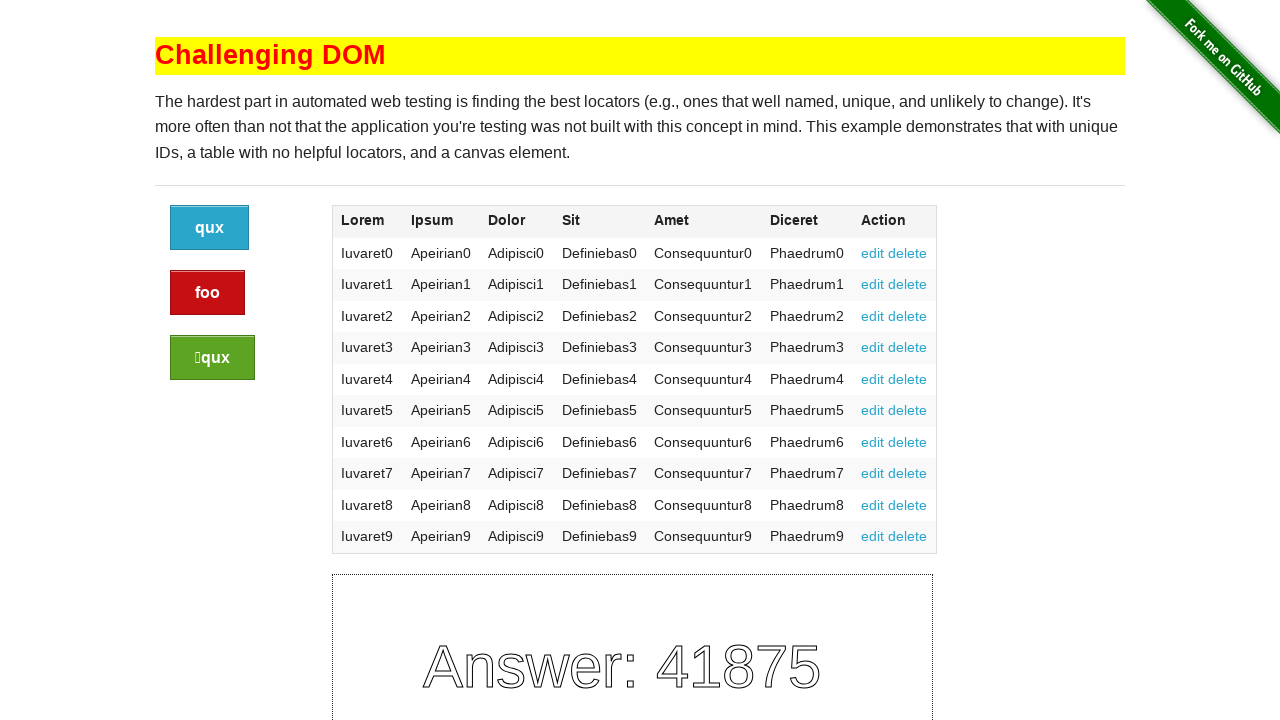

Validated table cell at row 3, column 3: 'Adipisci2'
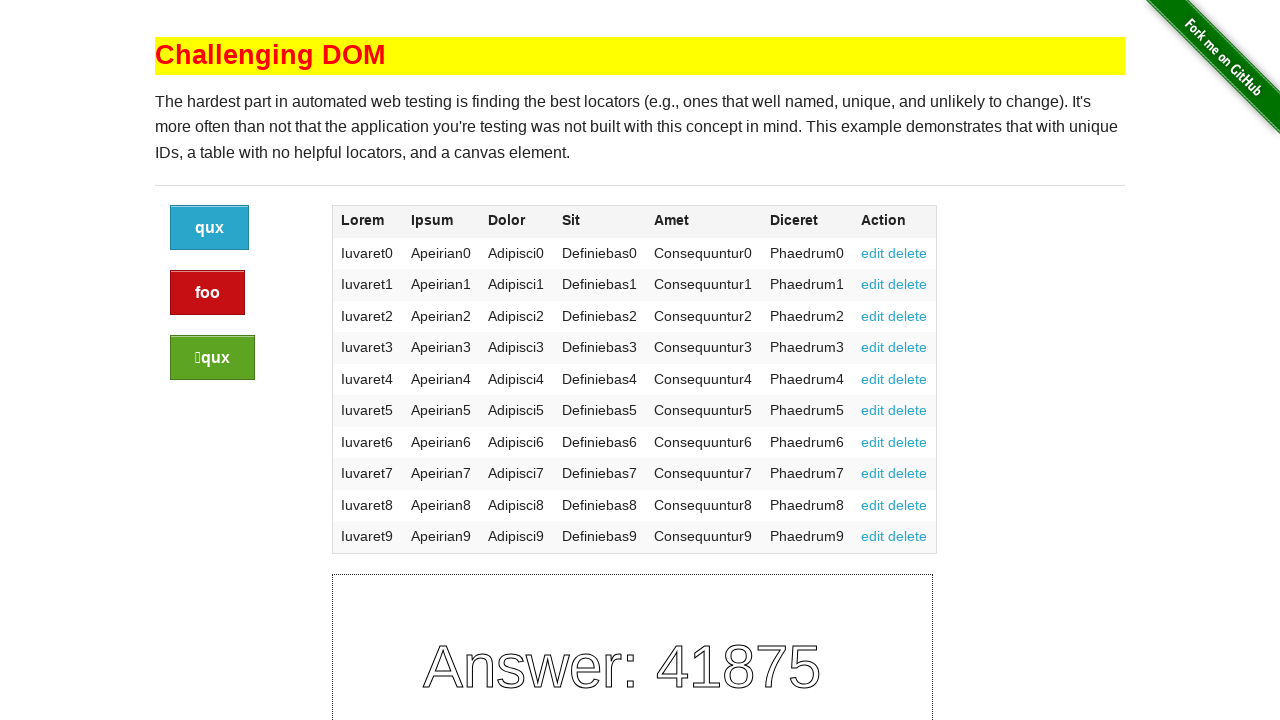

Validated table cell at row 3, column 4: 'Definiebas2'
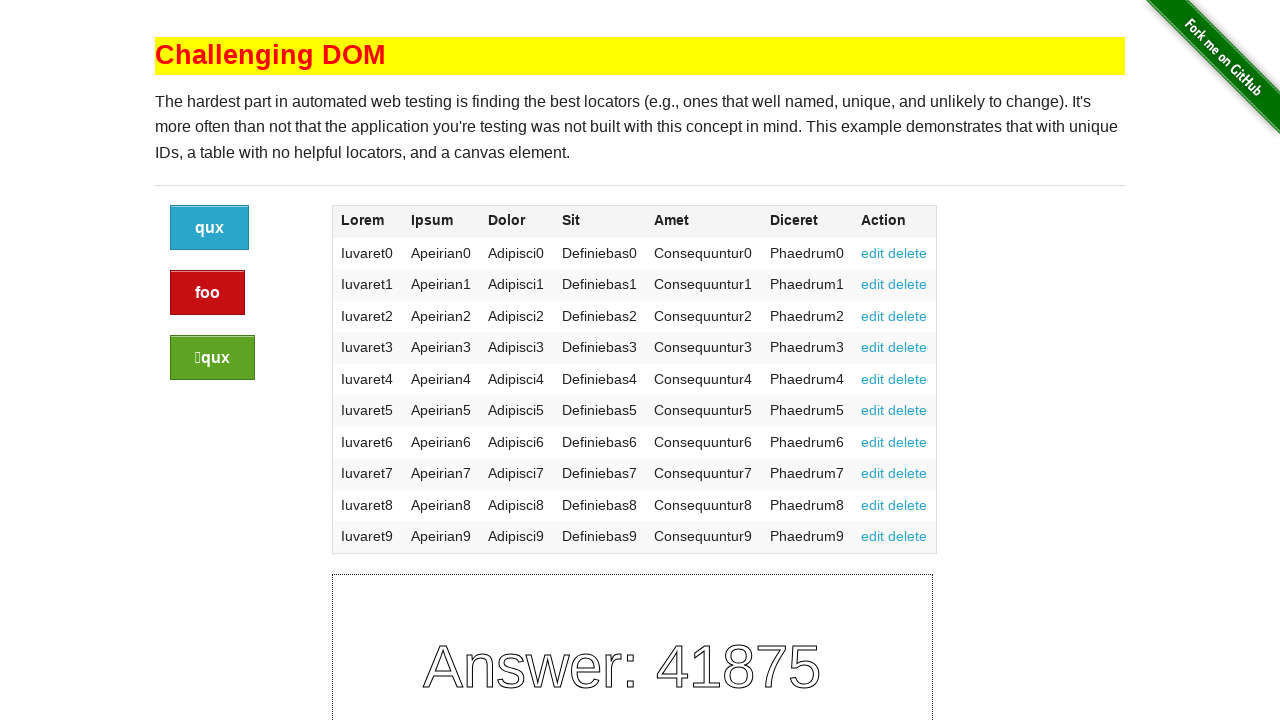

Validated table cell at row 3, column 5: 'Consequuntur2'
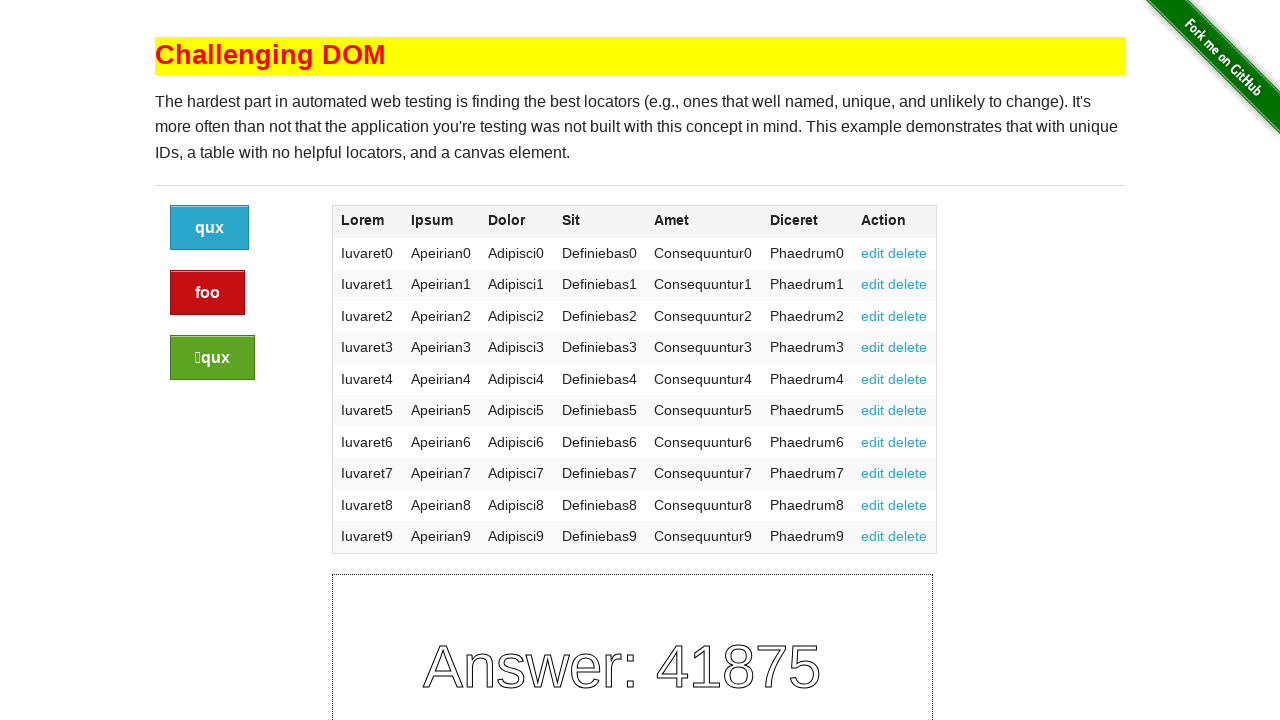

Validated table cell at row 3, column 6: 'Phaedrum2'
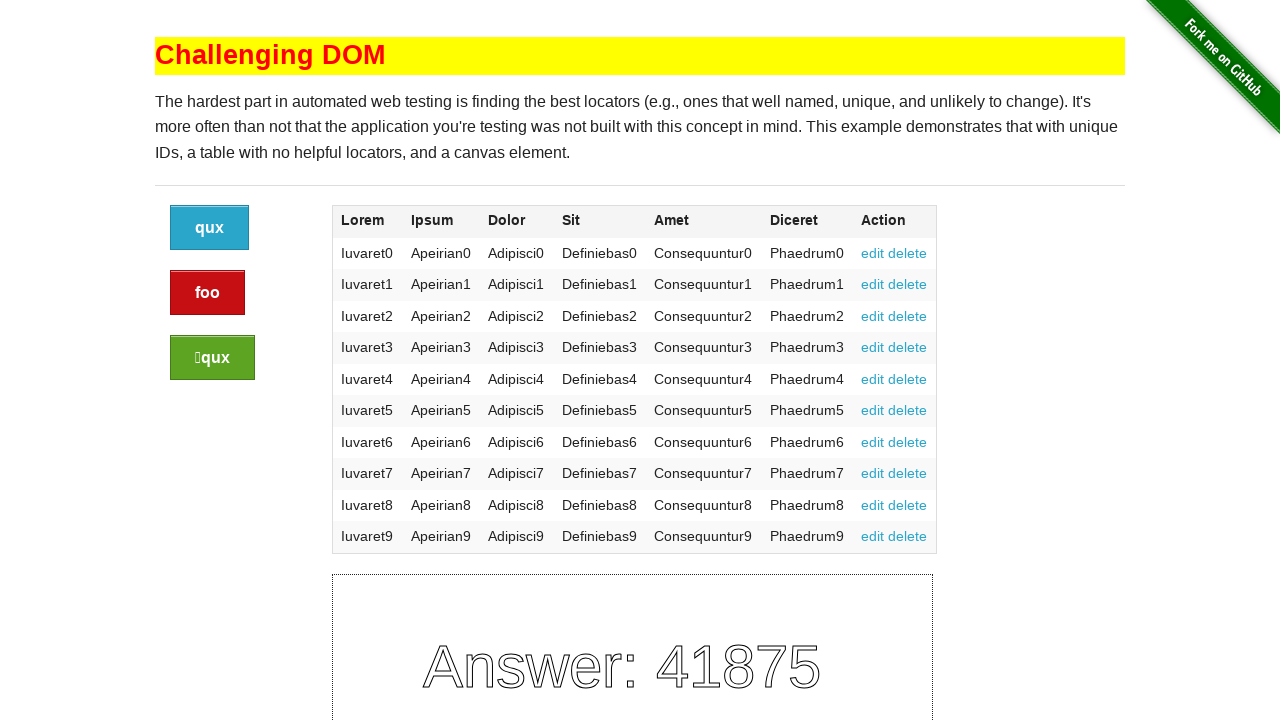

Validated table cell at row 3, column 7: '
                edit
                delete
              '
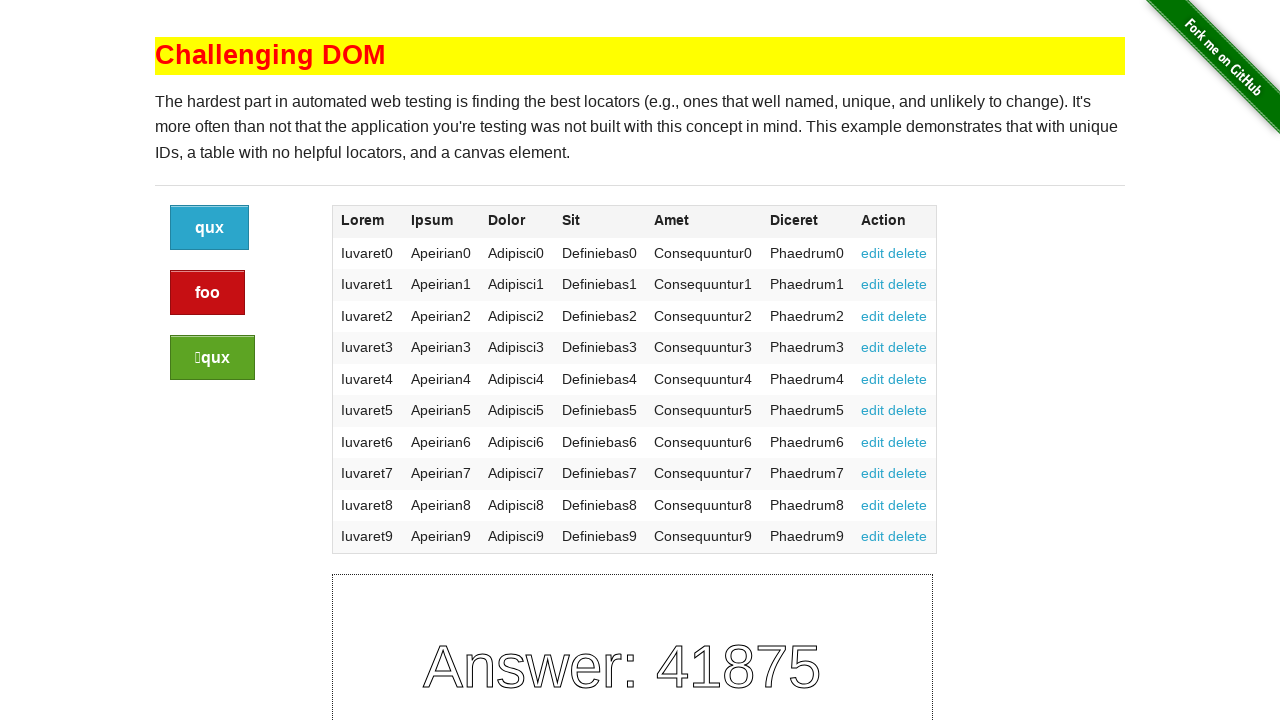

Validated table cell at row 4, column 1: 'Iuvaret3'
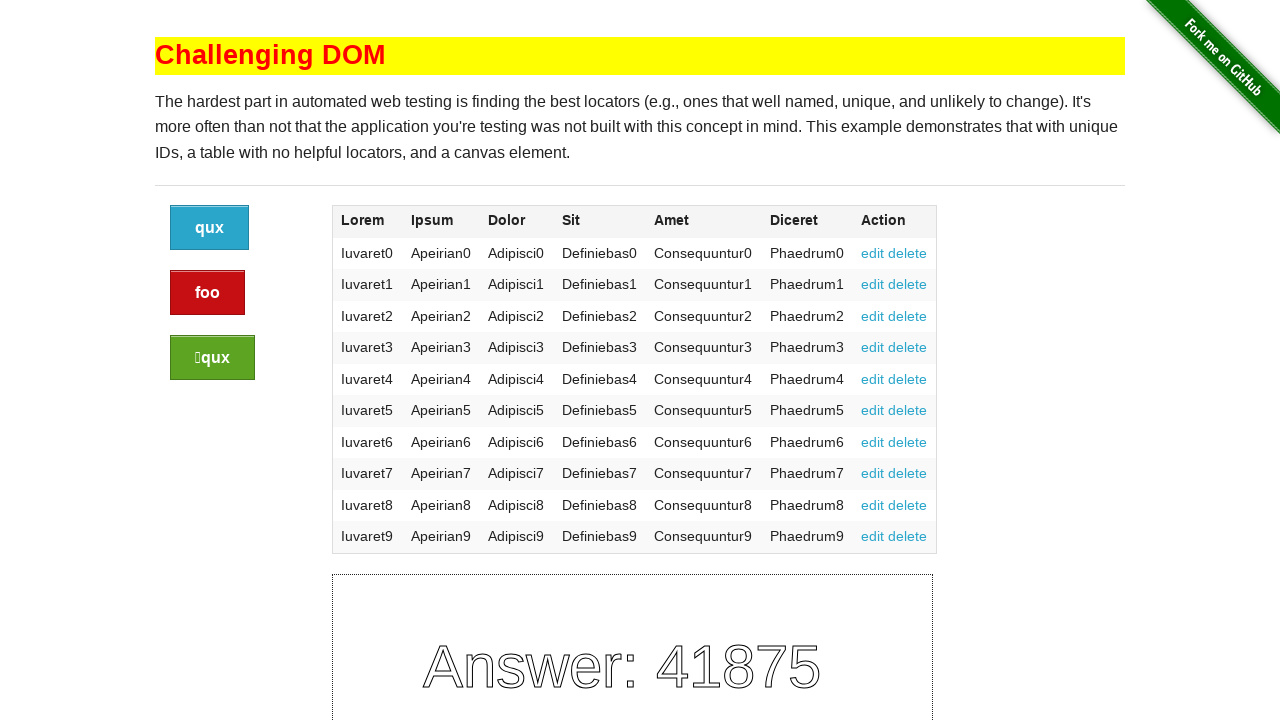

Validated table cell at row 4, column 2: 'Apeirian3'
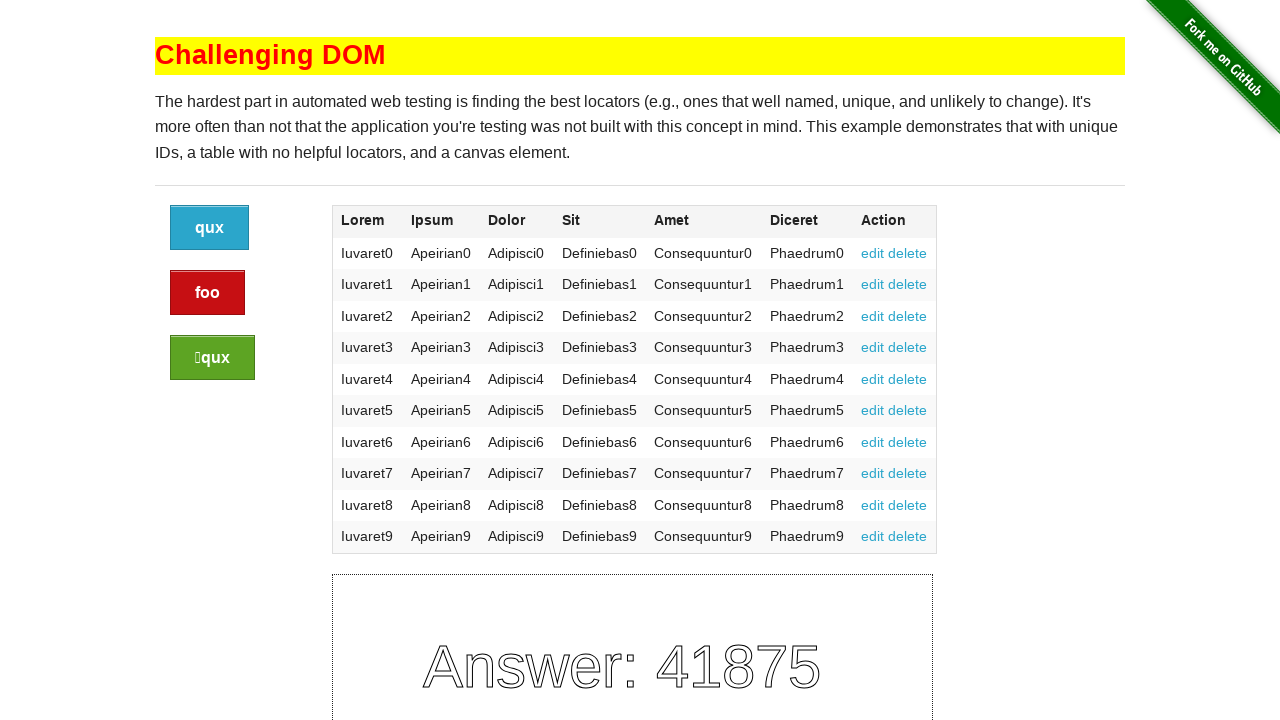

Validated table cell at row 4, column 3: 'Adipisci3'
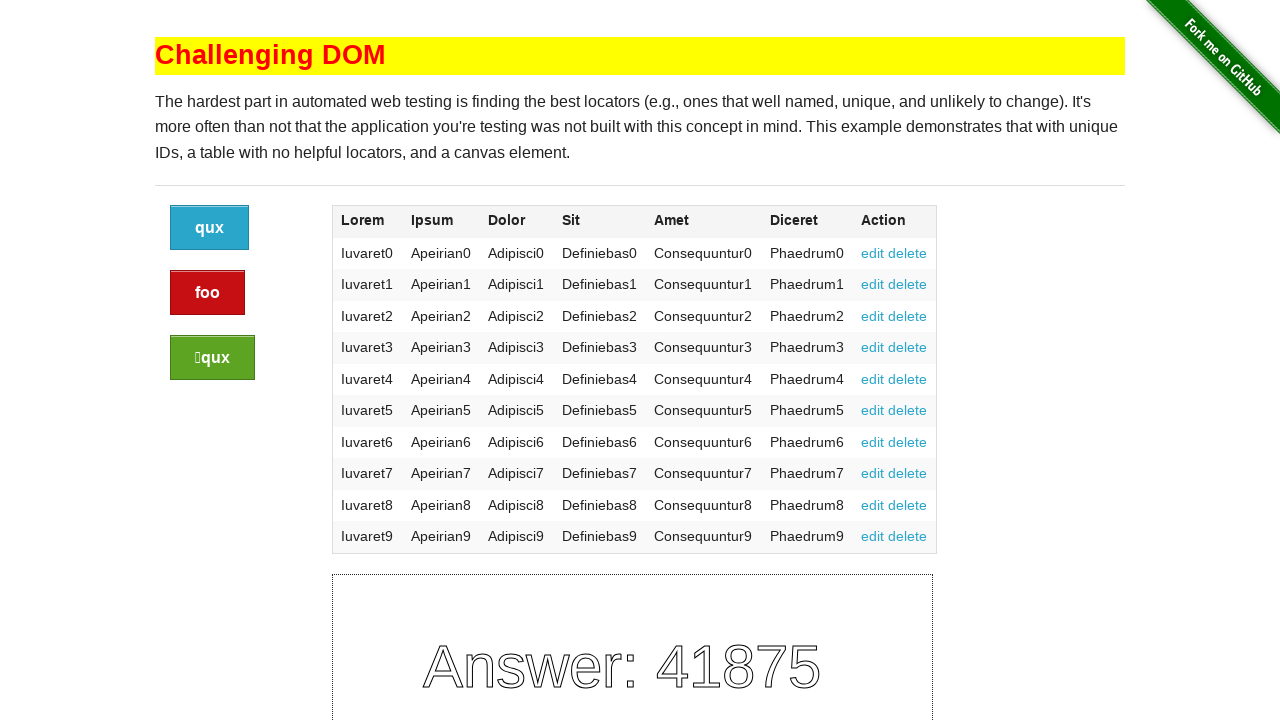

Validated table cell at row 4, column 4: 'Definiebas3'
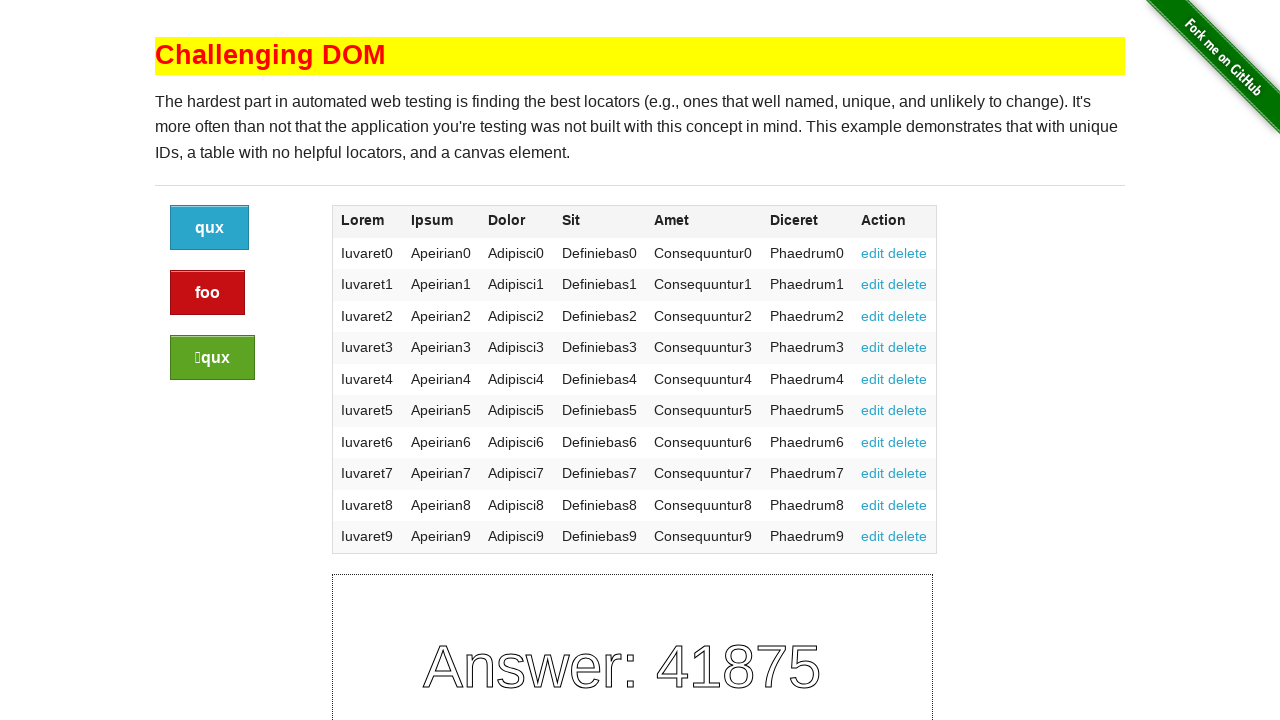

Validated table cell at row 4, column 5: 'Consequuntur3'
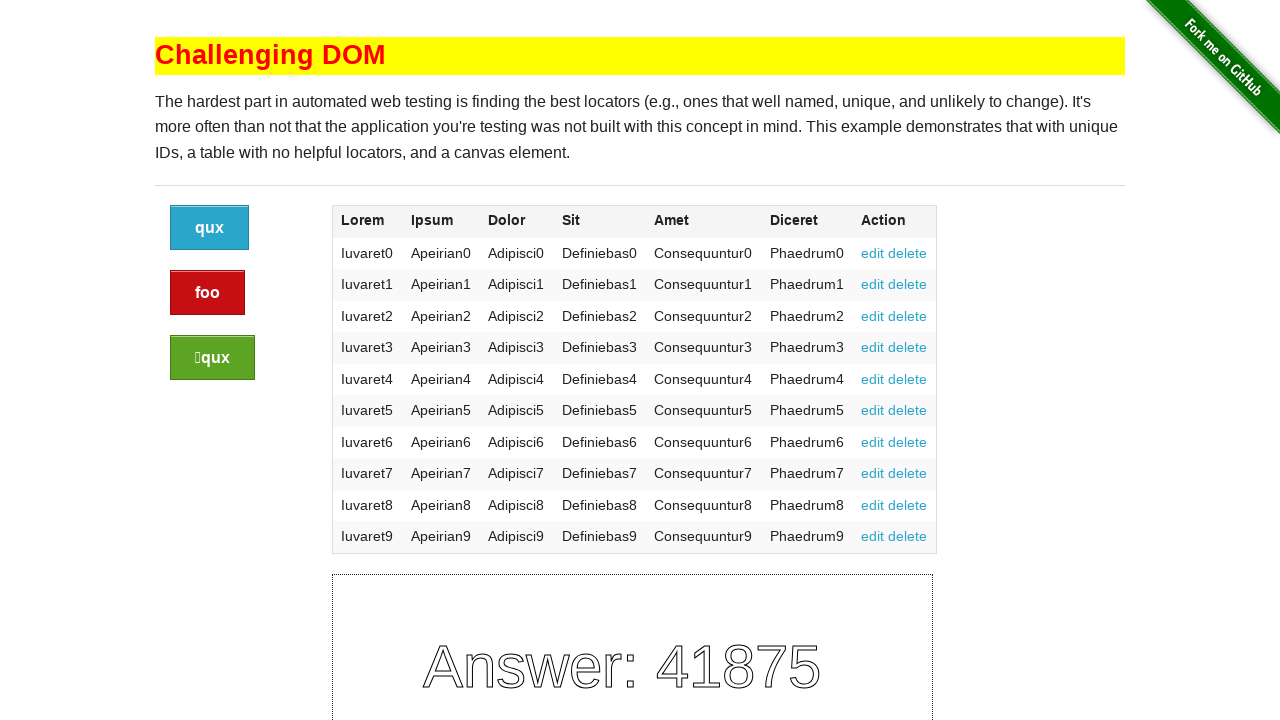

Validated table cell at row 4, column 6: 'Phaedrum3'
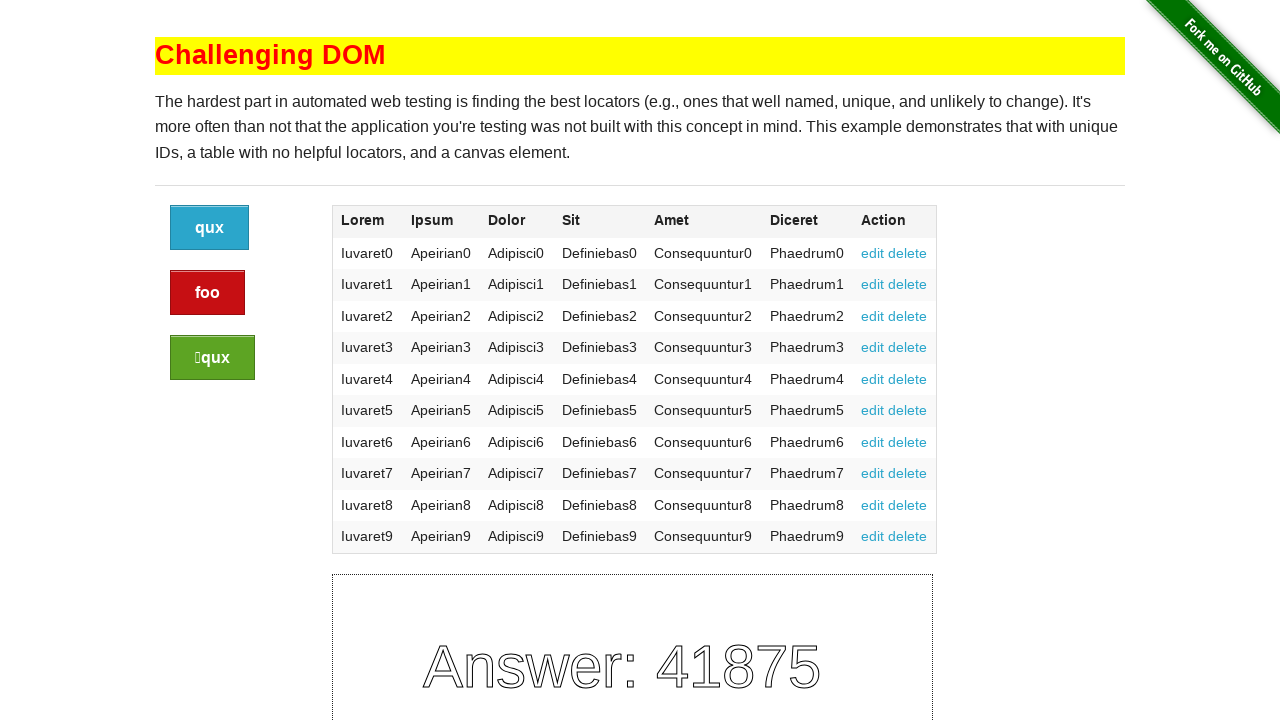

Validated table cell at row 4, column 7: '
                edit
                delete
              '
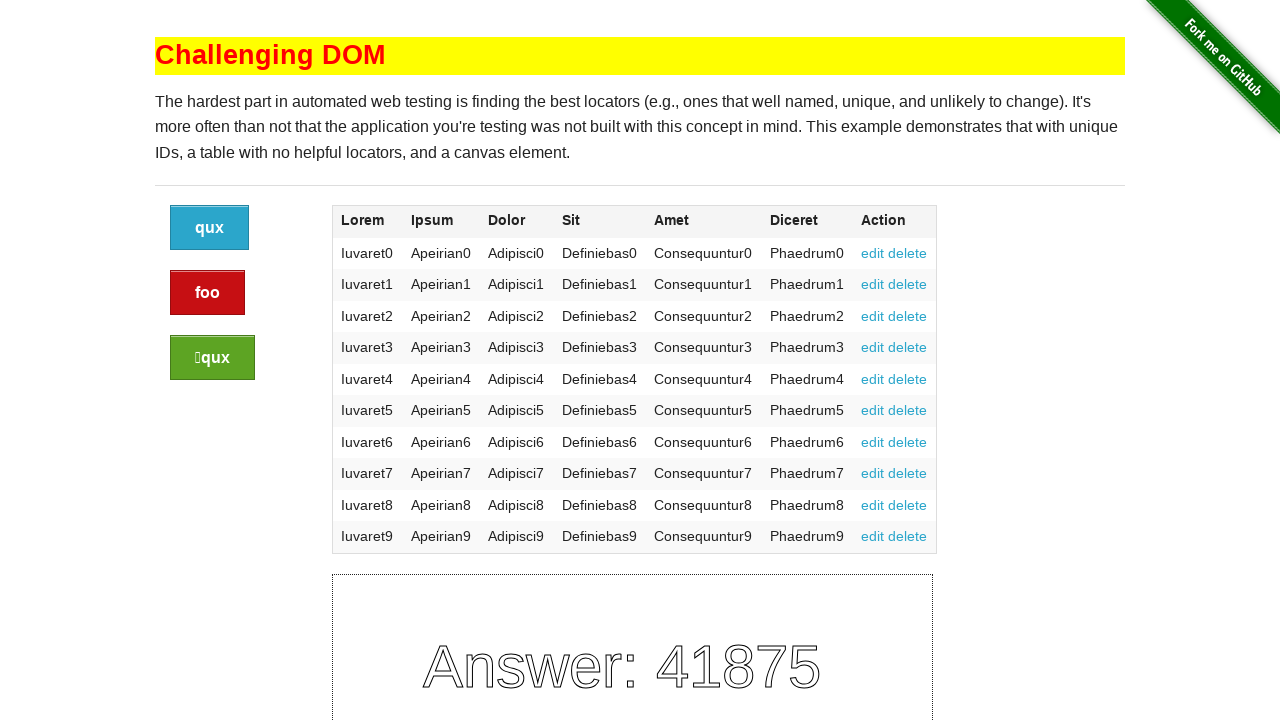

Validated table cell at row 5, column 1: 'Iuvaret4'
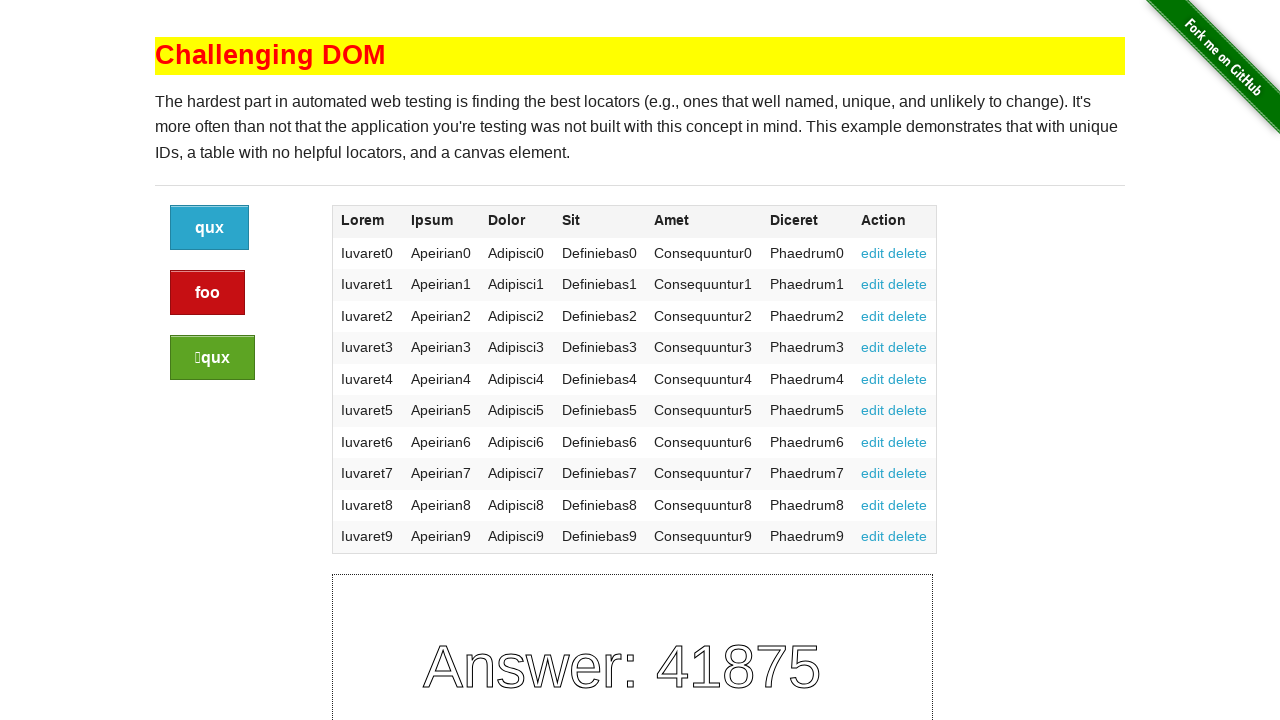

Validated table cell at row 5, column 2: 'Apeirian4'
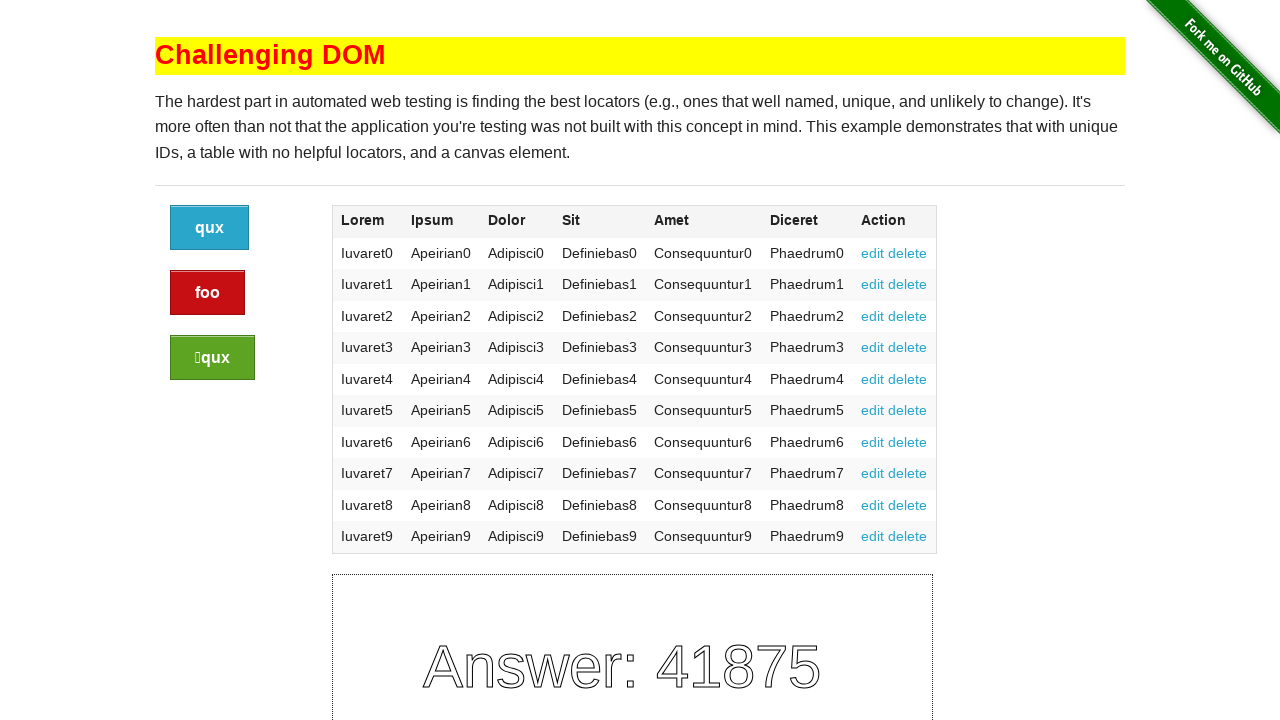

Validated table cell at row 5, column 3: 'Adipisci4'
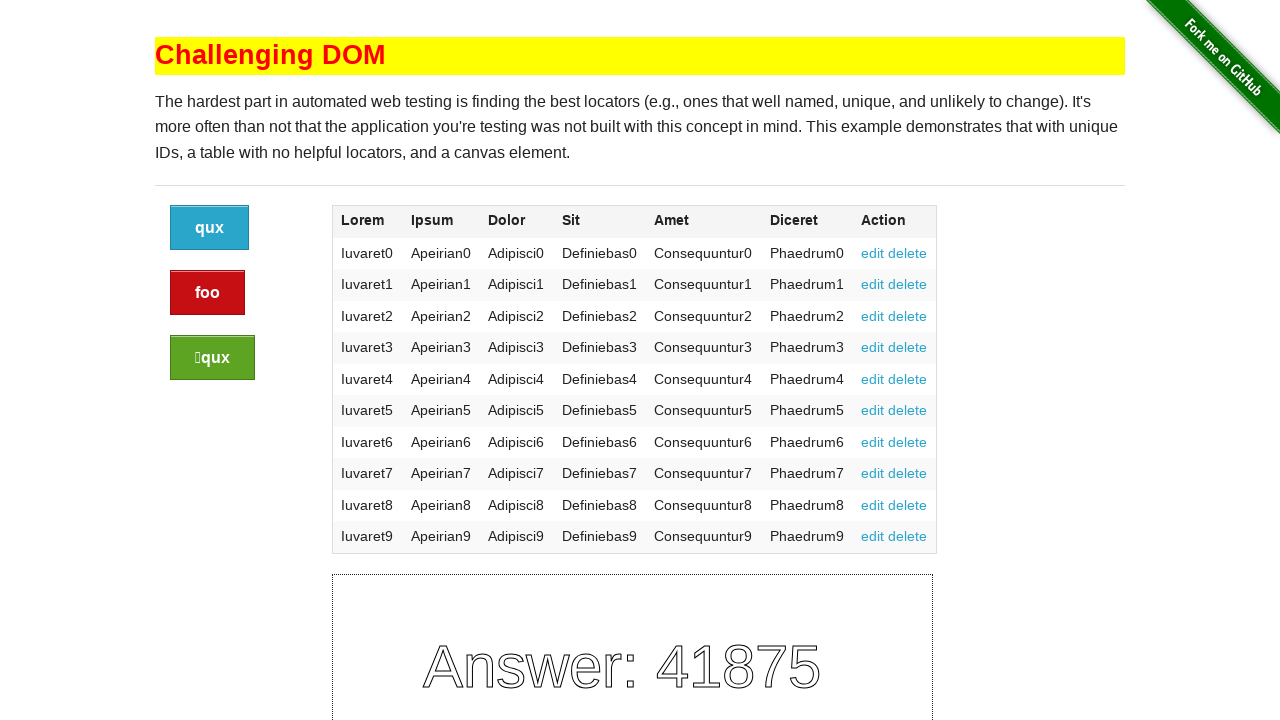

Validated table cell at row 5, column 4: 'Definiebas4'
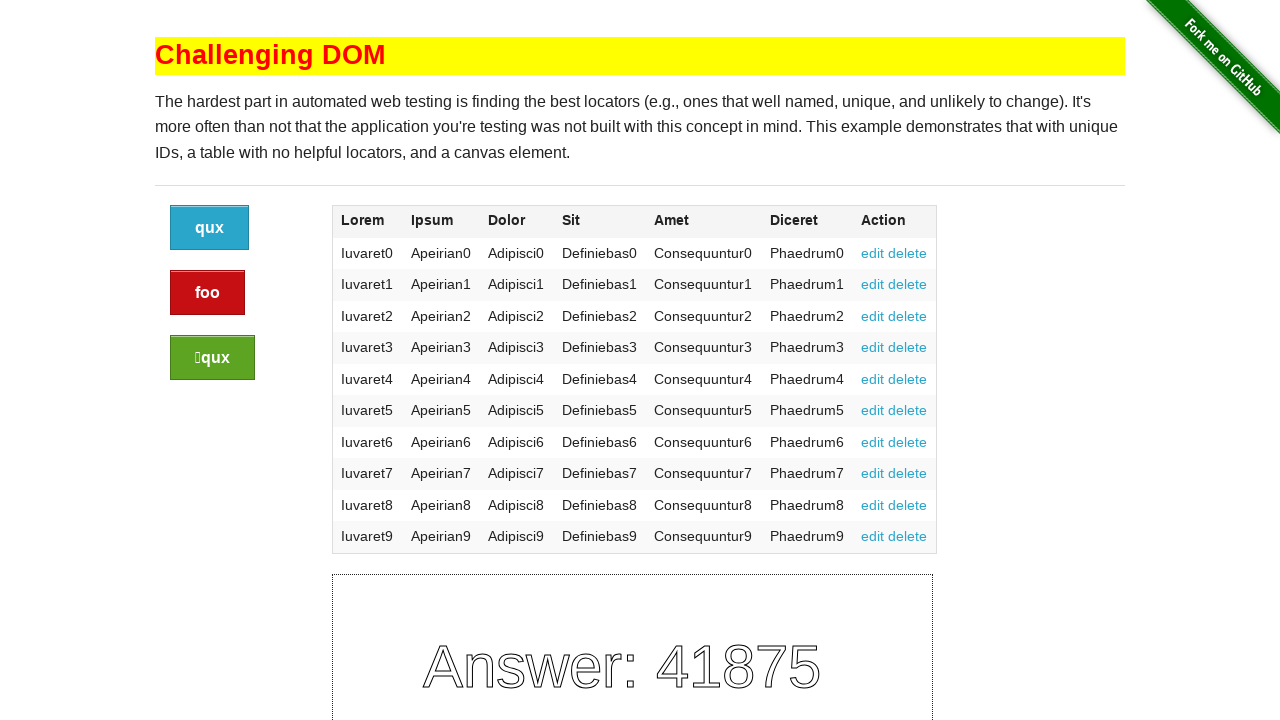

Validated table cell at row 5, column 5: 'Consequuntur4'
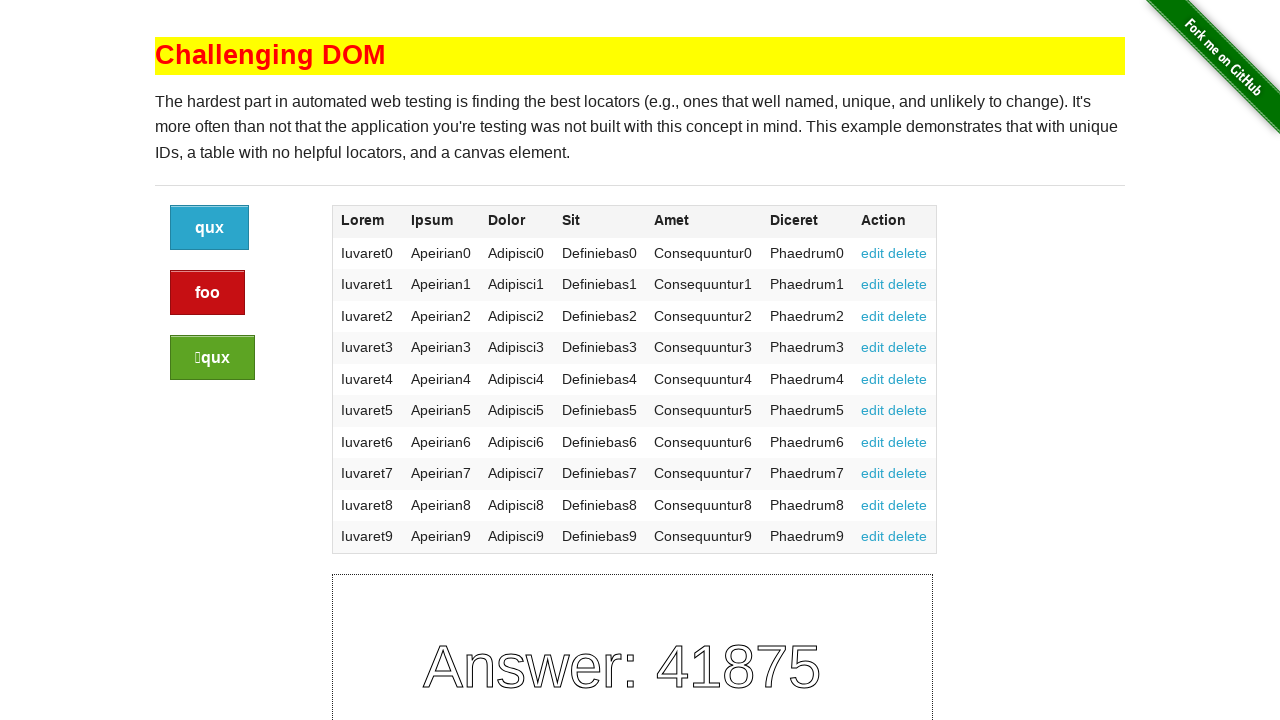

Validated table cell at row 5, column 6: 'Phaedrum4'
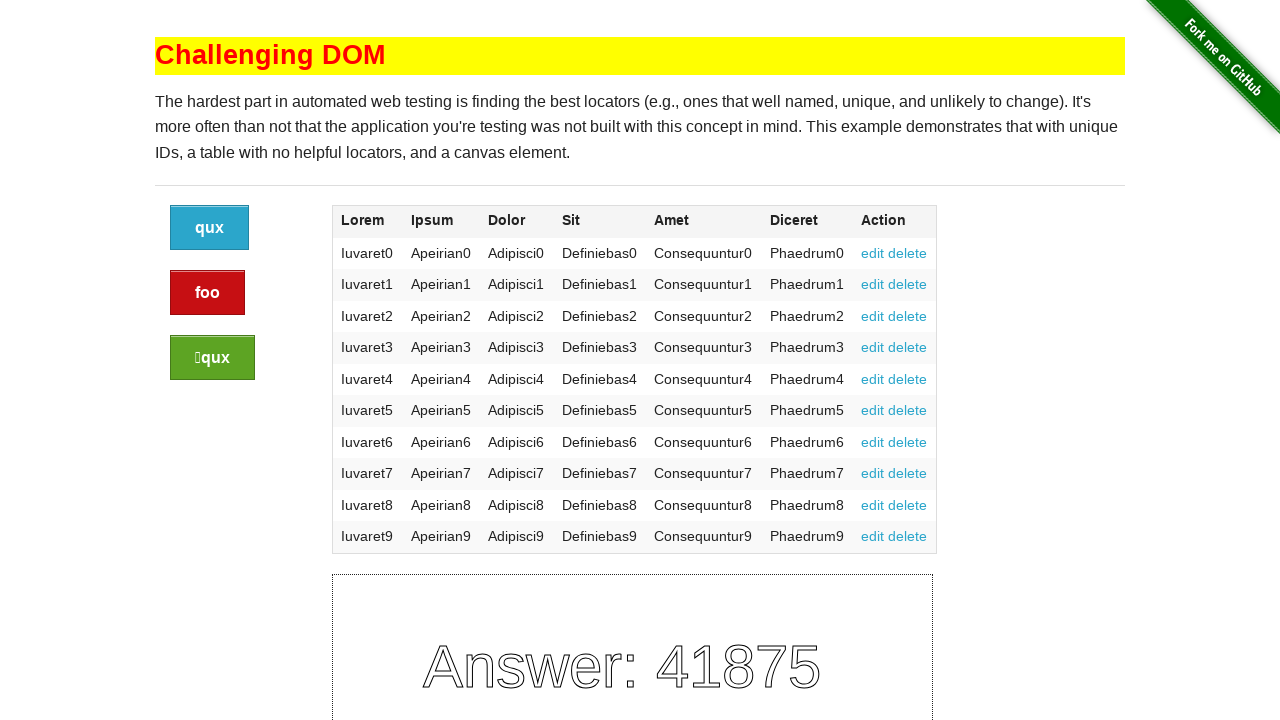

Validated table cell at row 5, column 7: '
                edit
                delete
              '
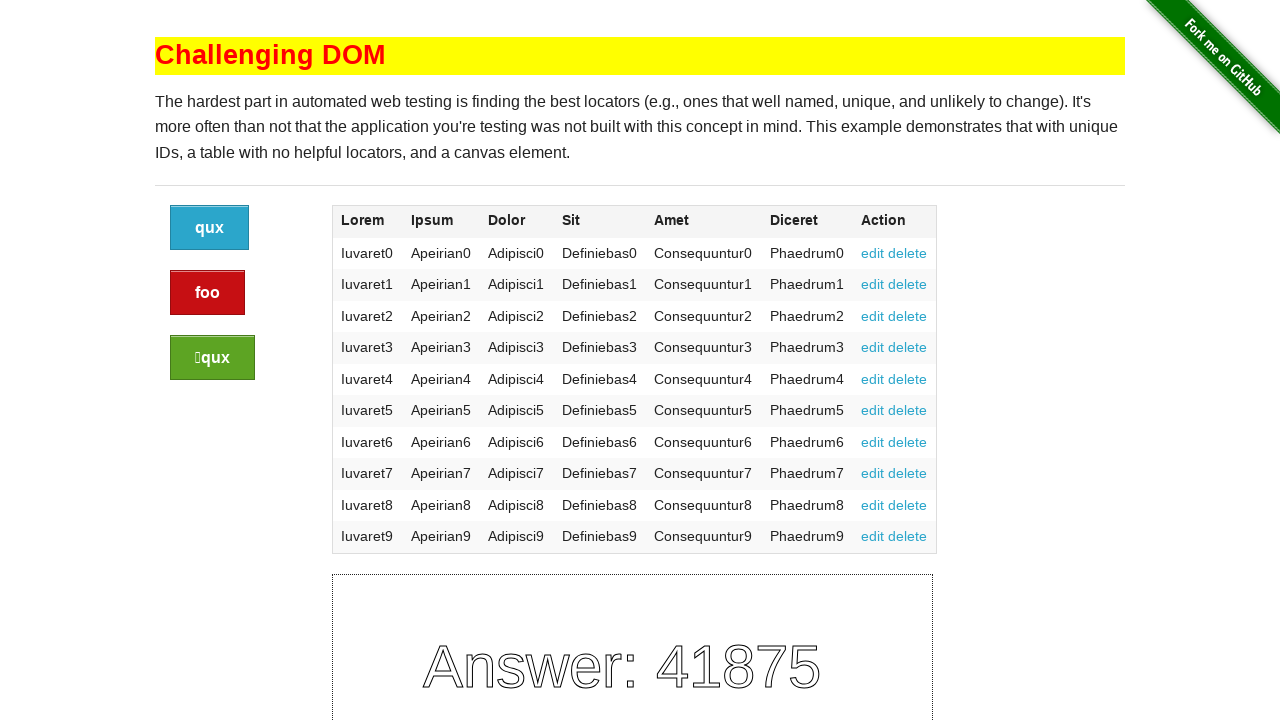

Validated table cell at row 6, column 1: 'Iuvaret5'
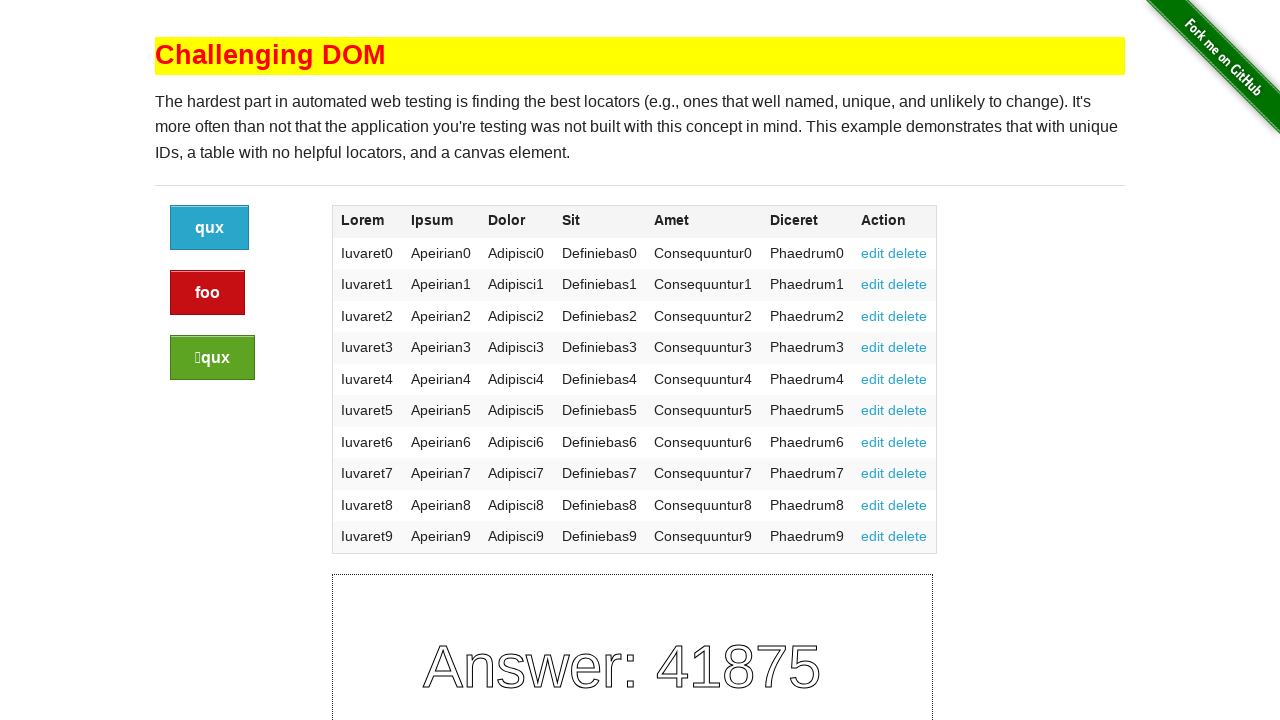

Validated table cell at row 6, column 2: 'Apeirian5'
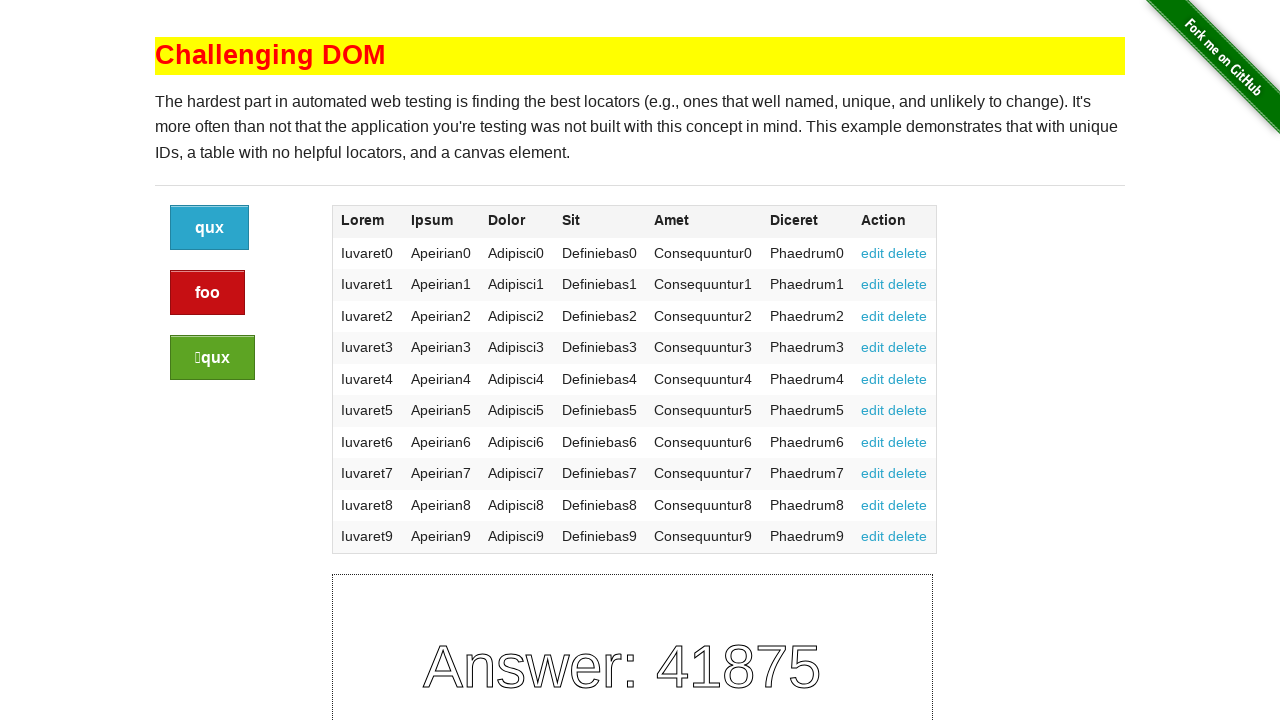

Validated table cell at row 6, column 3: 'Adipisci5'
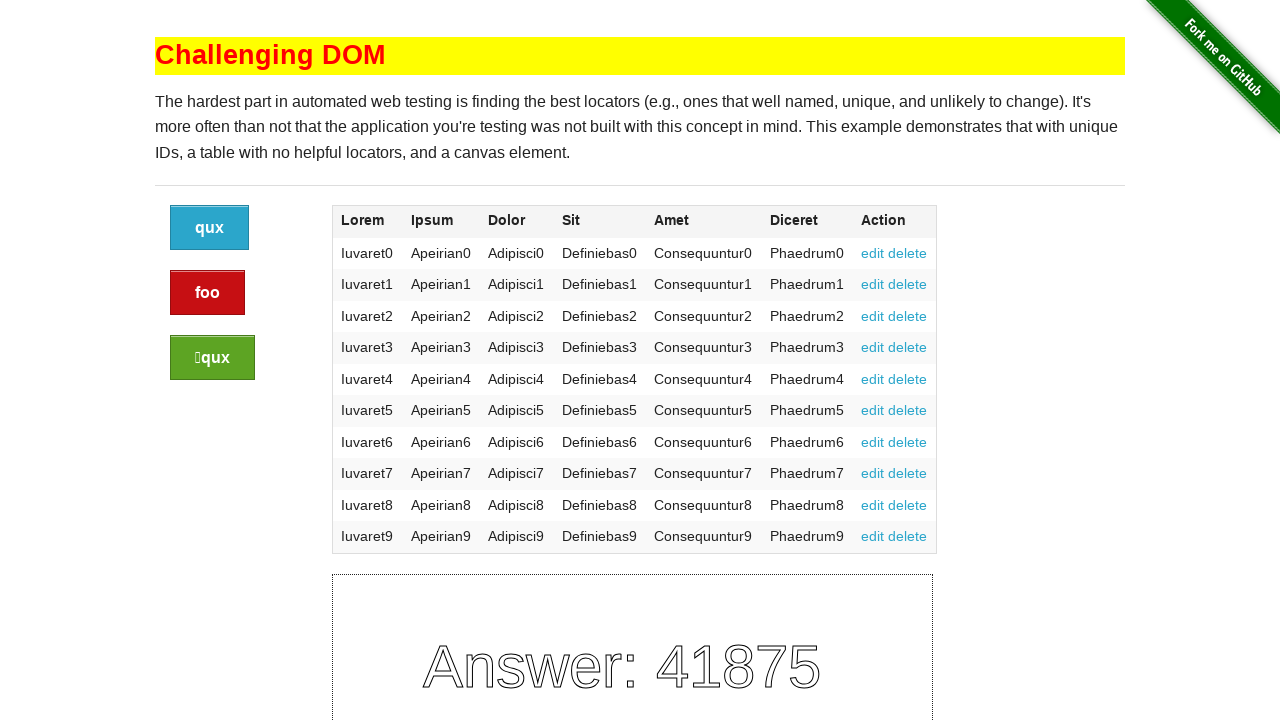

Validated table cell at row 6, column 4: 'Definiebas5'
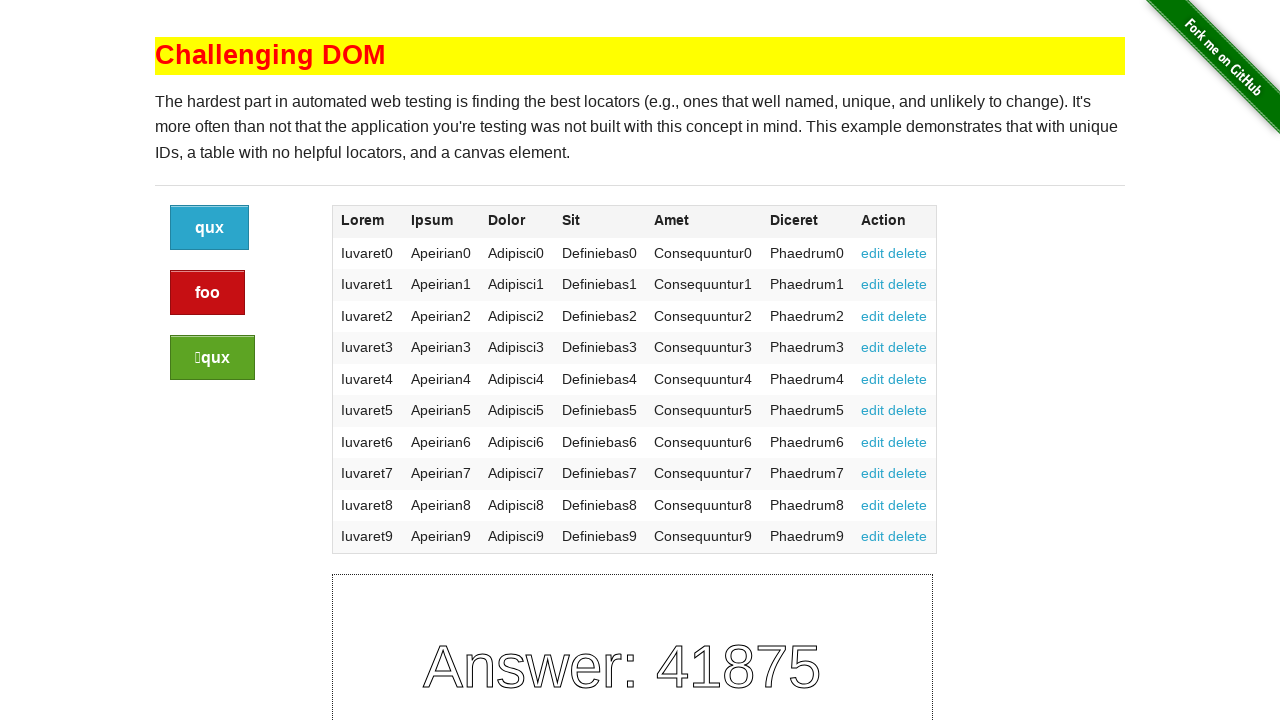

Validated table cell at row 6, column 5: 'Consequuntur5'
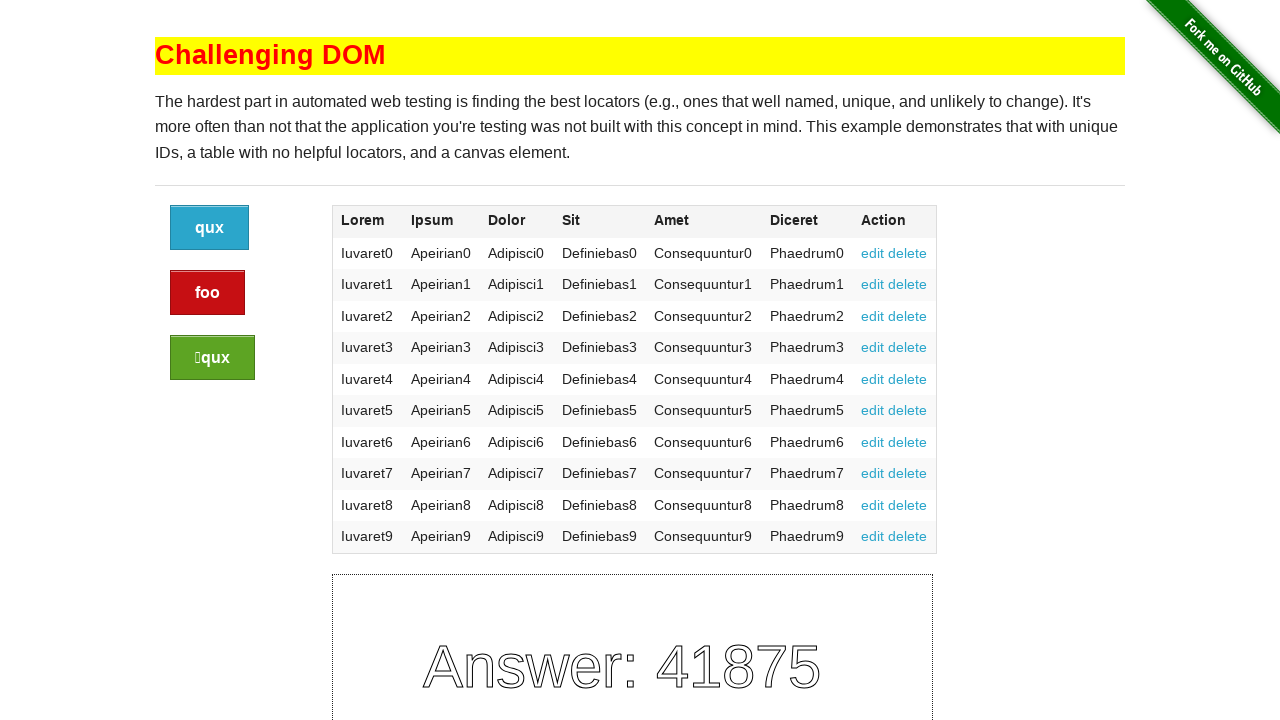

Validated table cell at row 6, column 6: 'Phaedrum5'
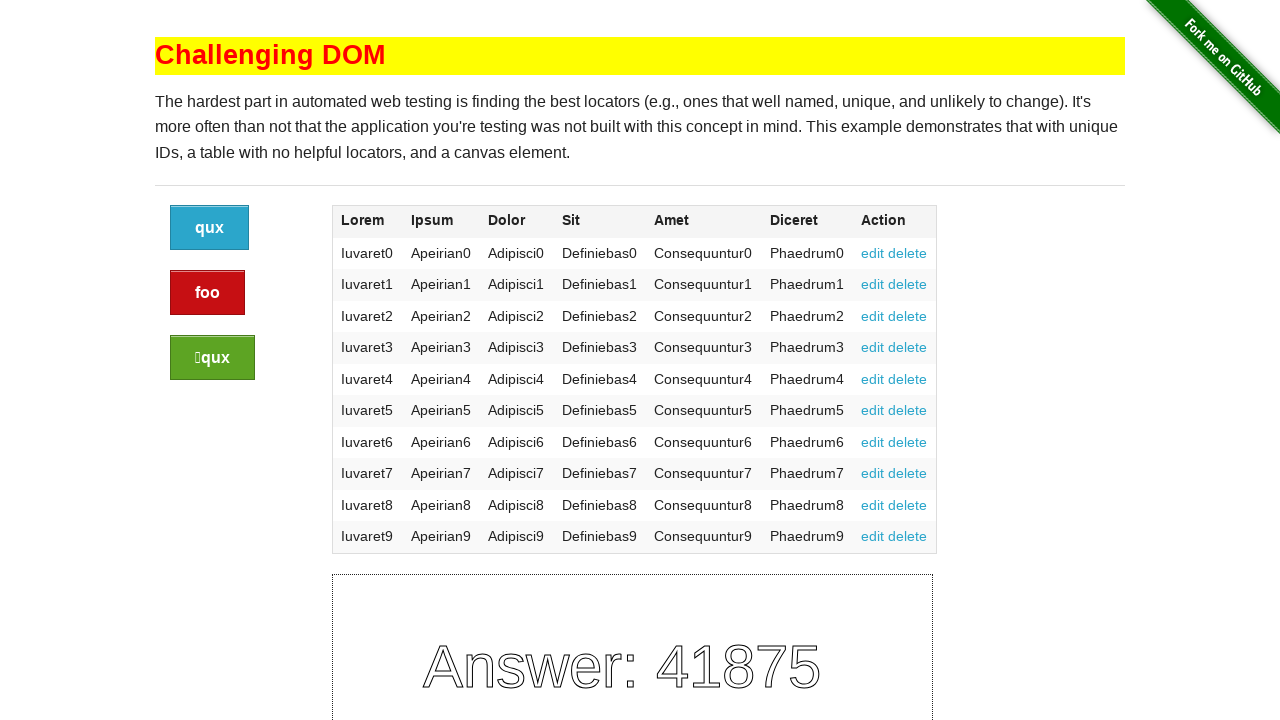

Validated table cell at row 6, column 7: '
                edit
                delete
              '
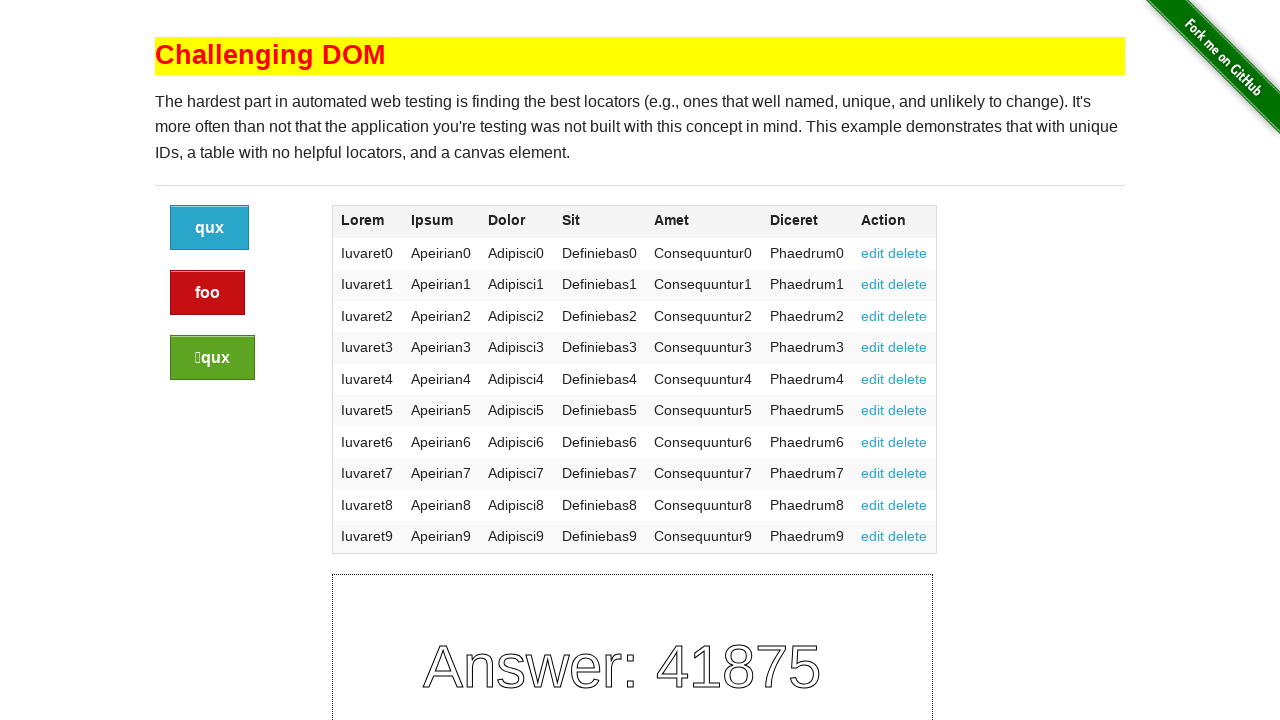

Validated table cell at row 7, column 1: 'Iuvaret6'
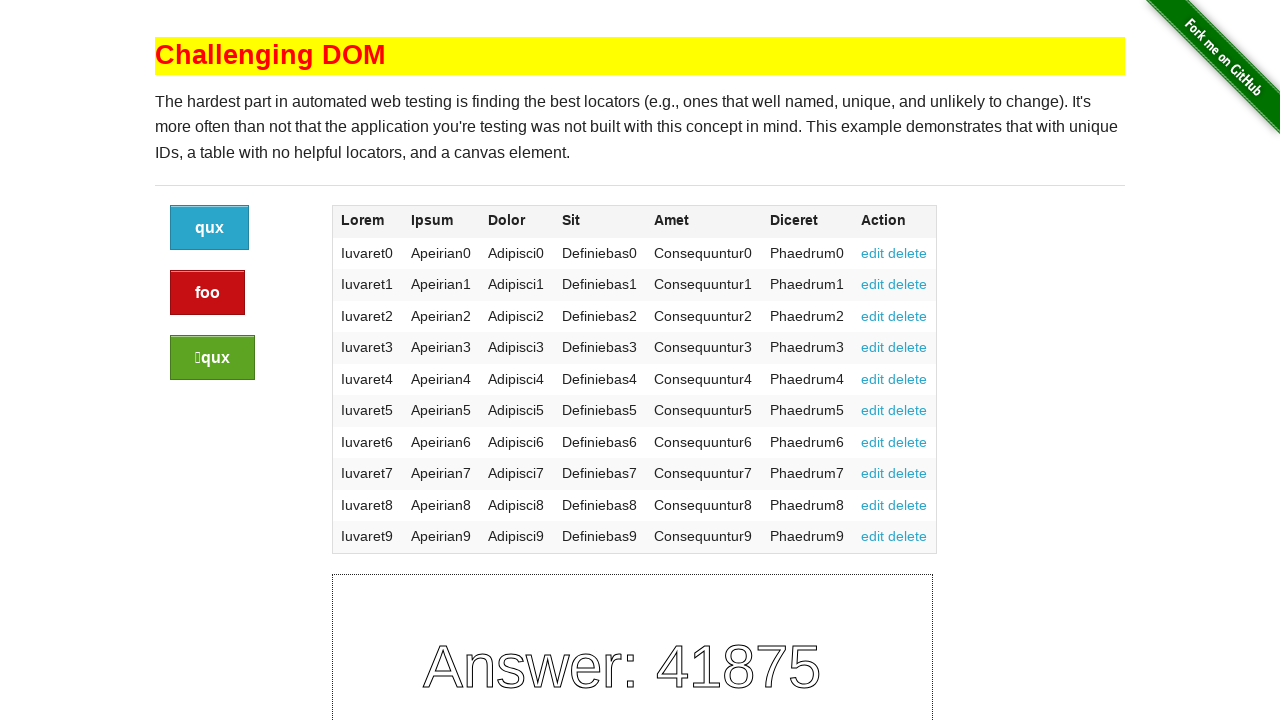

Validated table cell at row 7, column 2: 'Apeirian6'
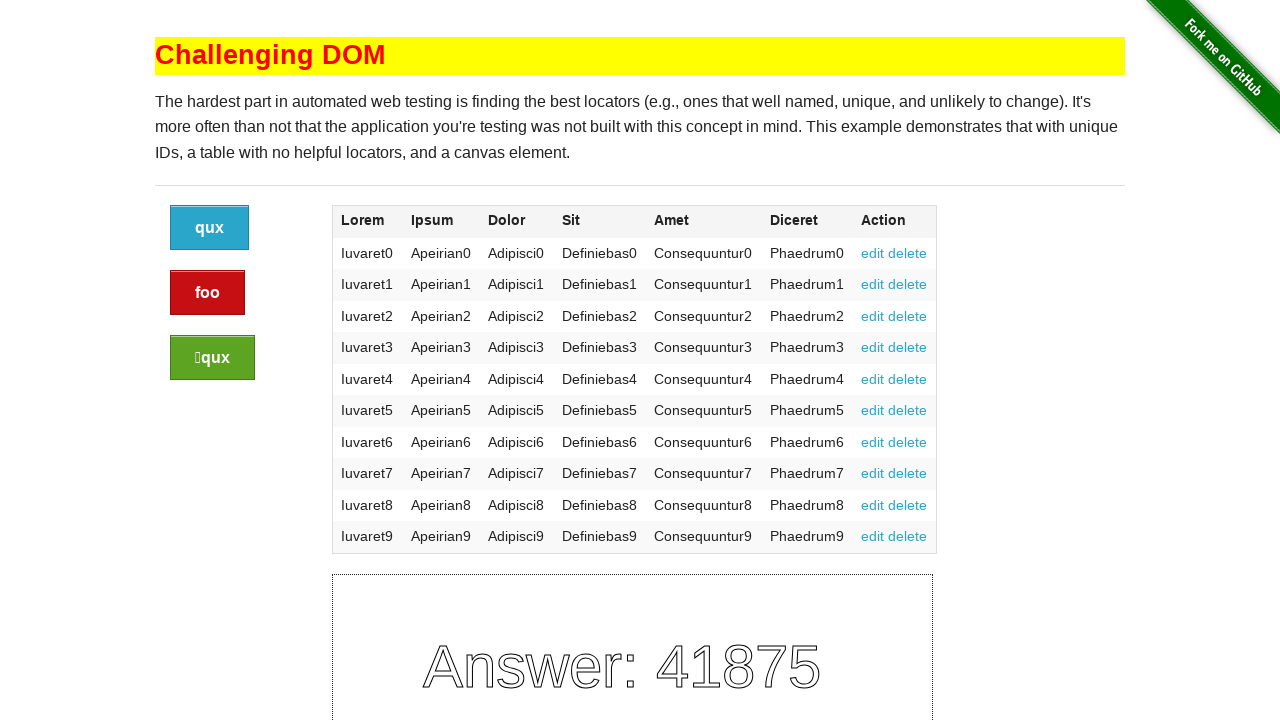

Validated table cell at row 7, column 3: 'Adipisci6'
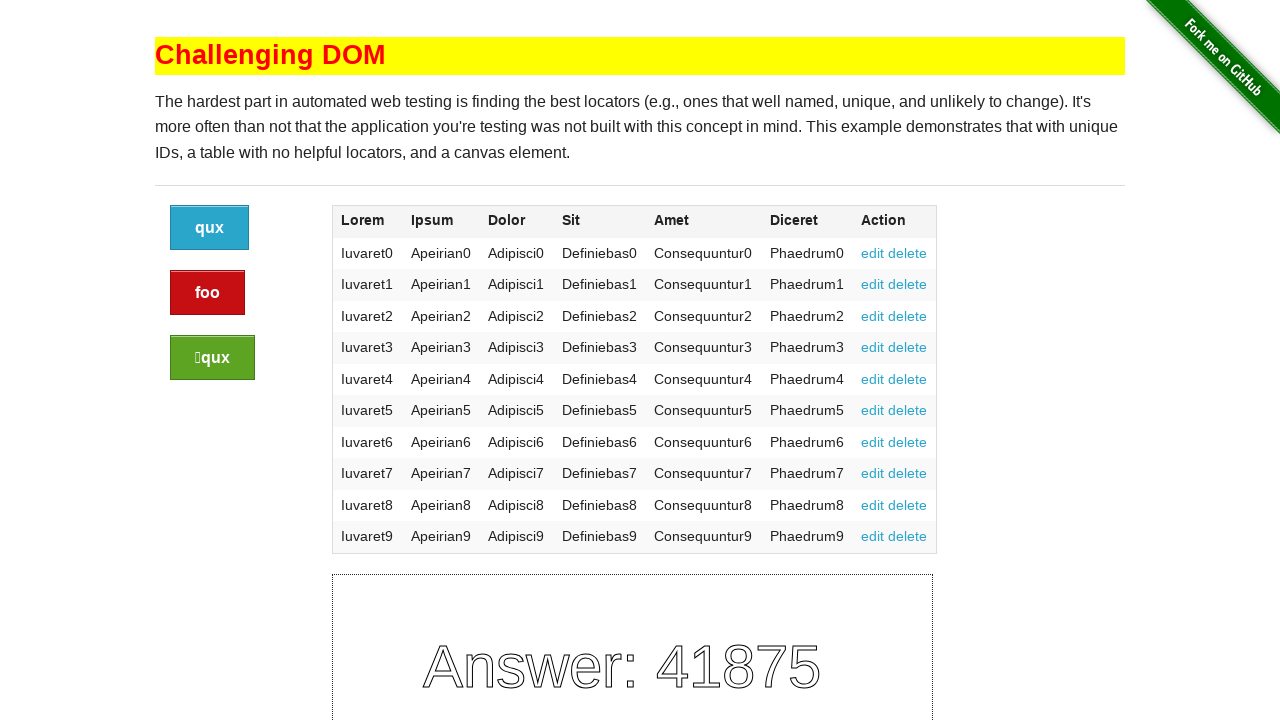

Validated table cell at row 7, column 4: 'Definiebas6'
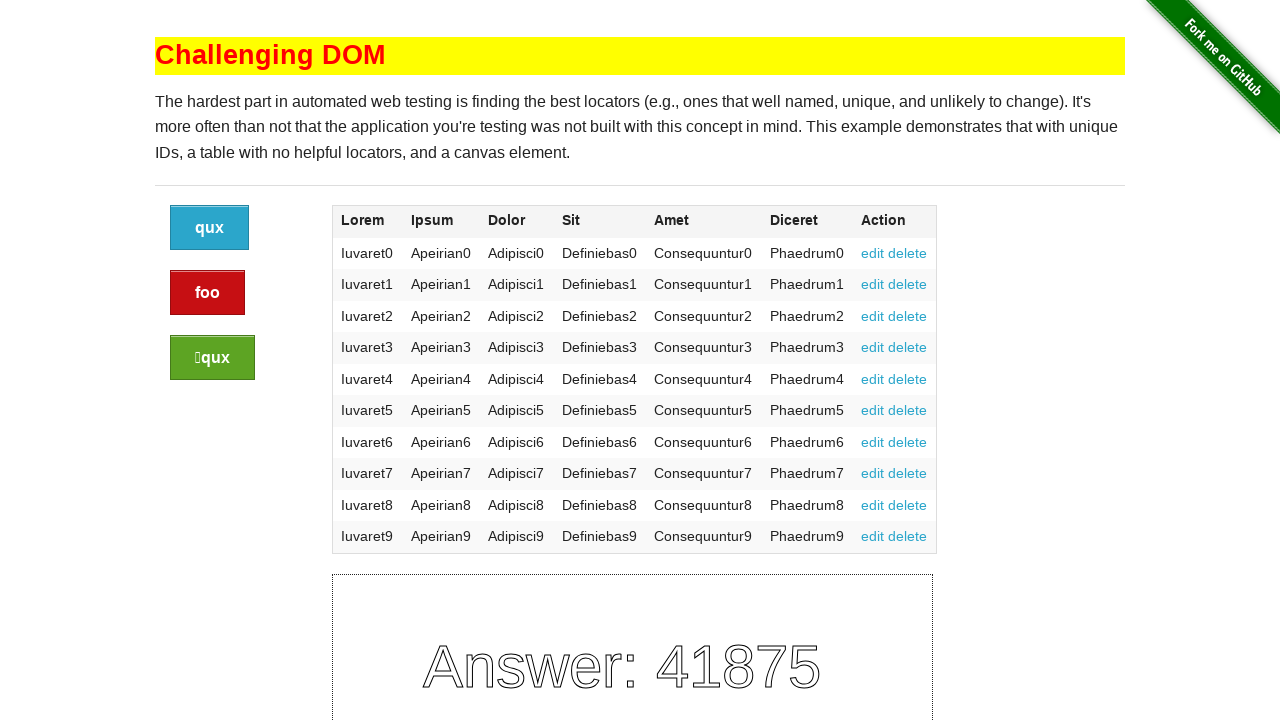

Validated table cell at row 7, column 5: 'Consequuntur6'
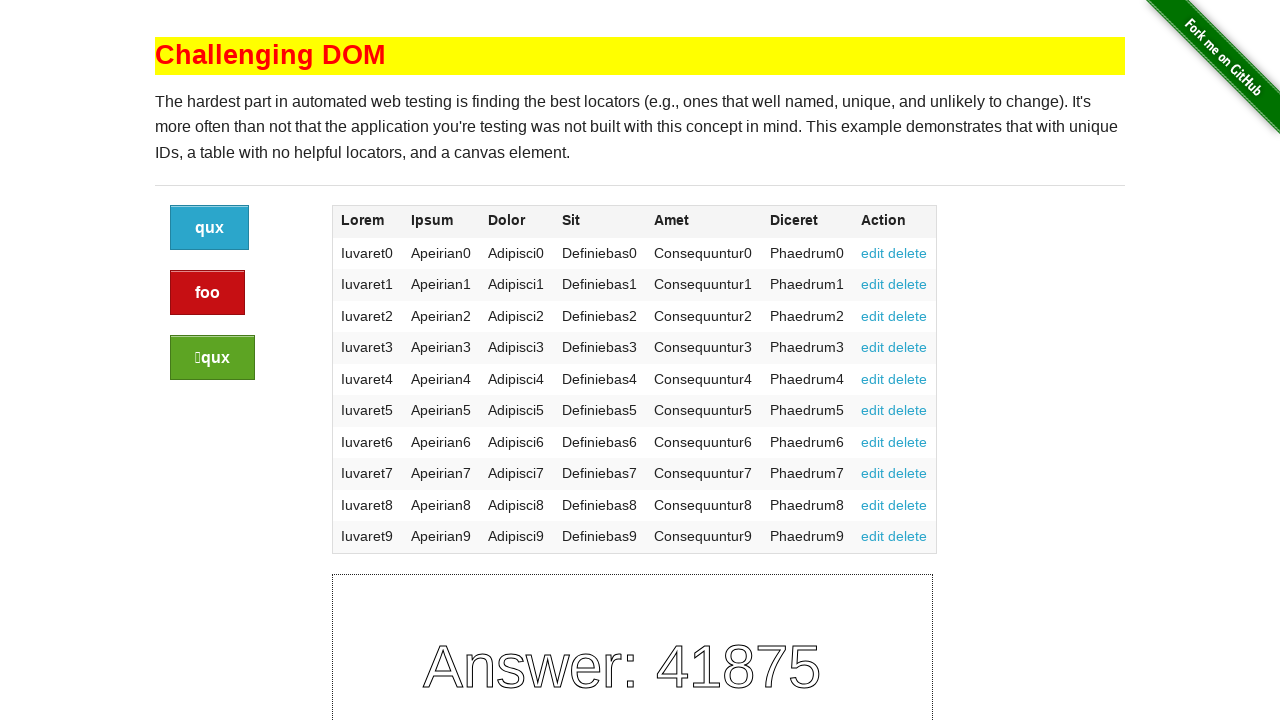

Validated table cell at row 7, column 6: 'Phaedrum6'
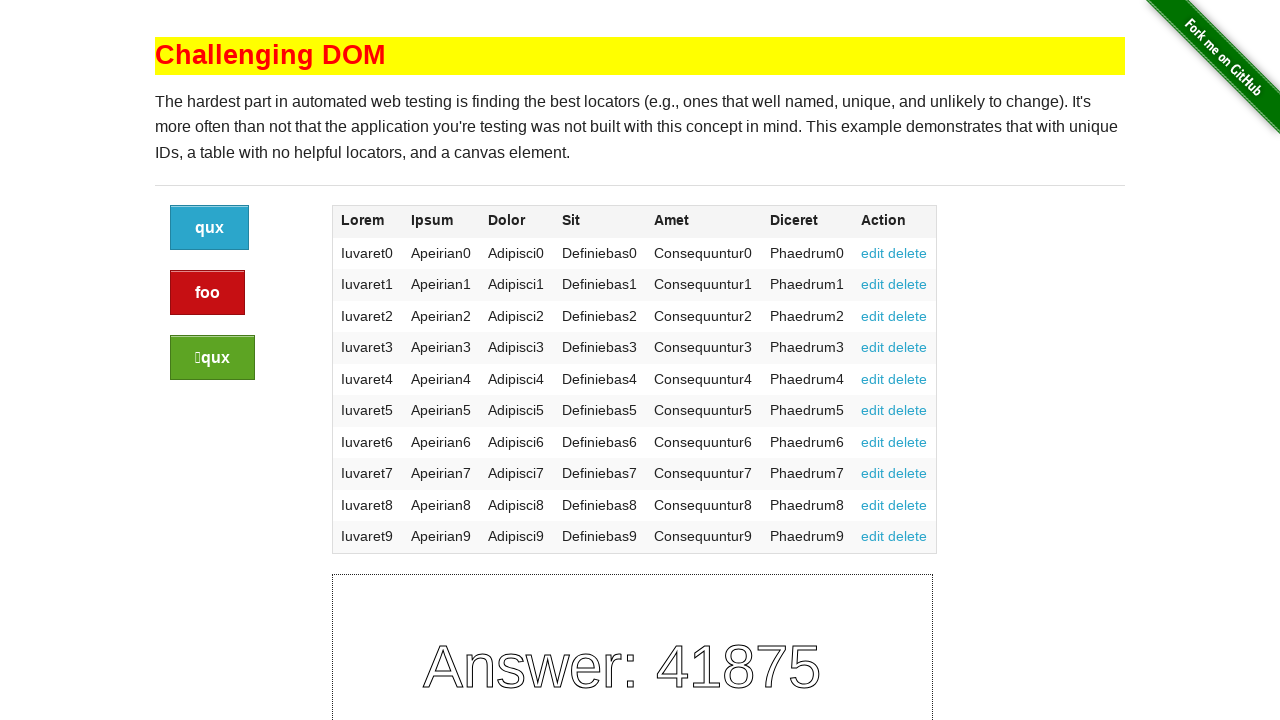

Validated table cell at row 7, column 7: '
                edit
                delete
              '
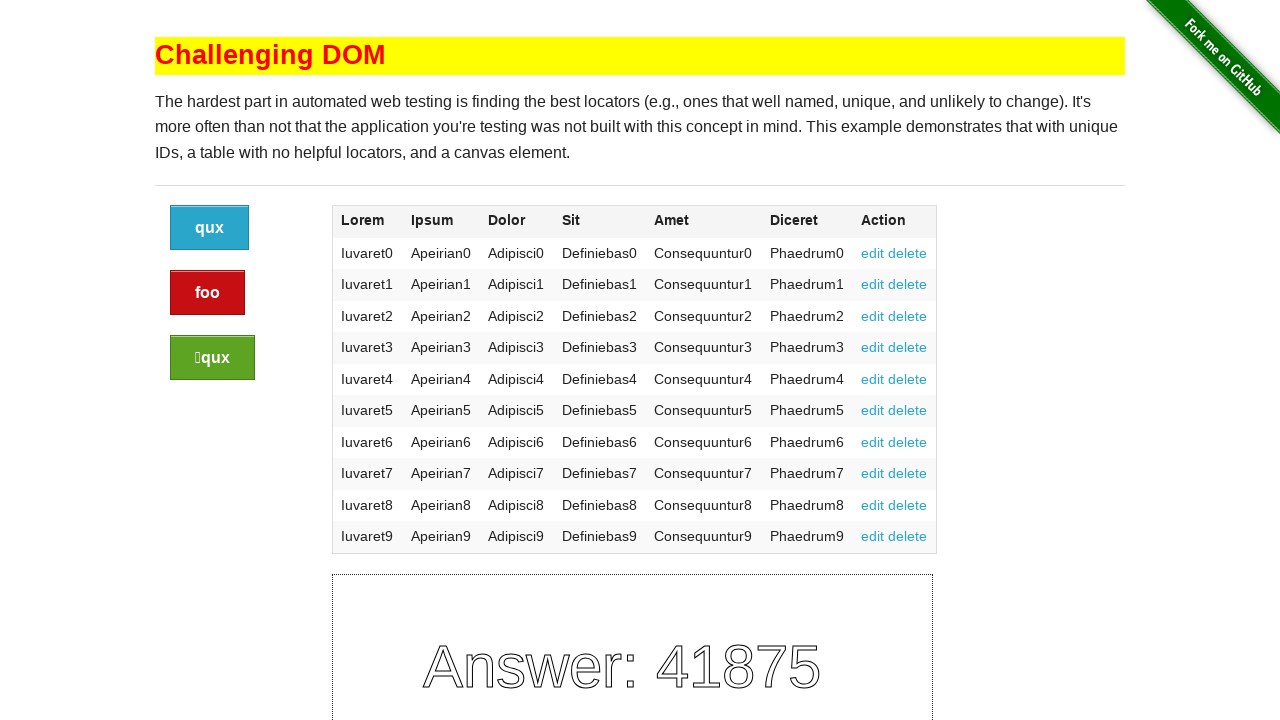

Validated table cell at row 8, column 1: 'Iuvaret7'
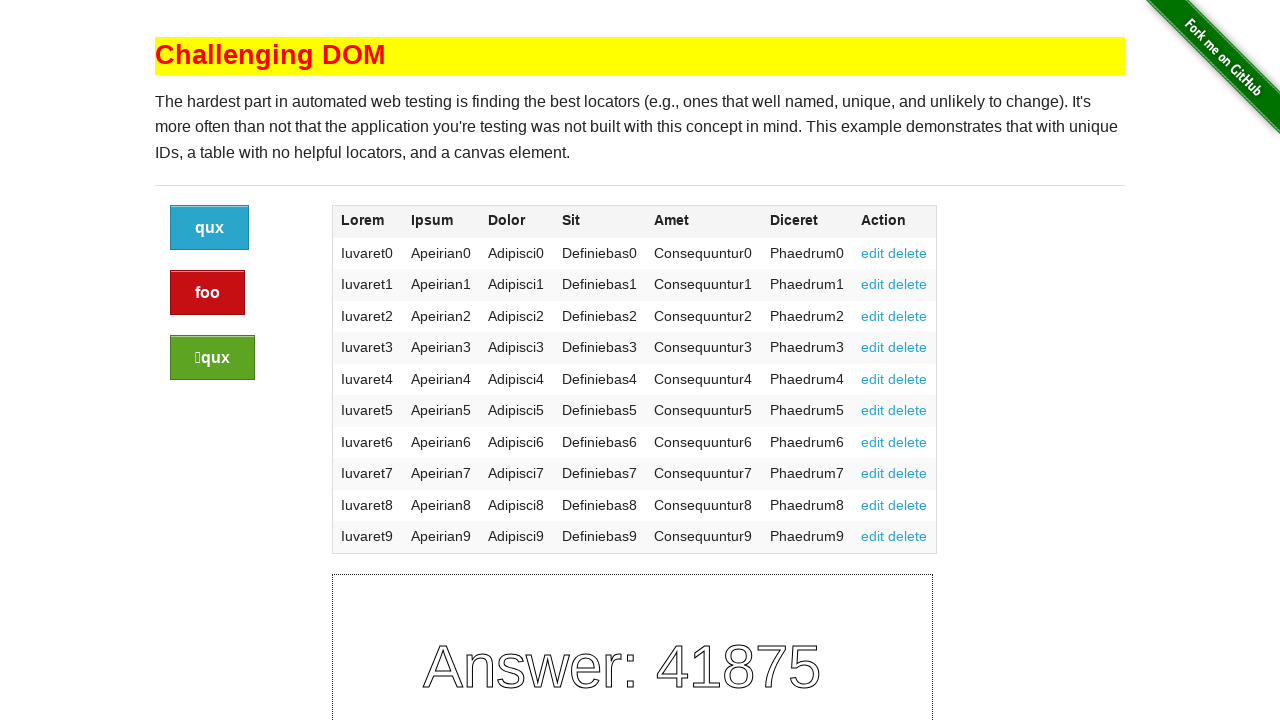

Validated table cell at row 8, column 2: 'Apeirian7'
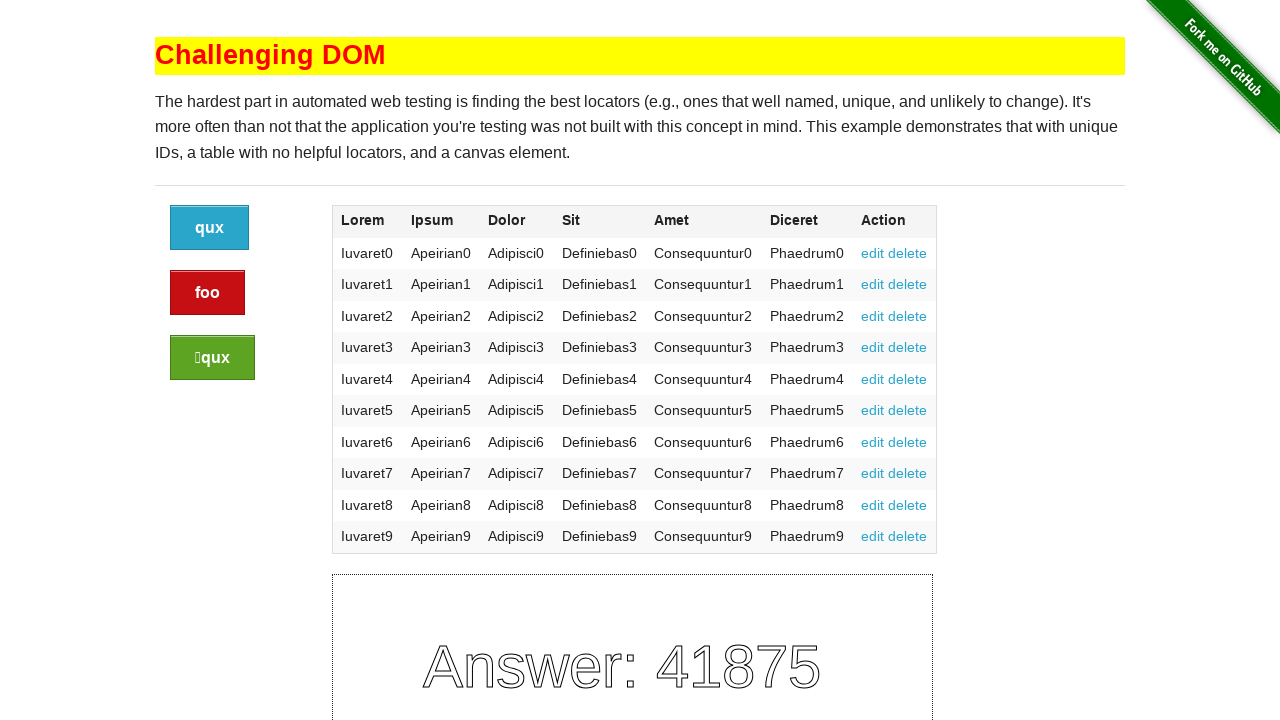

Validated table cell at row 8, column 3: 'Adipisci7'
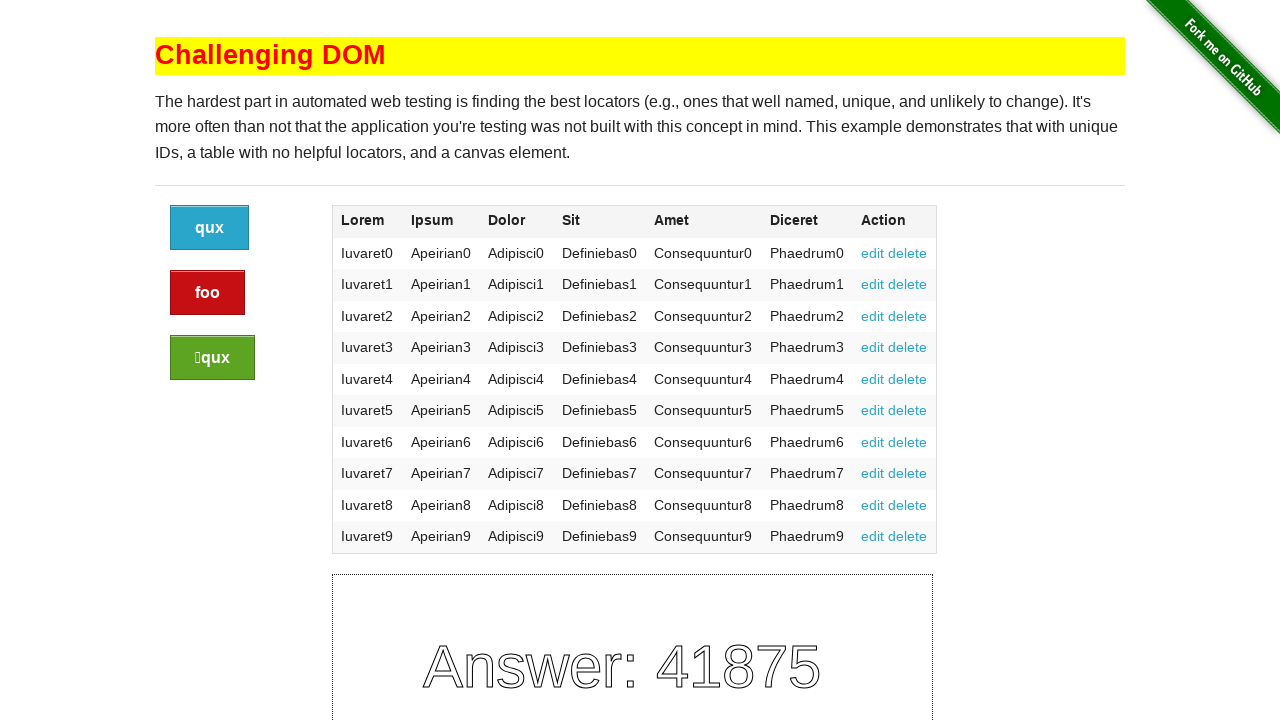

Validated table cell at row 8, column 4: 'Definiebas7'
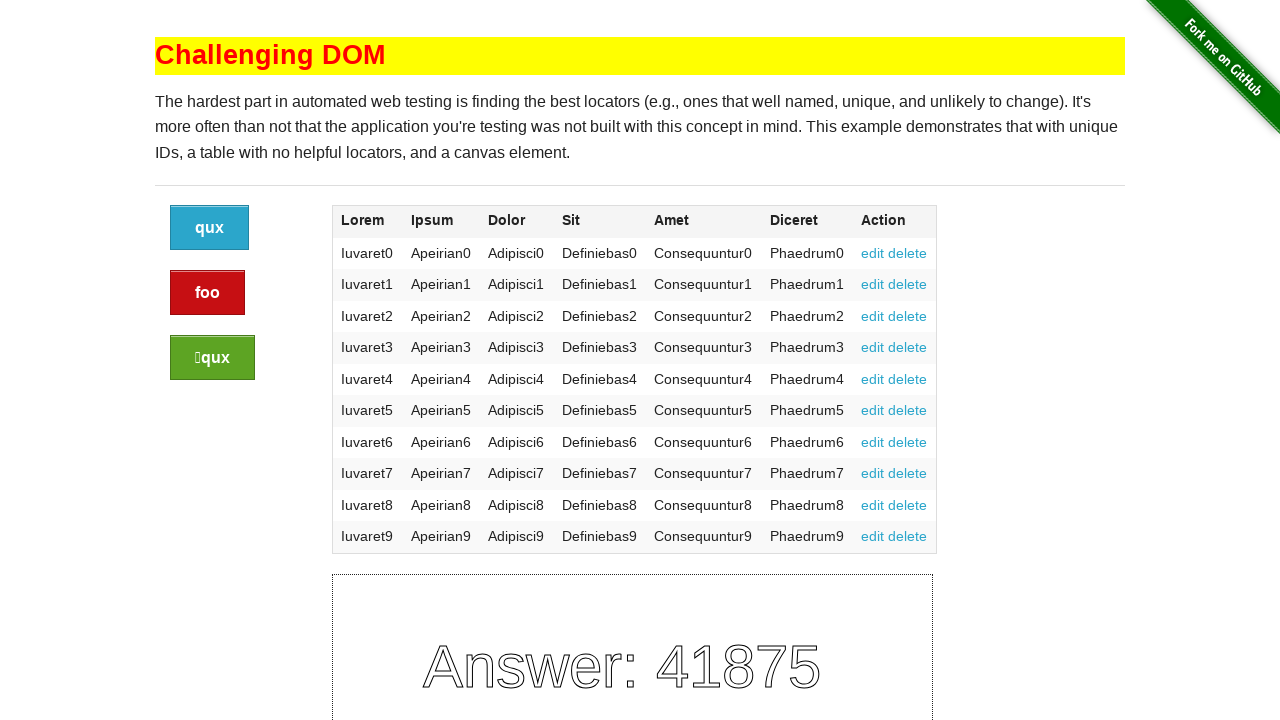

Validated table cell at row 8, column 5: 'Consequuntur7'
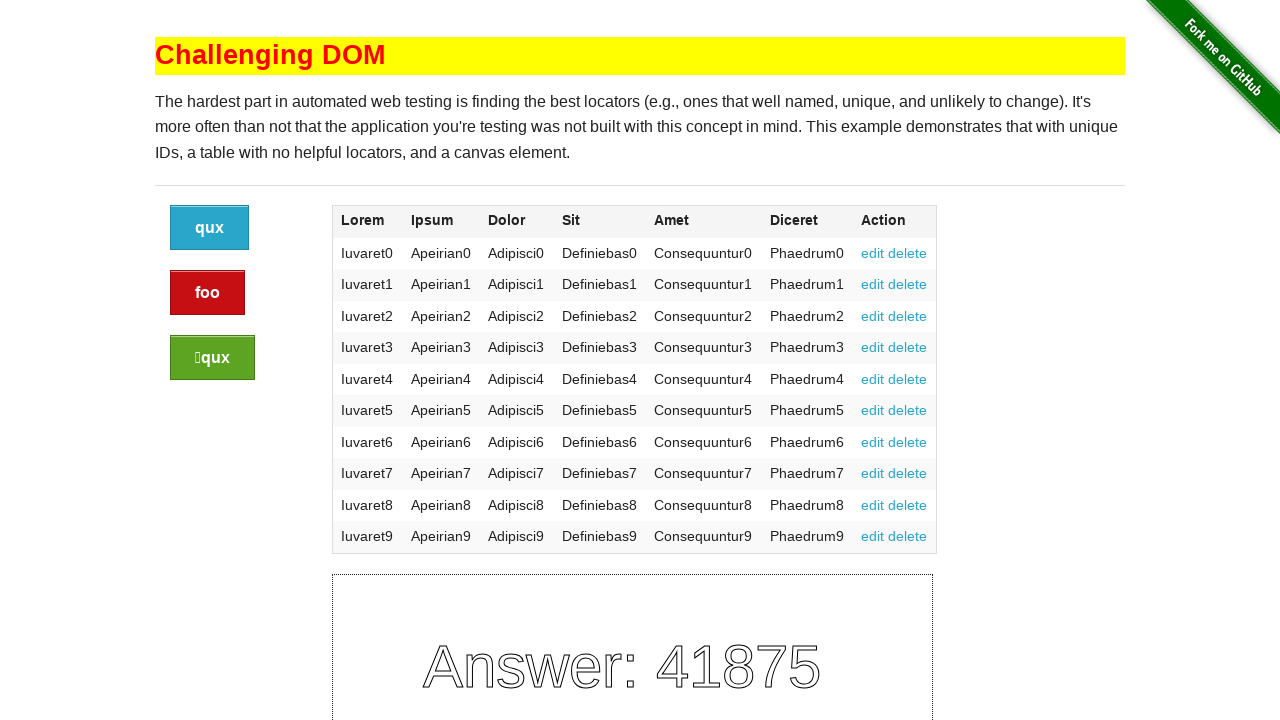

Validated table cell at row 8, column 6: 'Phaedrum7'
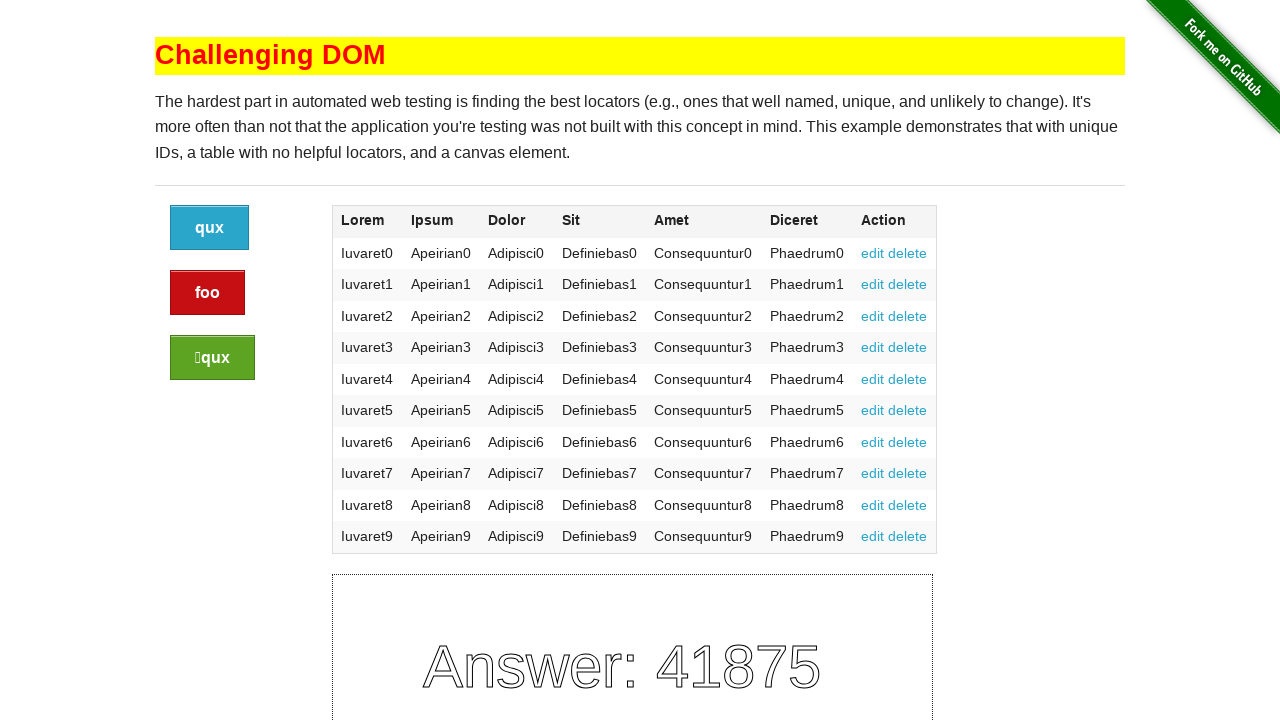

Validated table cell at row 8, column 7: '
                edit
                delete
              '
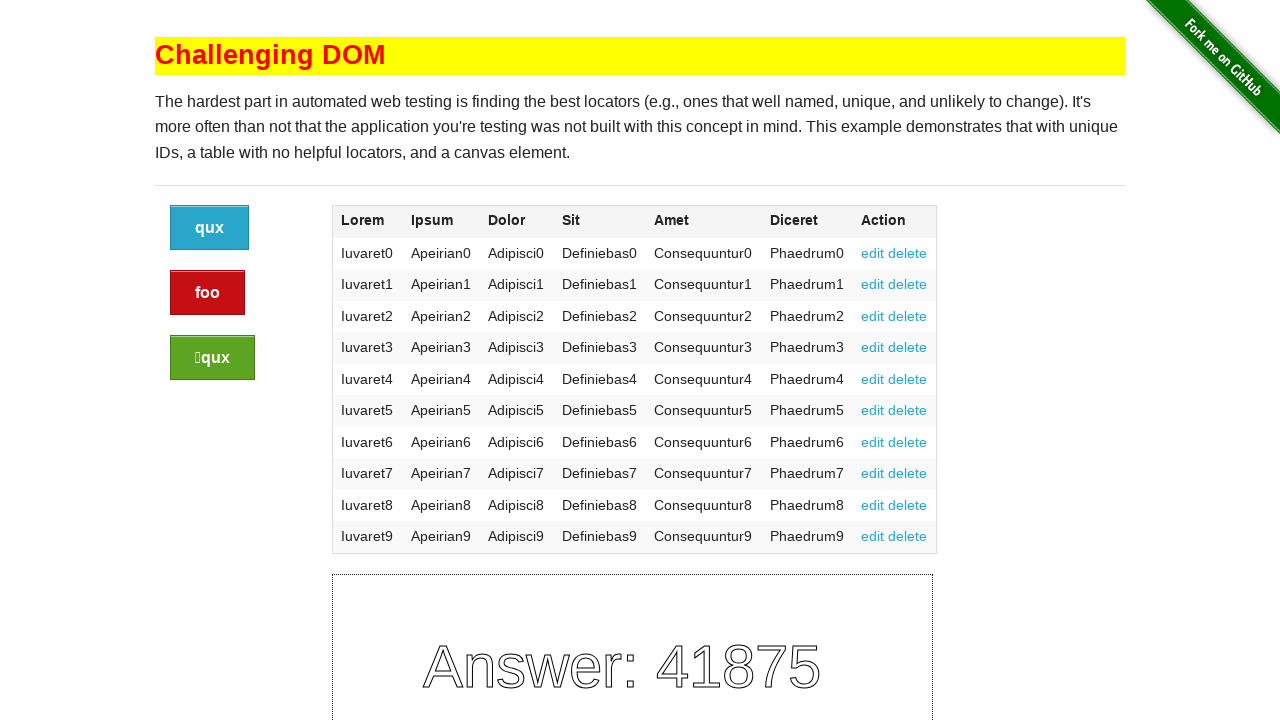

Validated table cell at row 9, column 1: 'Iuvaret8'
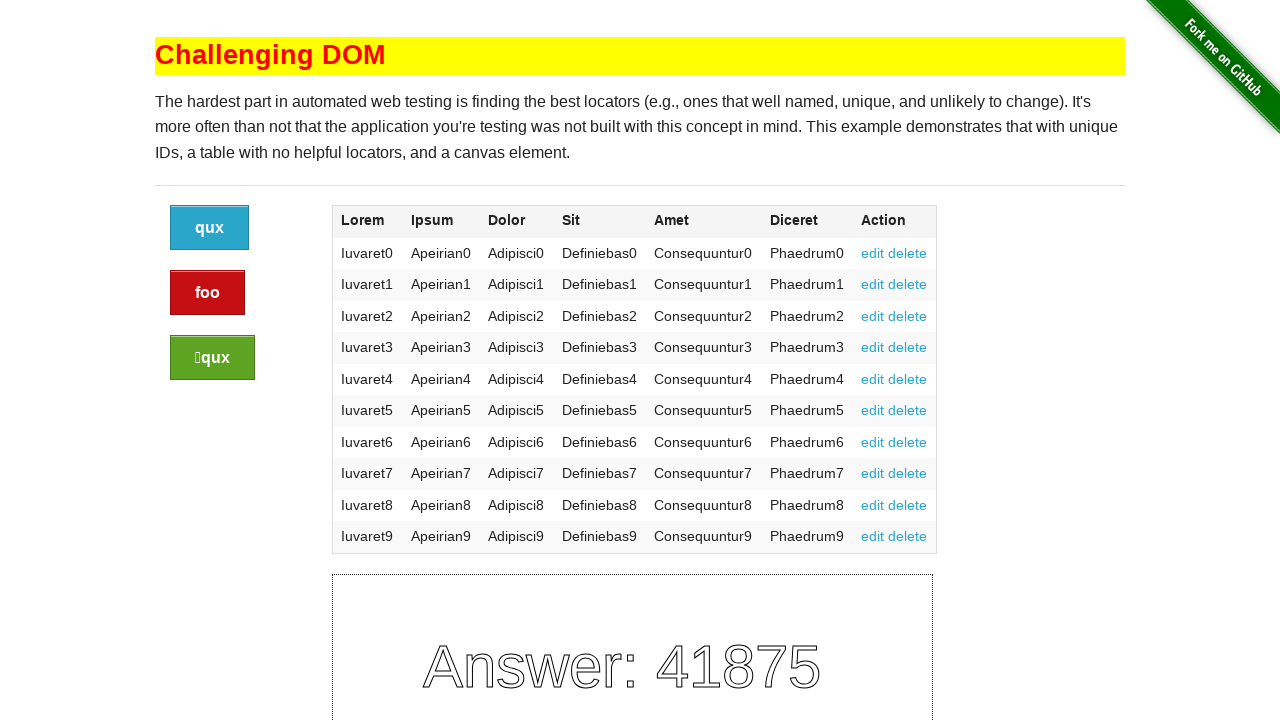

Validated table cell at row 9, column 2: 'Apeirian8'
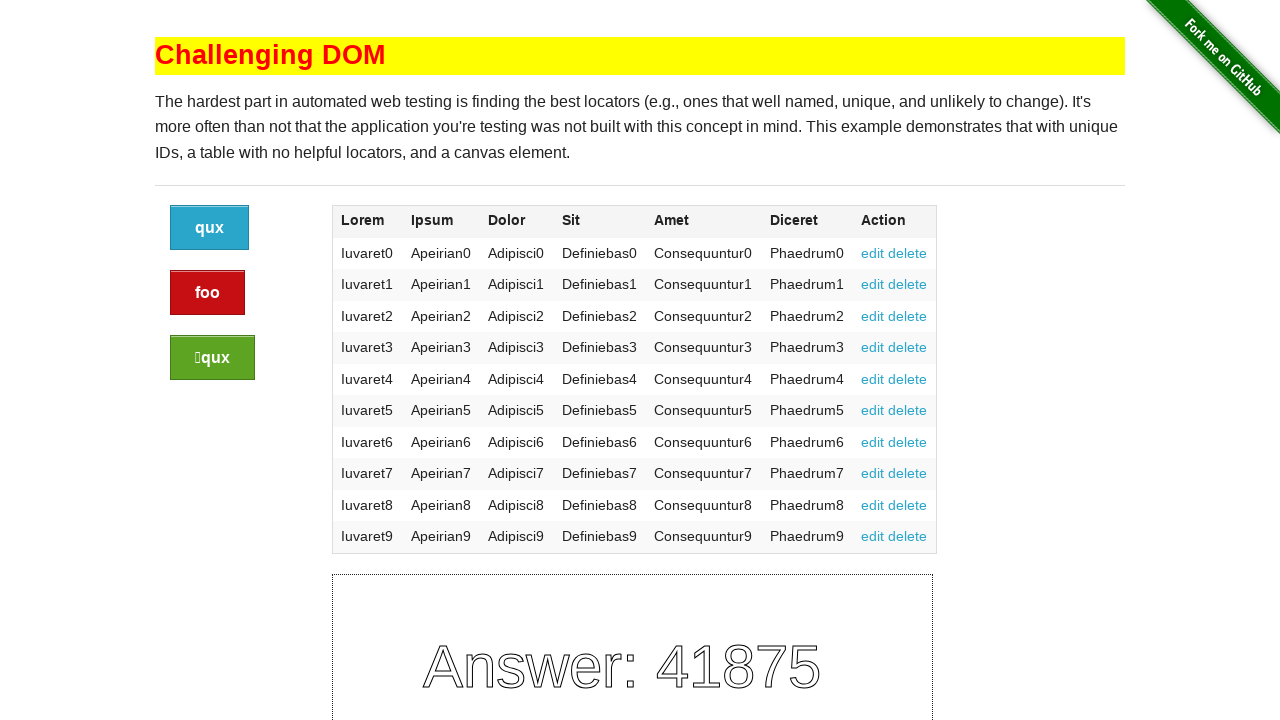

Validated table cell at row 9, column 3: 'Adipisci8'
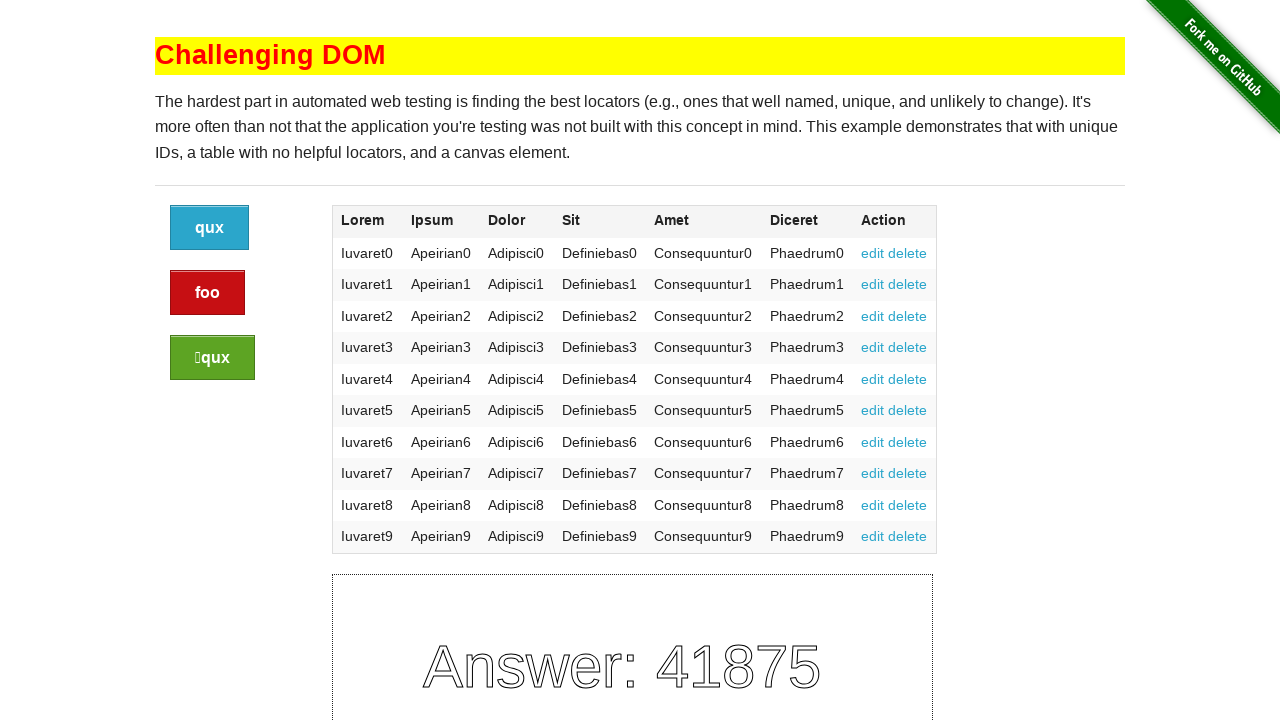

Validated table cell at row 9, column 4: 'Definiebas8'
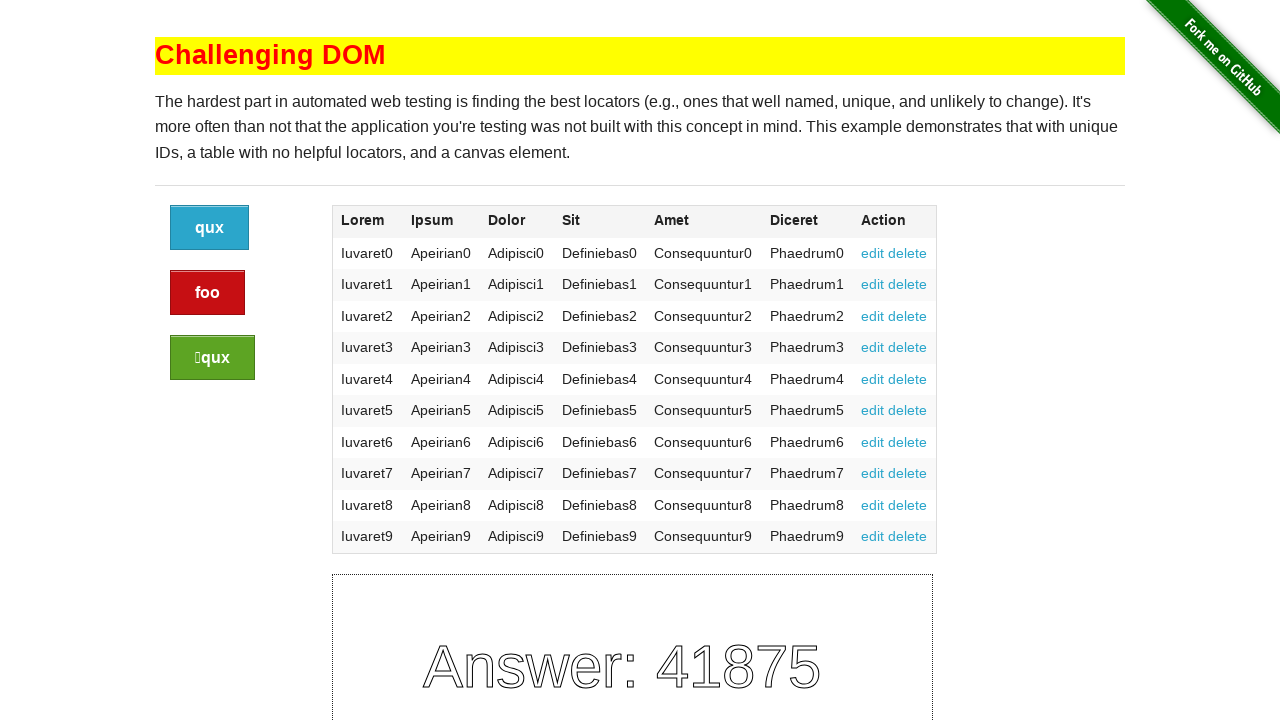

Validated table cell at row 9, column 5: 'Consequuntur8'
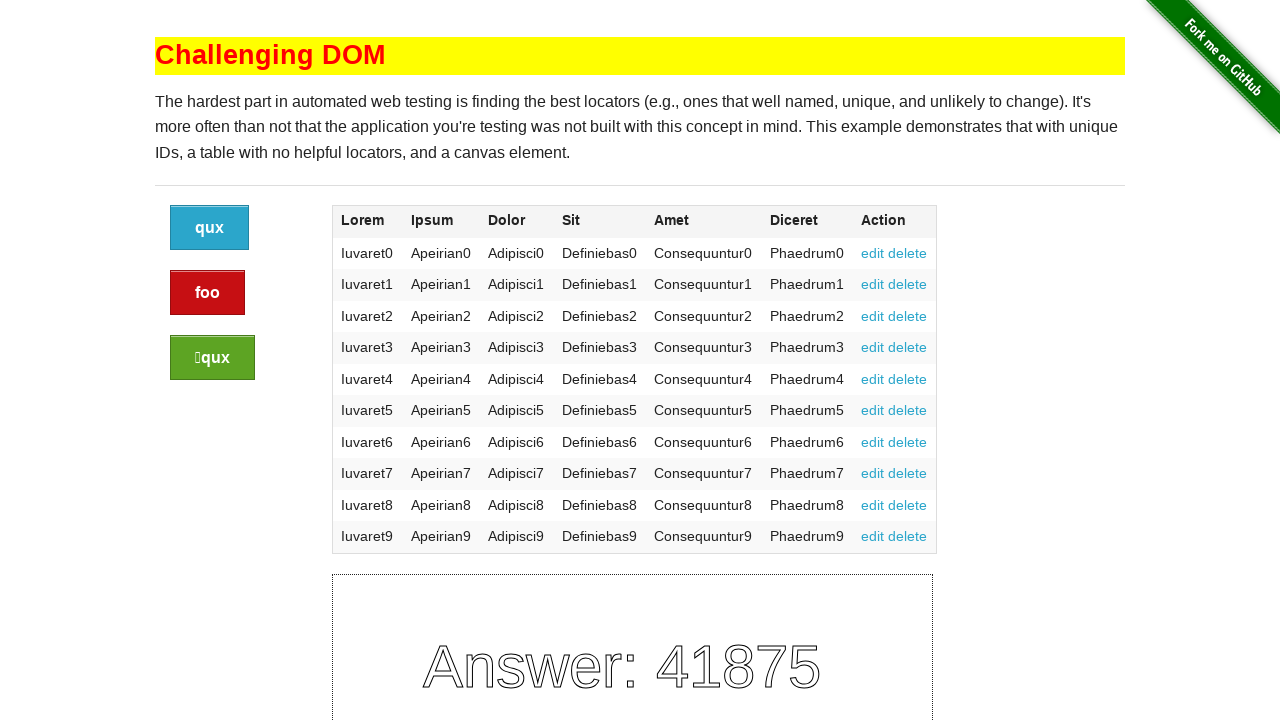

Validated table cell at row 9, column 6: 'Phaedrum8'
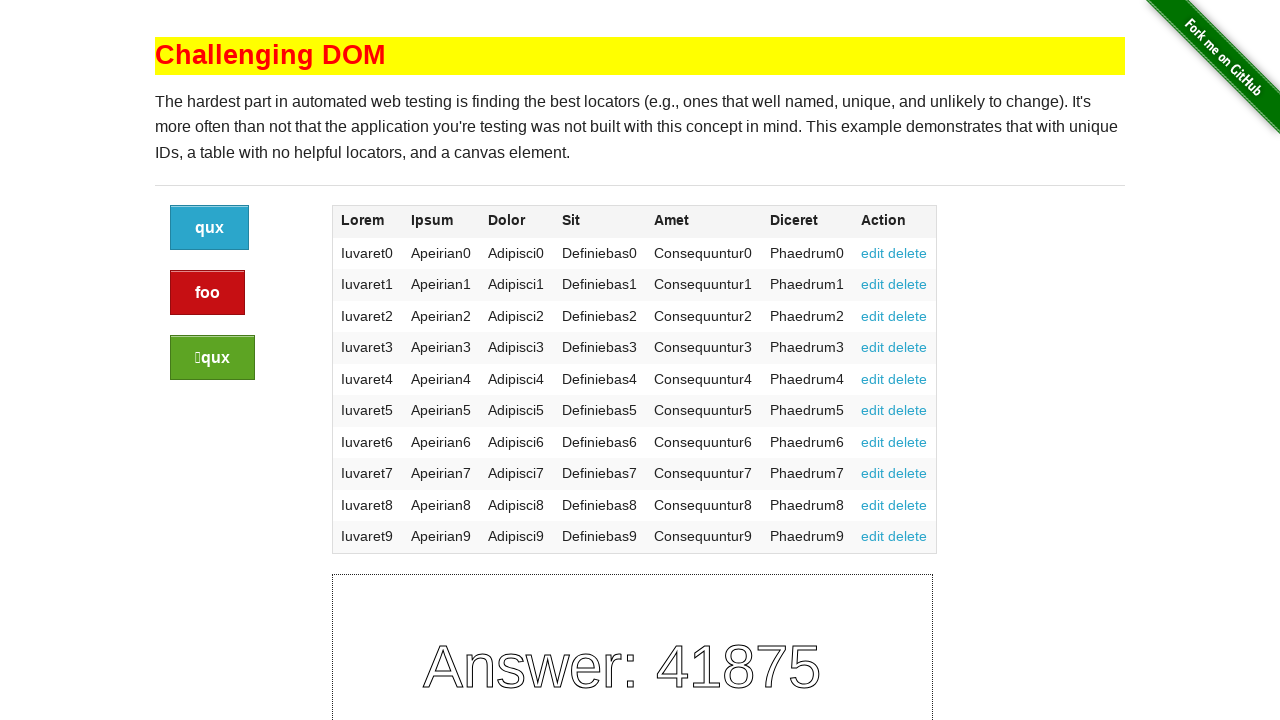

Validated table cell at row 9, column 7: '
                edit
                delete
              '
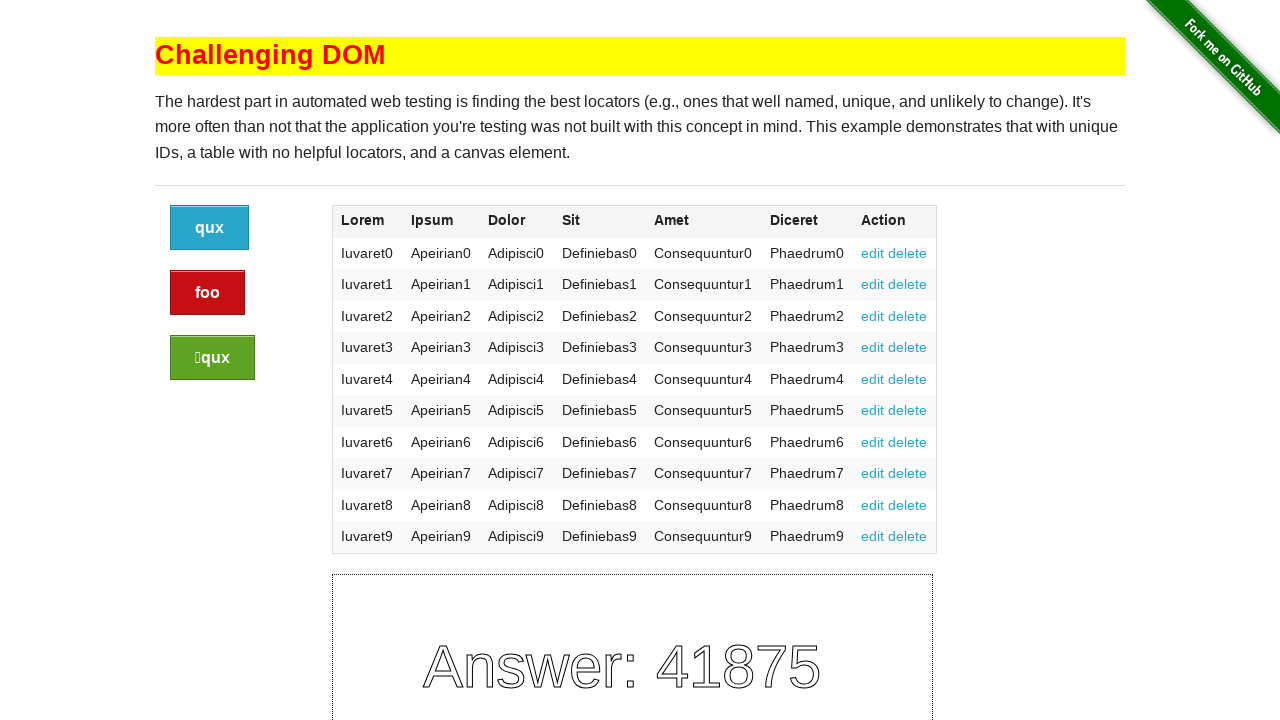

Validated table cell at row 10, column 1: 'Iuvaret9'
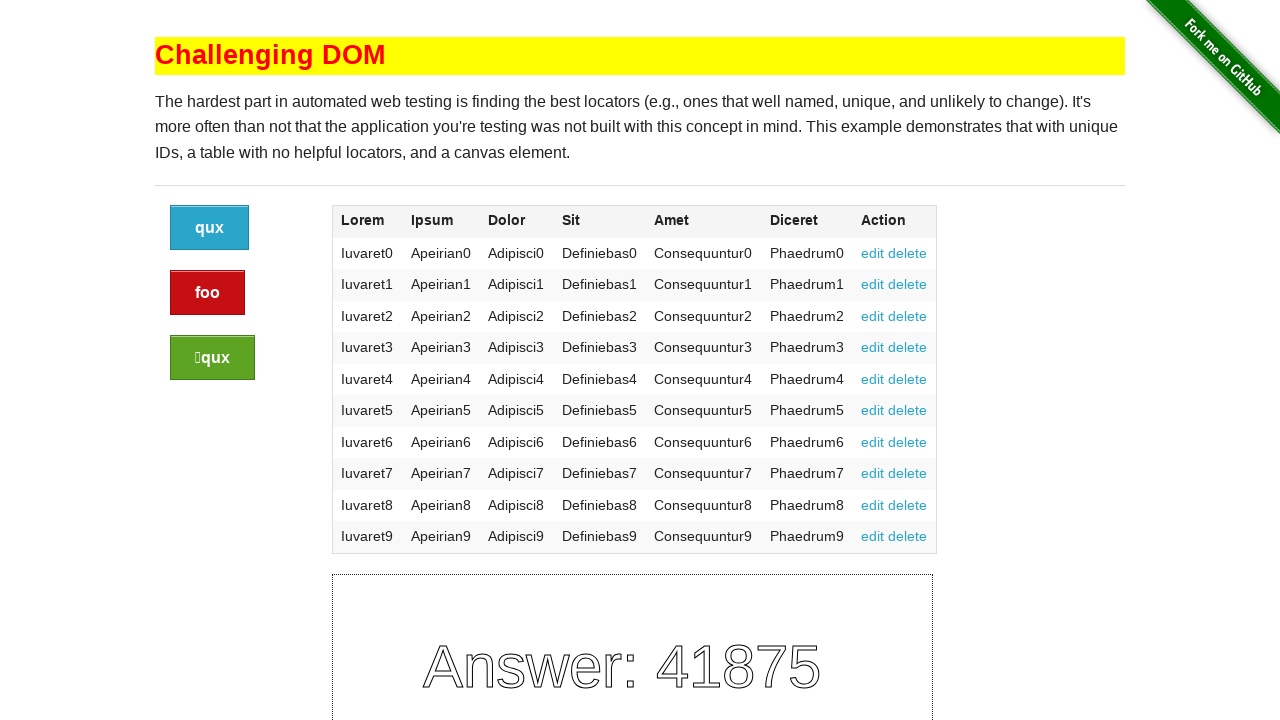

Validated table cell at row 10, column 2: 'Apeirian9'
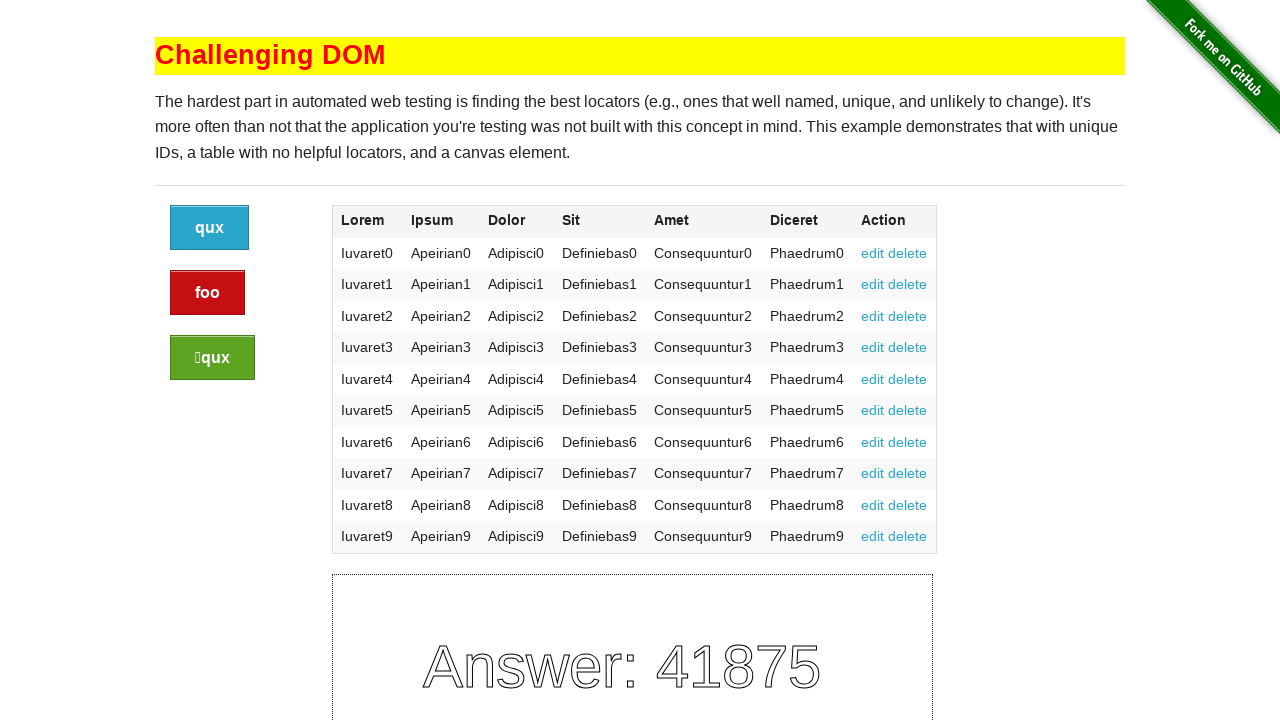

Validated table cell at row 10, column 3: 'Adipisci9'
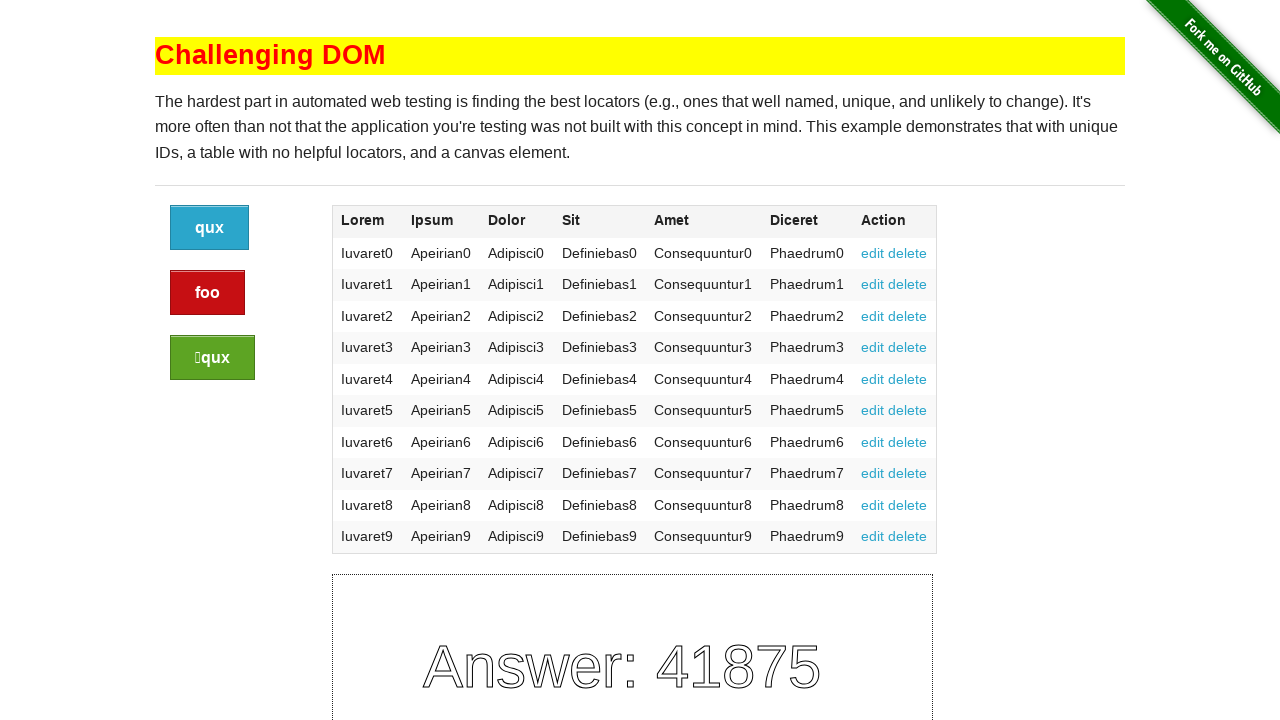

Validated table cell at row 10, column 4: 'Definiebas9'
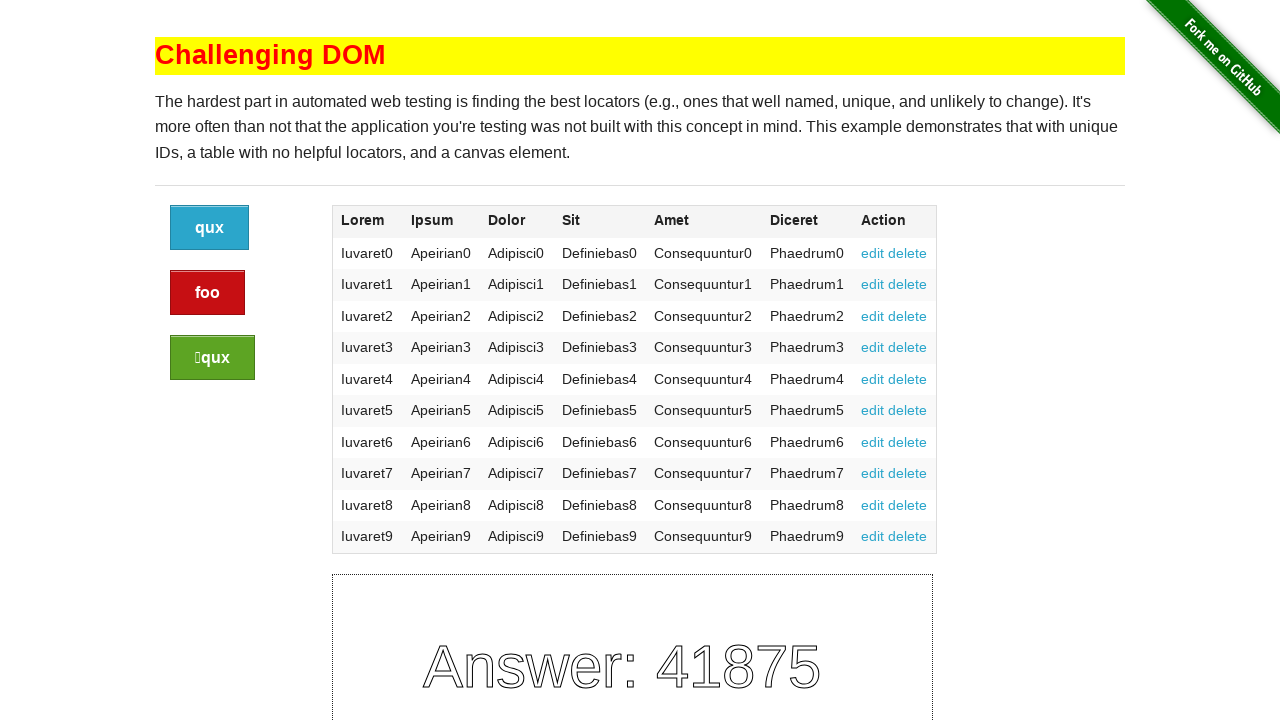

Validated table cell at row 10, column 5: 'Consequuntur9'
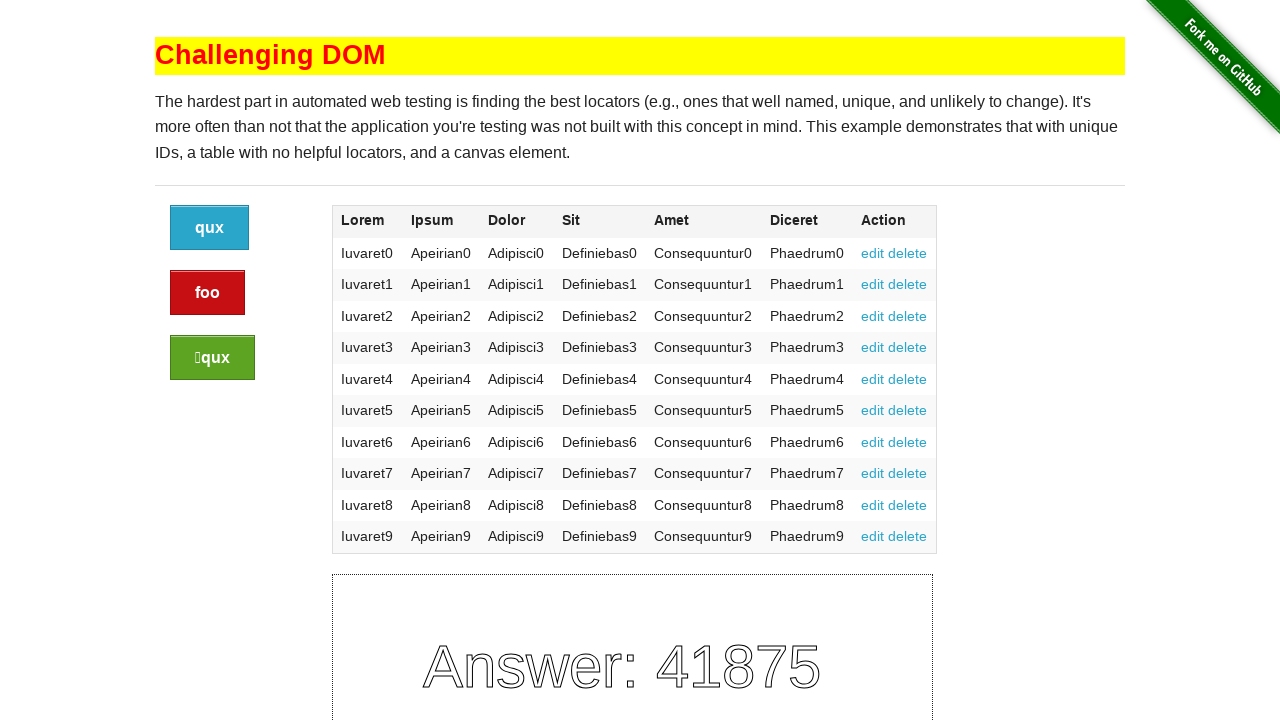

Validated table cell at row 10, column 6: 'Phaedrum9'
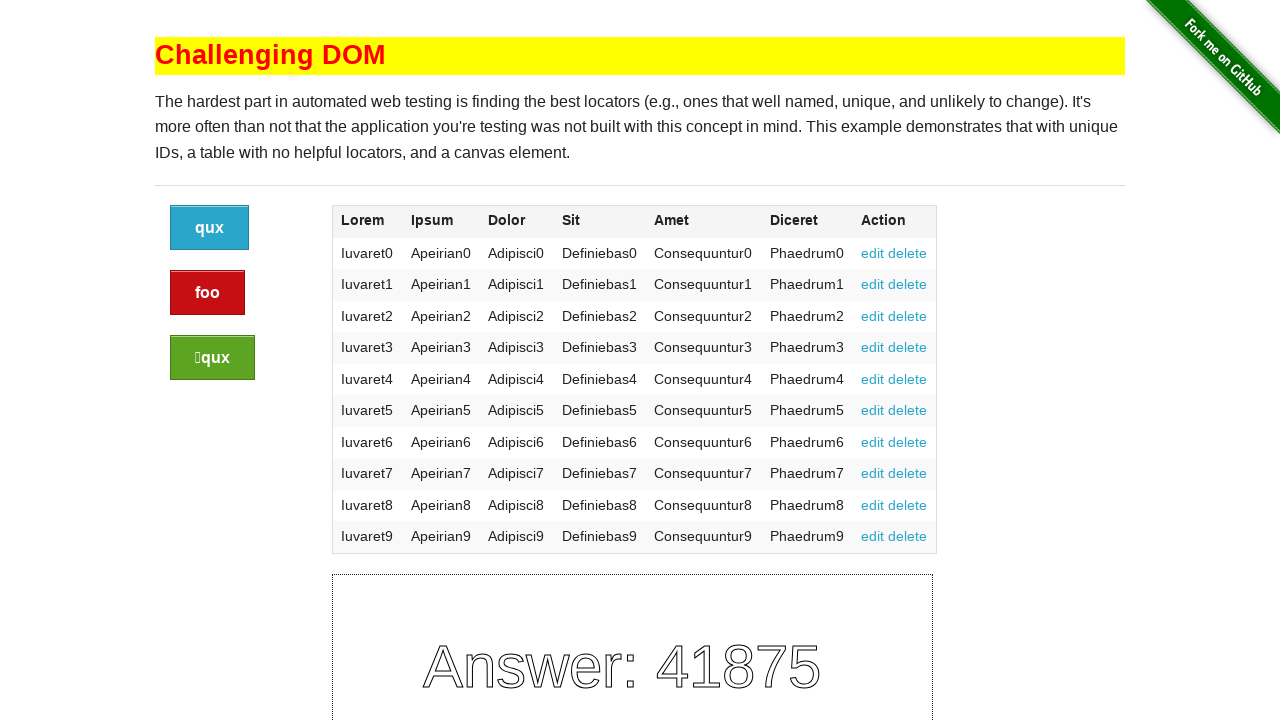

Validated table cell at row 10, column 7: '
                edit
                delete
              '
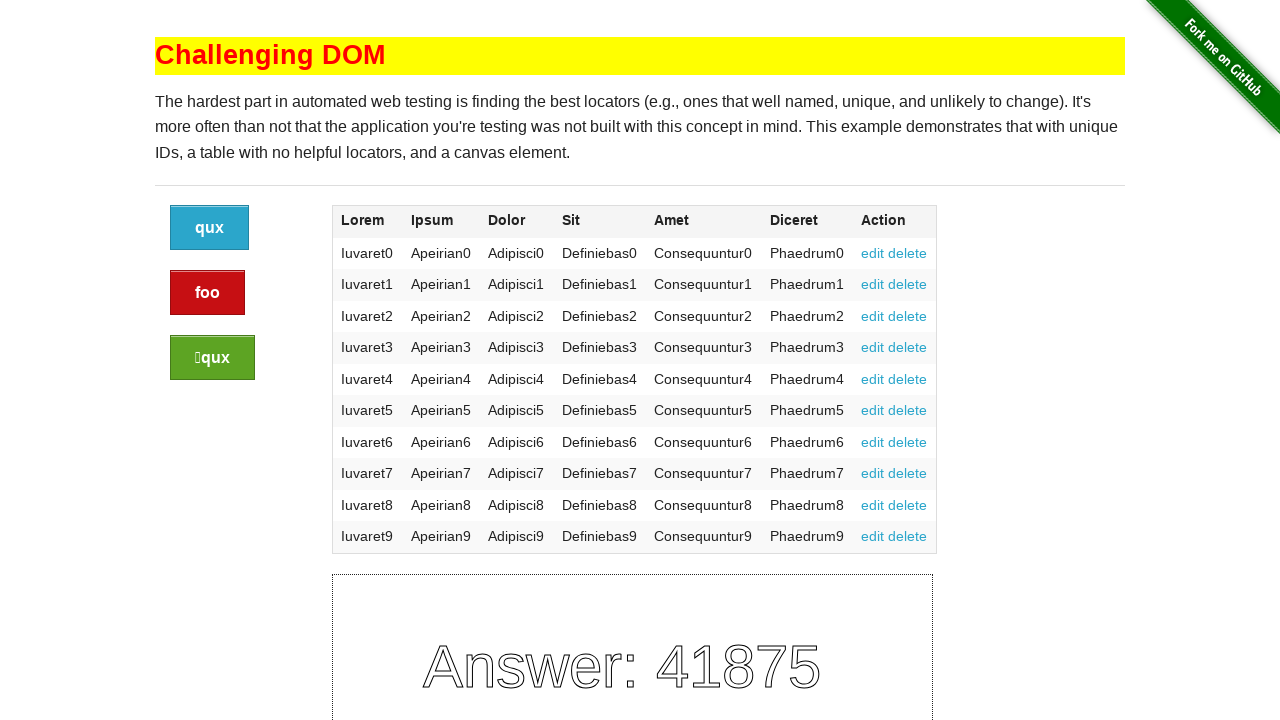

Located canvas element
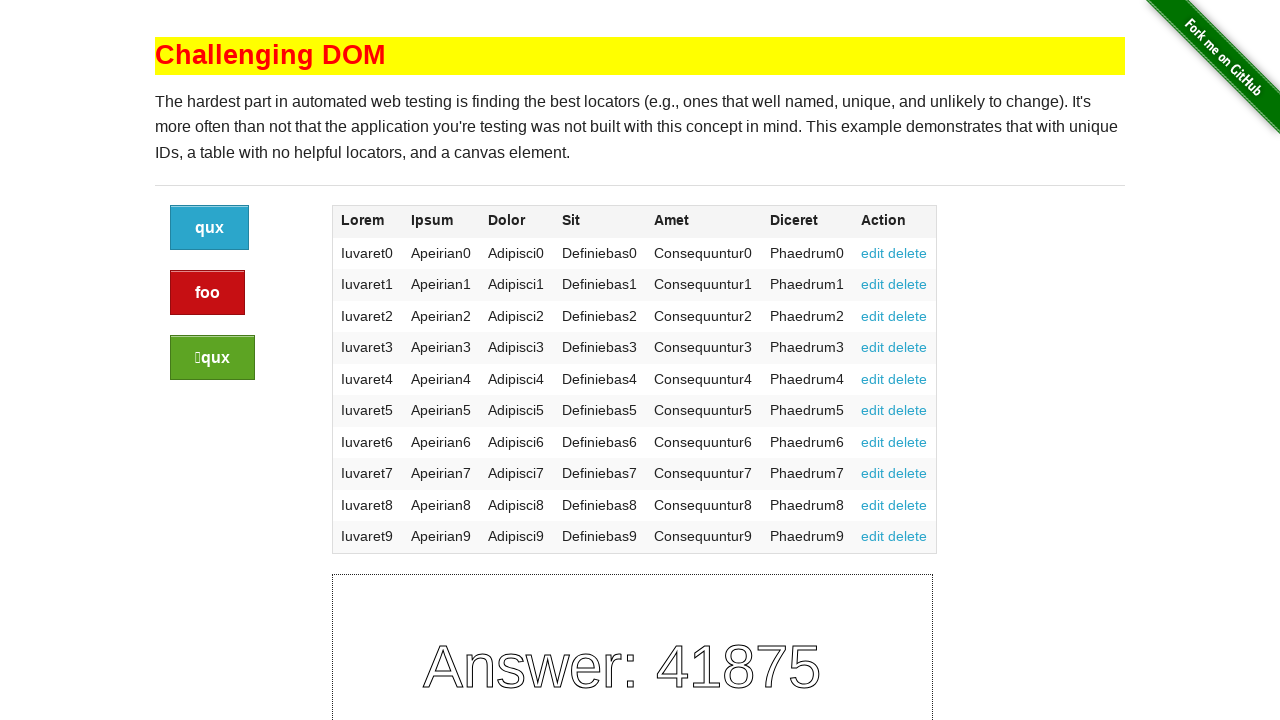

Scrolled canvas element into view
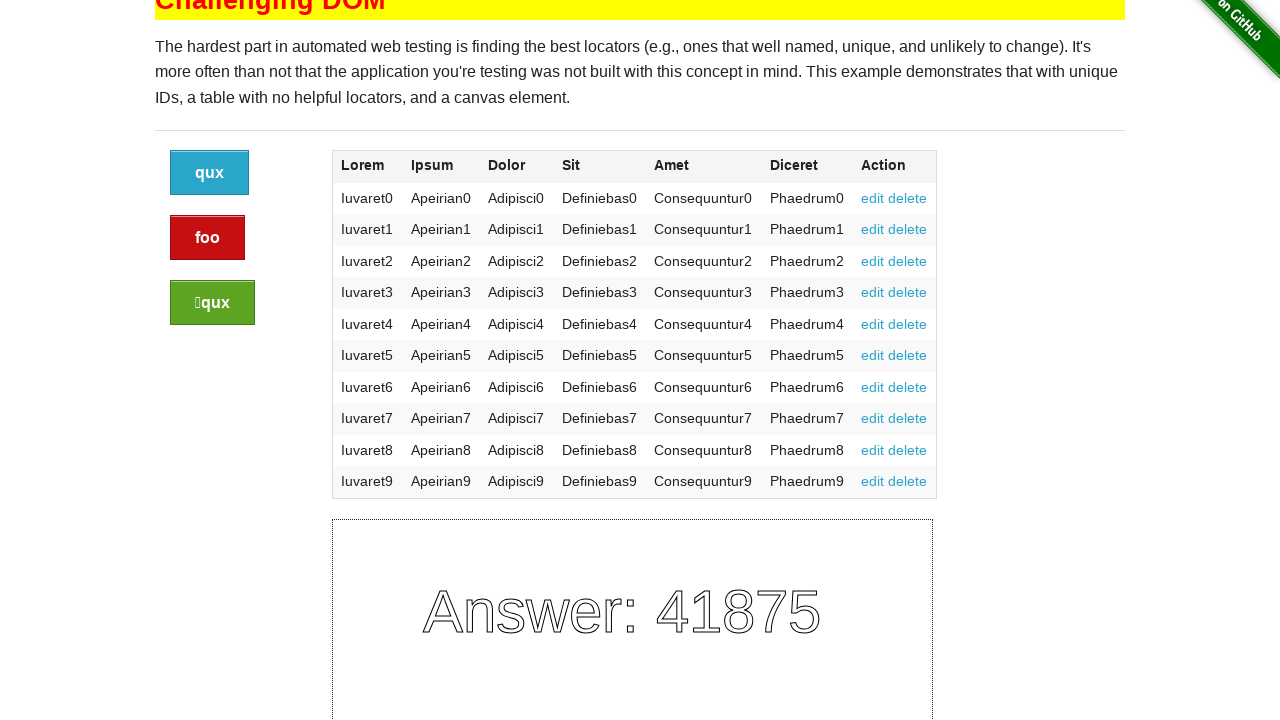

Applied red background and yellow text styling to canvas element
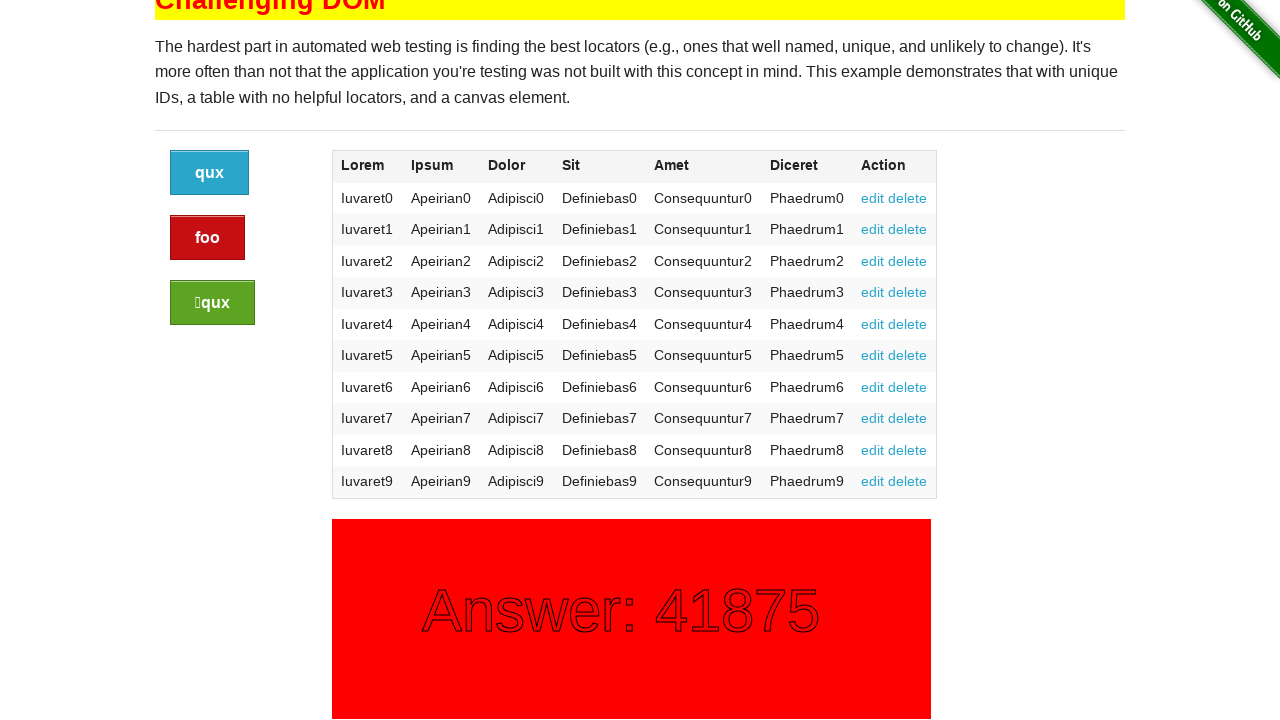

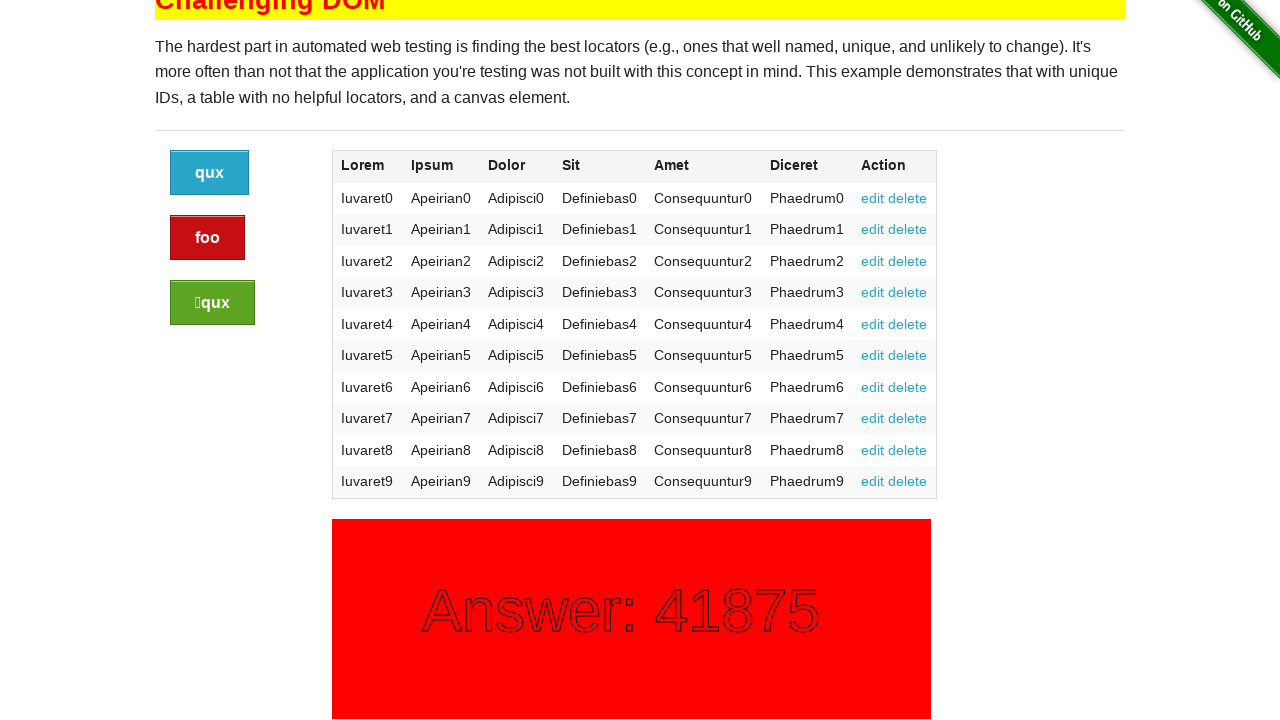